Tests slider functionality by moving it right 51 times and then left 21 times using arrow key presses

Starting URL: https://seleniumui.moderntester.pl/slider.php

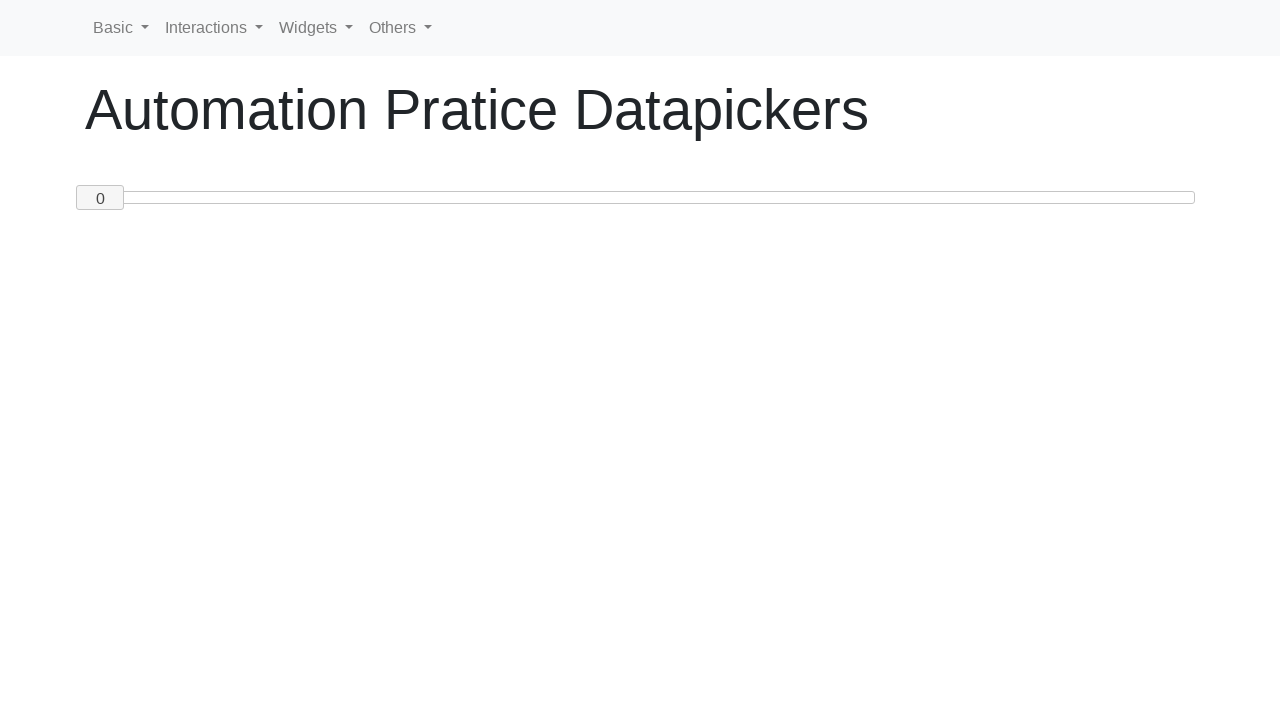

Navigated to slider test page
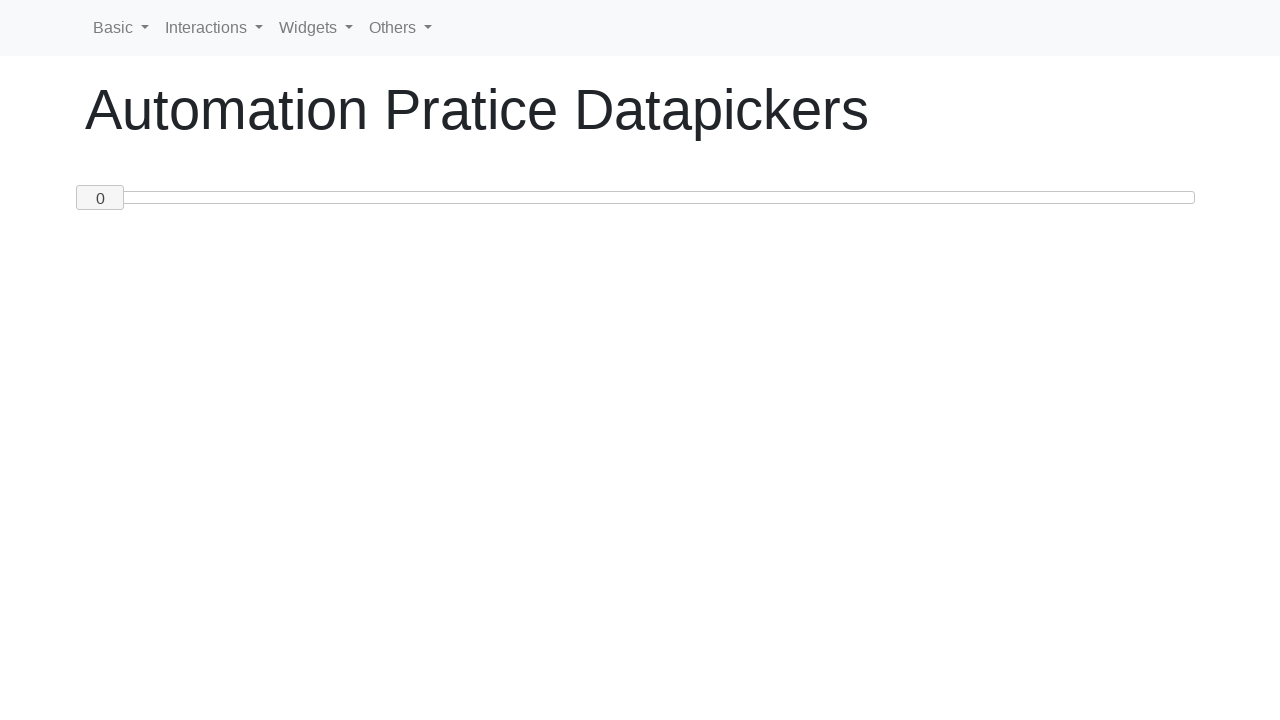

Located slider handle element
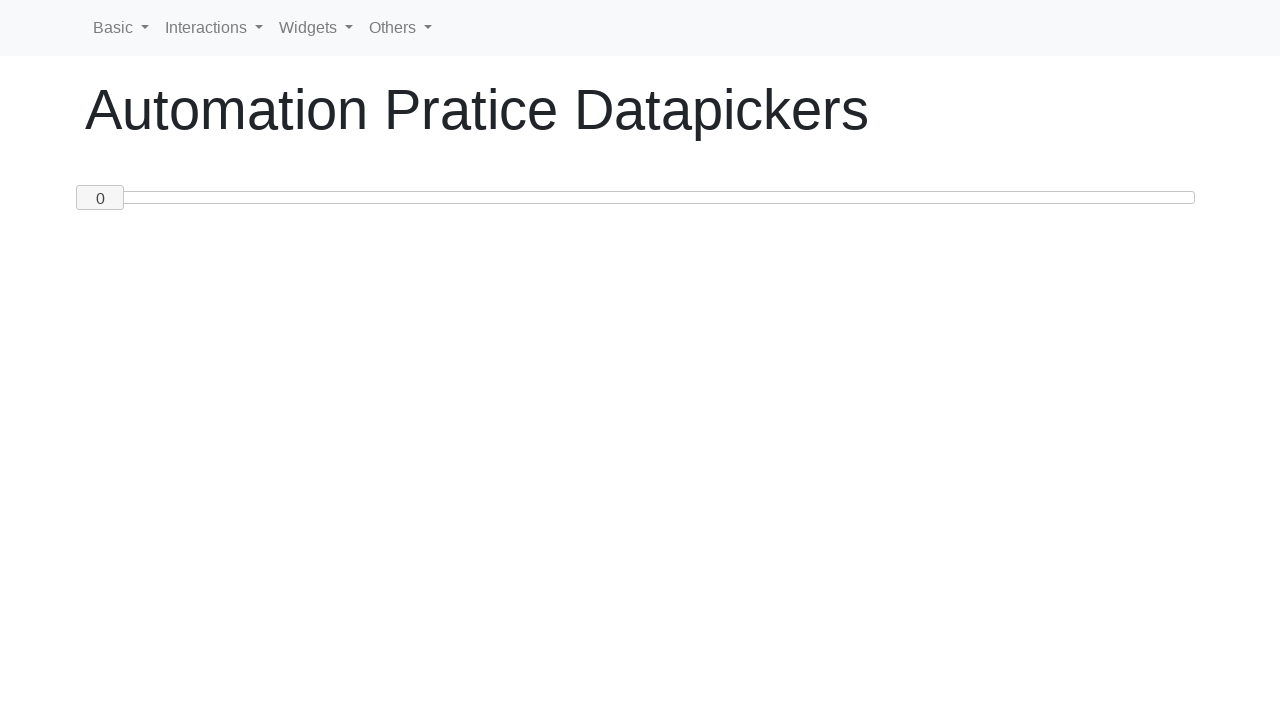

Pressed ArrowRight on slider (iteration 1/51) on #custom-handle
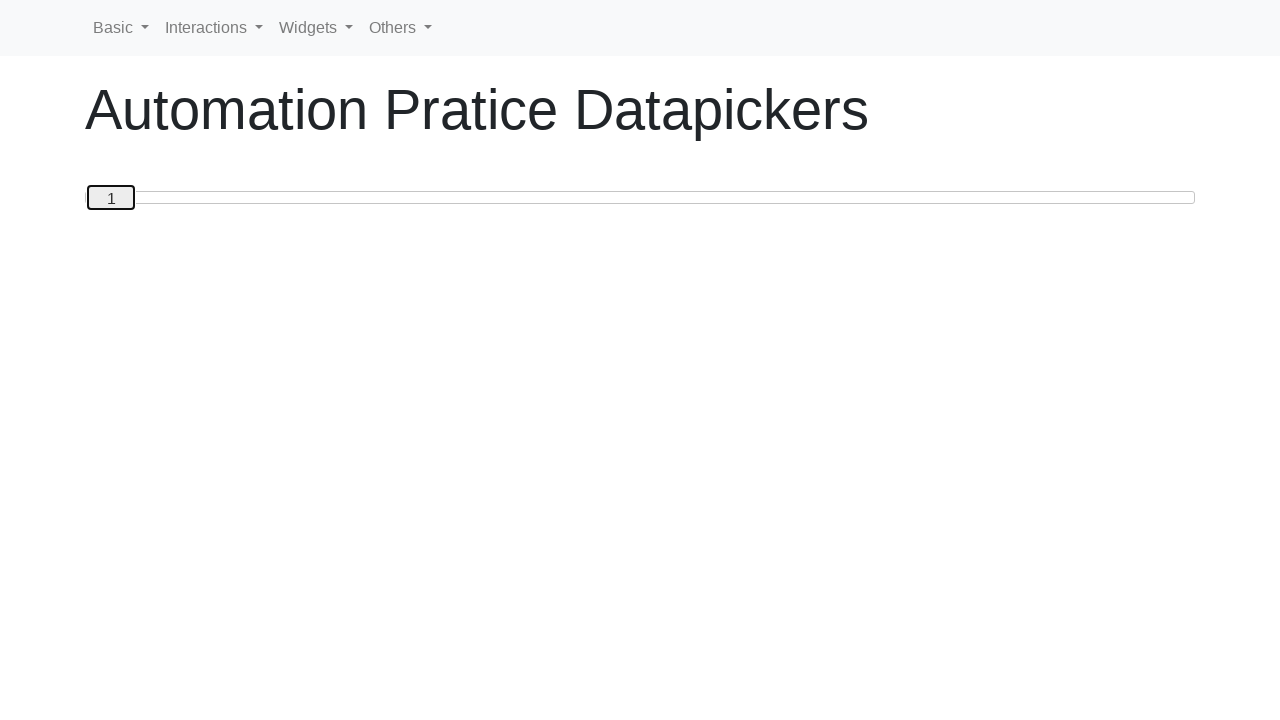

Pressed ArrowRight on slider (iteration 2/51) on #custom-handle
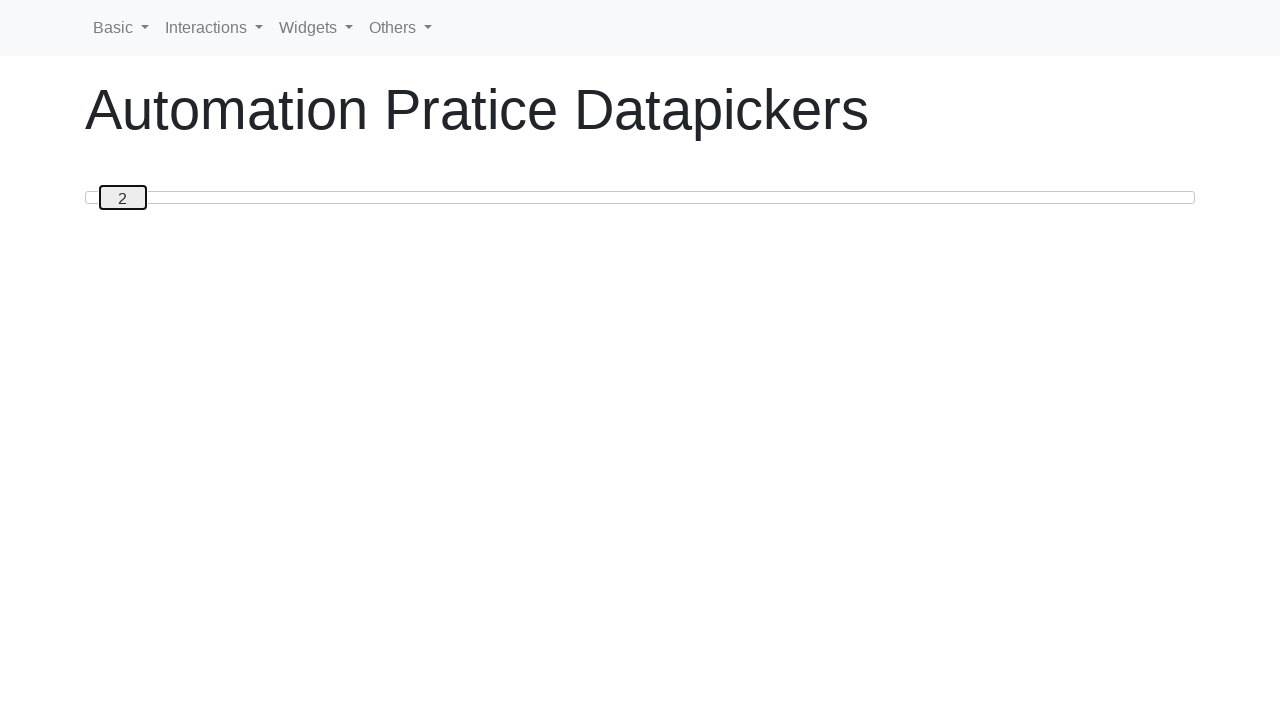

Pressed ArrowRight on slider (iteration 3/51) on #custom-handle
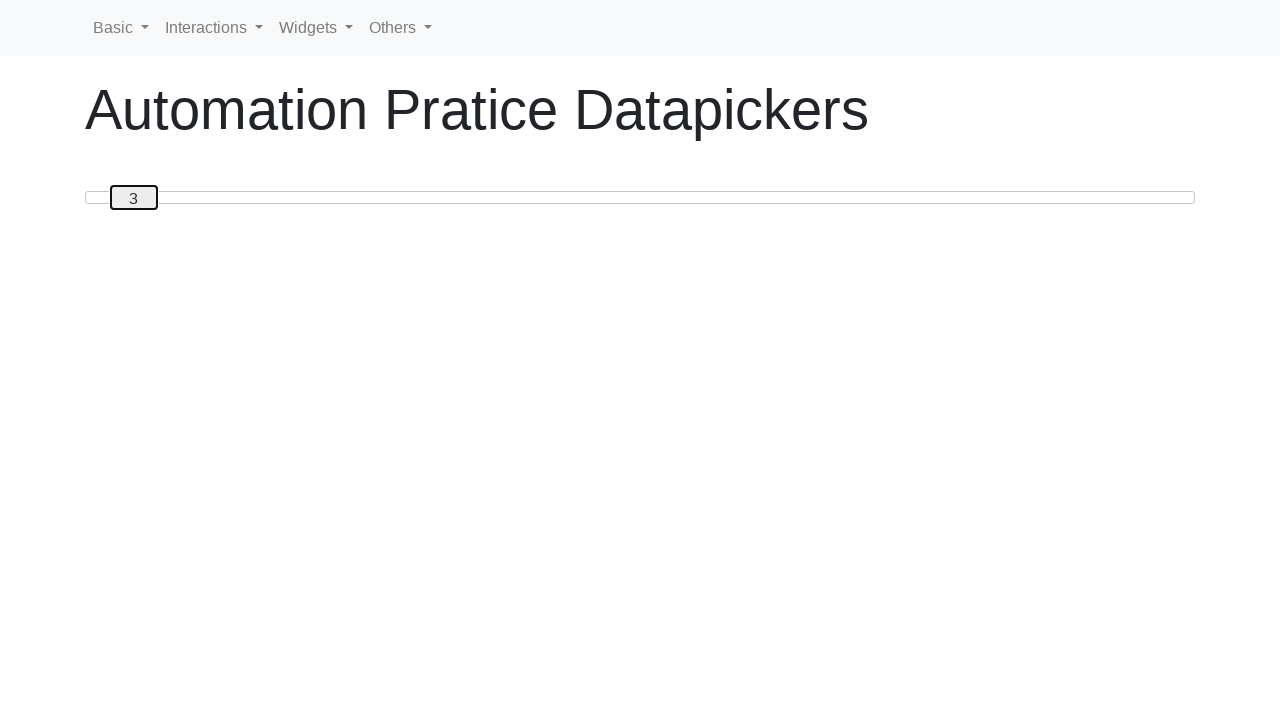

Pressed ArrowRight on slider (iteration 4/51) on #custom-handle
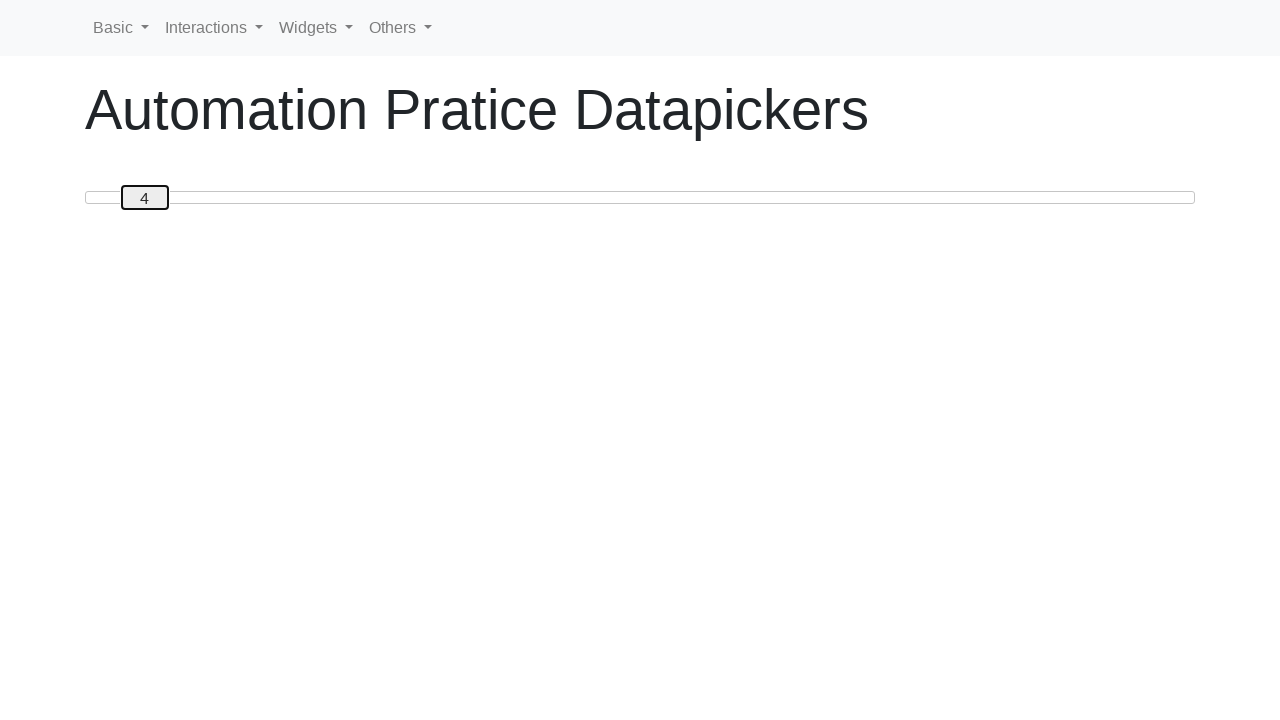

Pressed ArrowRight on slider (iteration 5/51) on #custom-handle
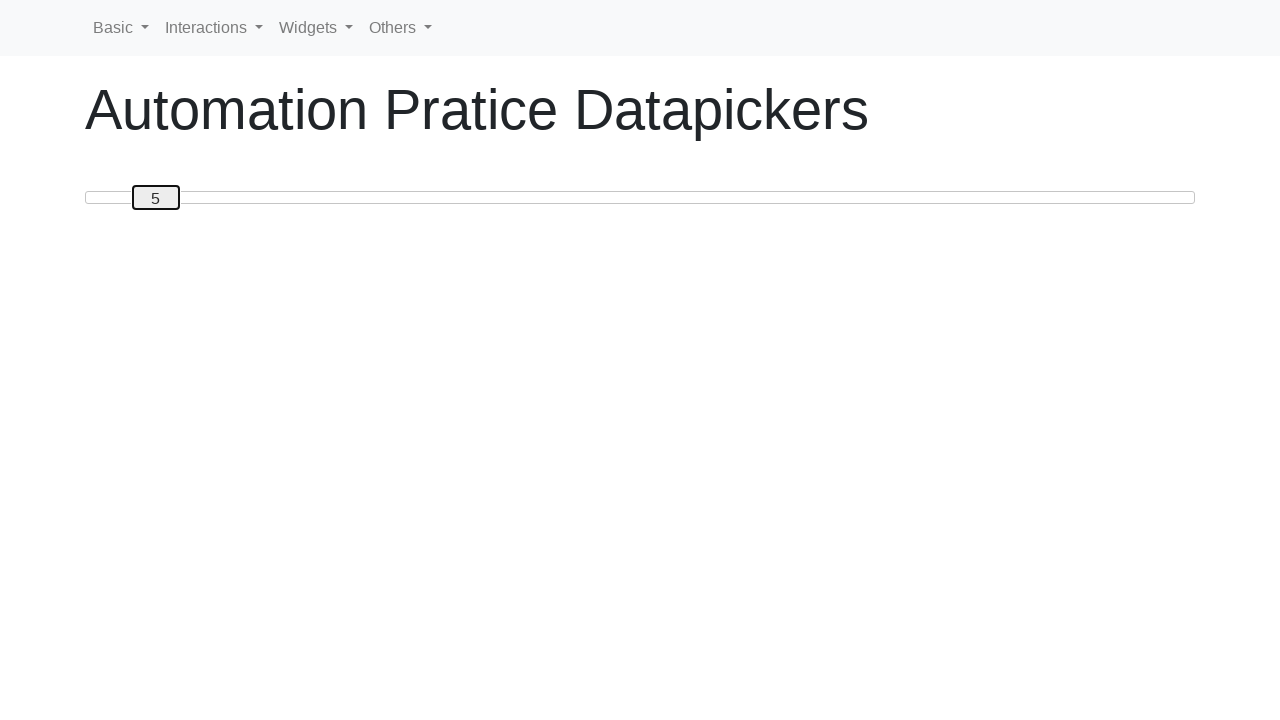

Pressed ArrowRight on slider (iteration 6/51) on #custom-handle
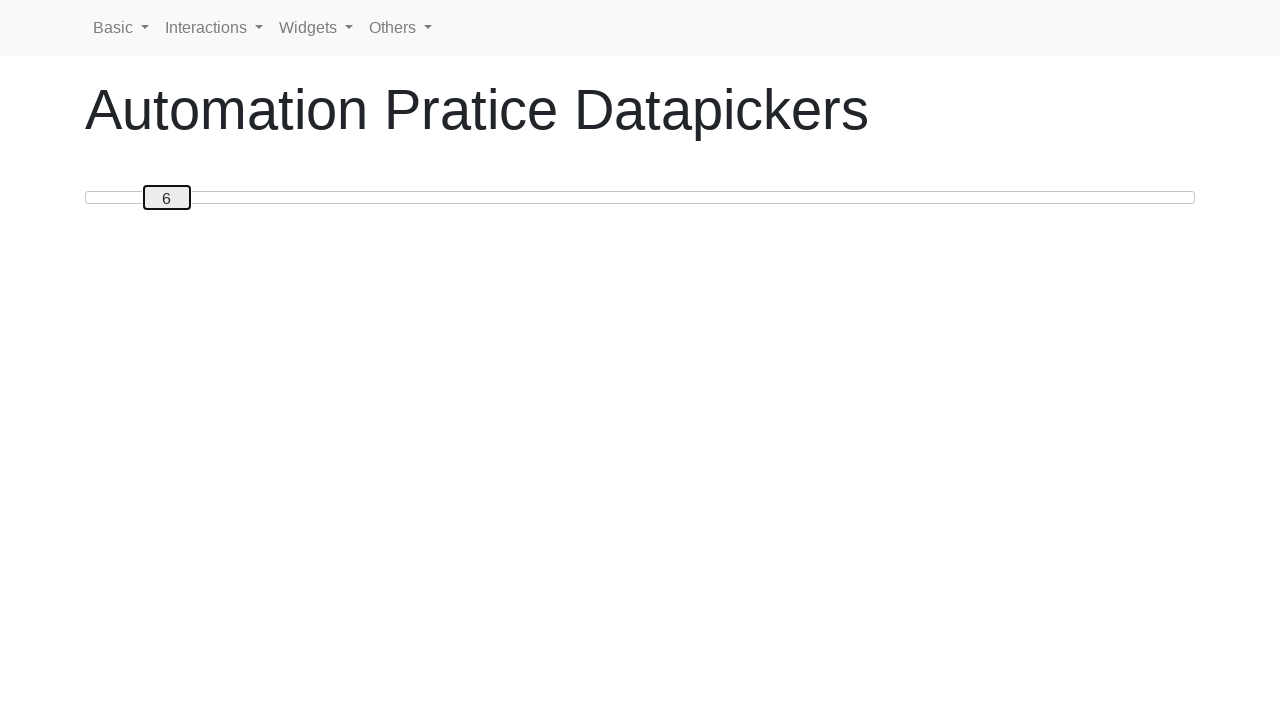

Pressed ArrowRight on slider (iteration 7/51) on #custom-handle
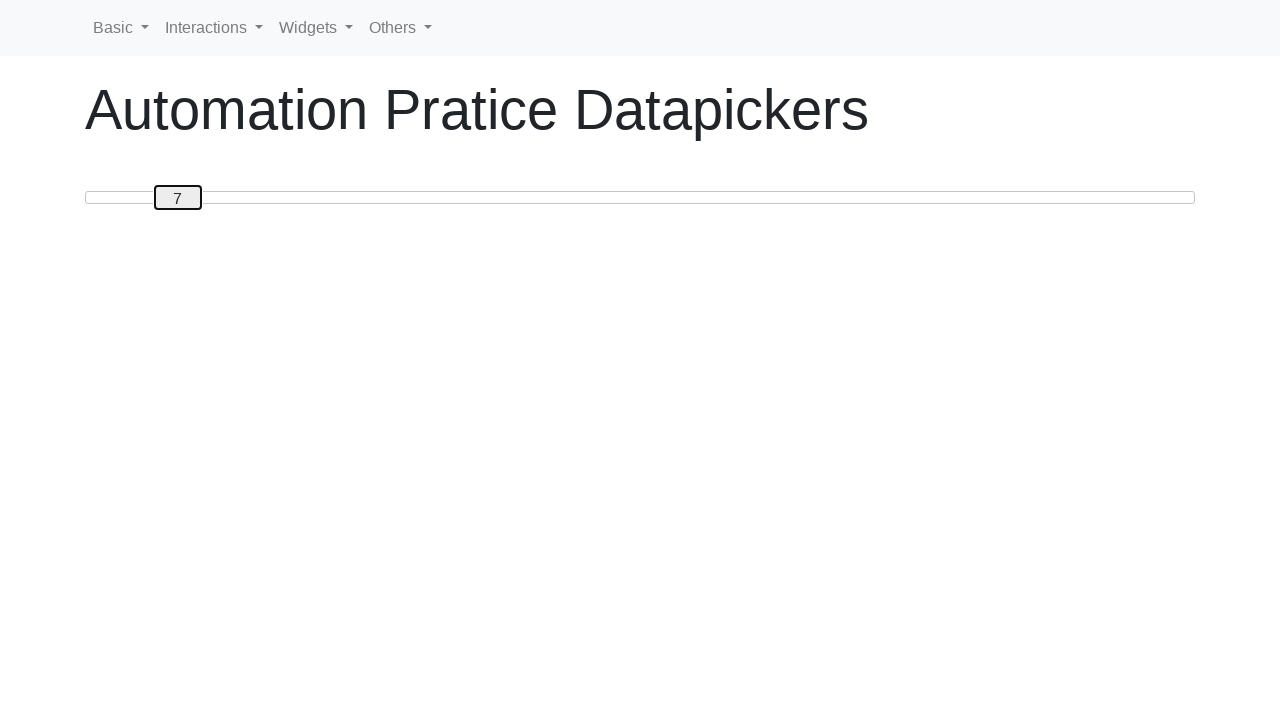

Pressed ArrowRight on slider (iteration 8/51) on #custom-handle
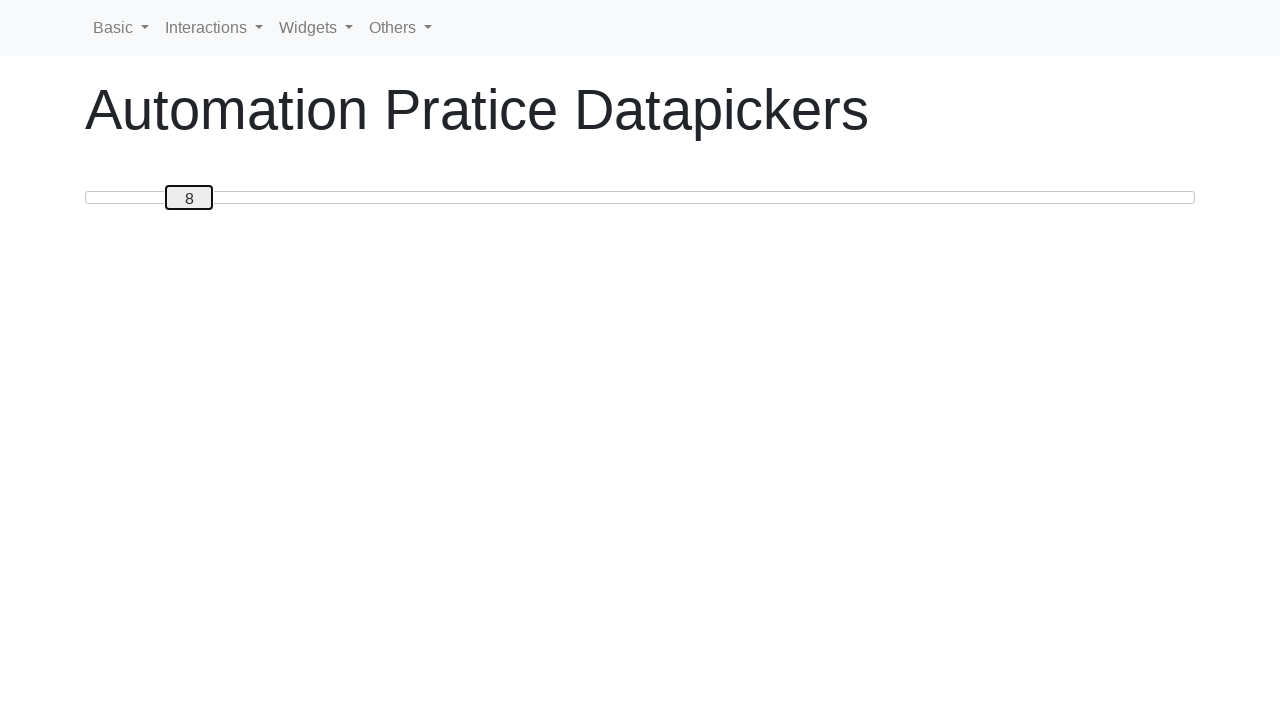

Pressed ArrowRight on slider (iteration 9/51) on #custom-handle
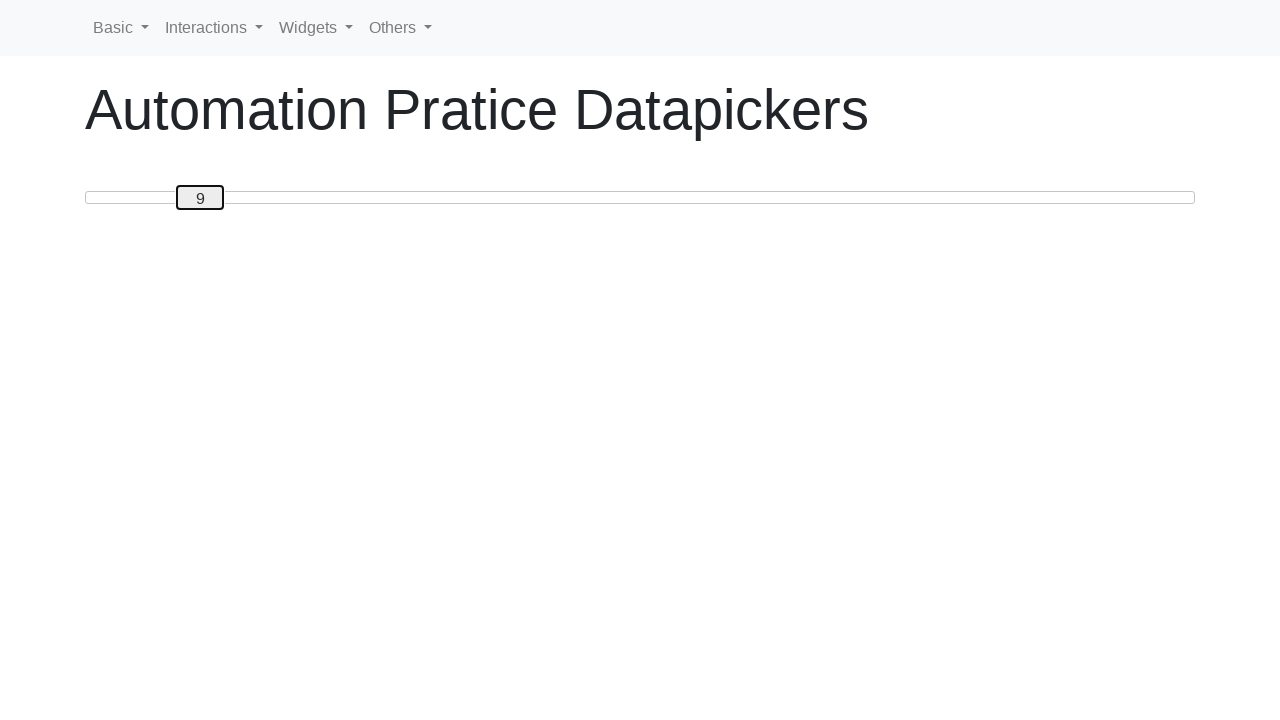

Pressed ArrowRight on slider (iteration 10/51) on #custom-handle
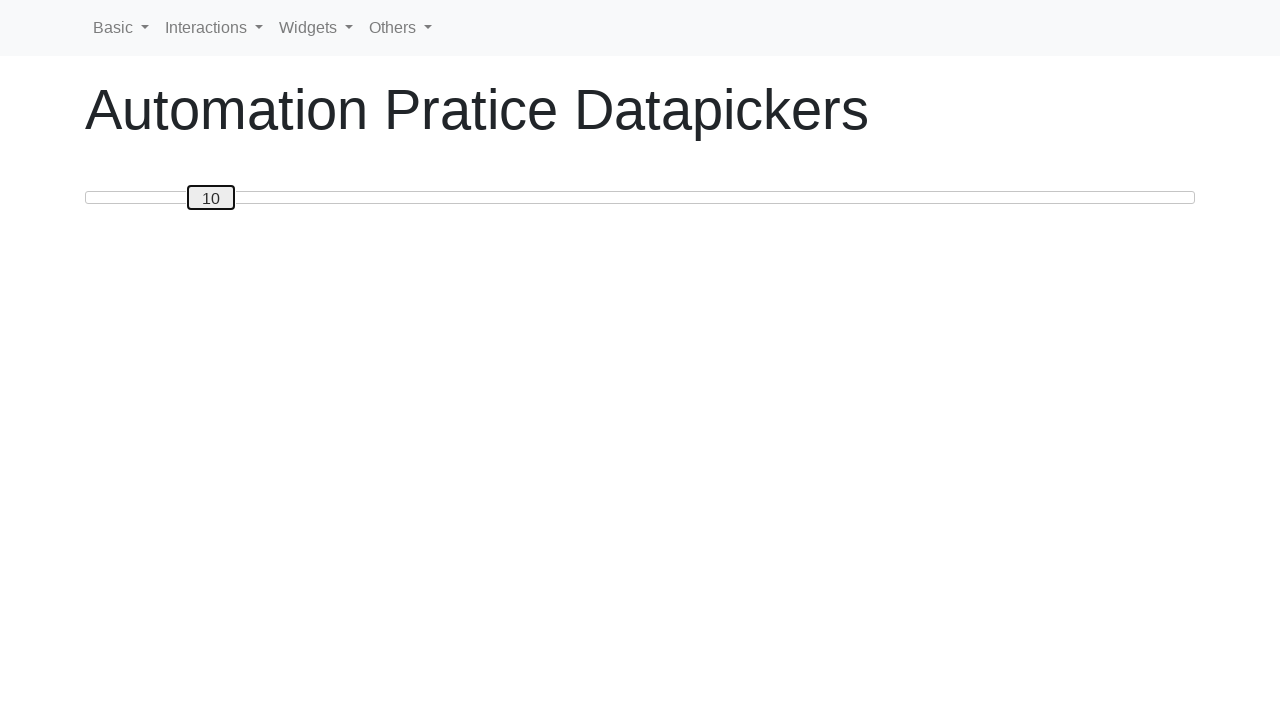

Pressed ArrowRight on slider (iteration 11/51) on #custom-handle
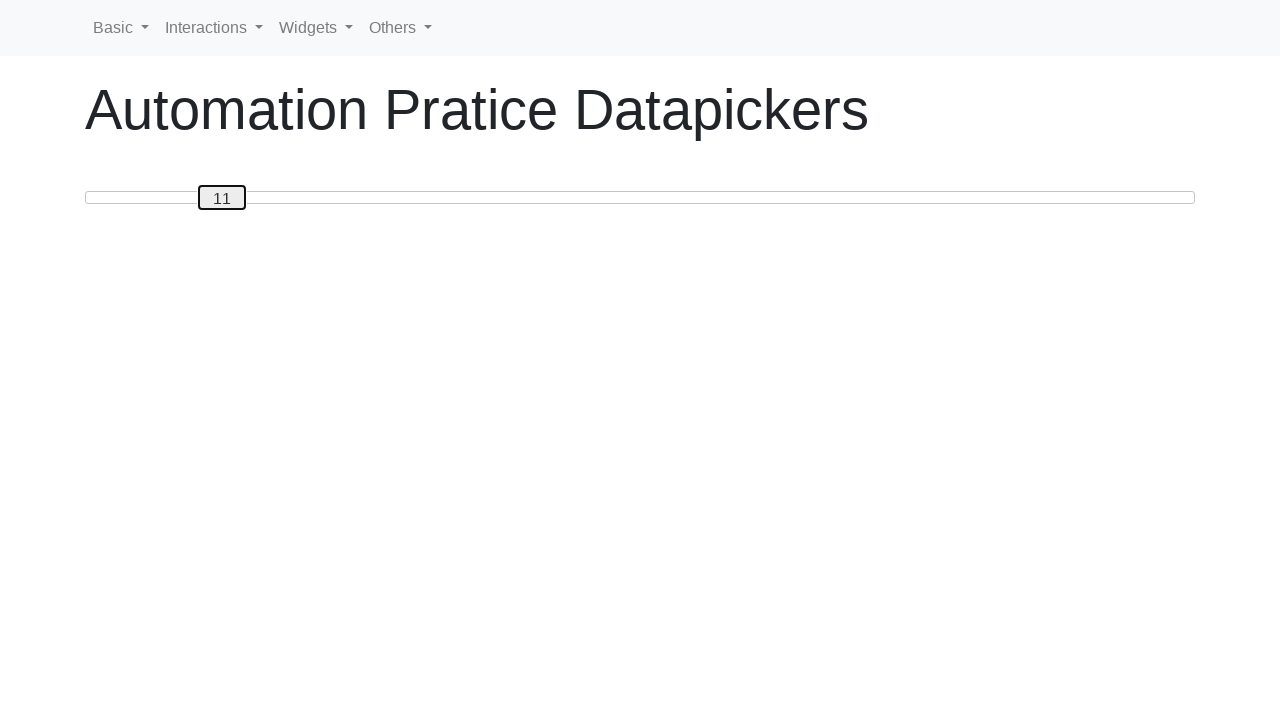

Pressed ArrowRight on slider (iteration 12/51) on #custom-handle
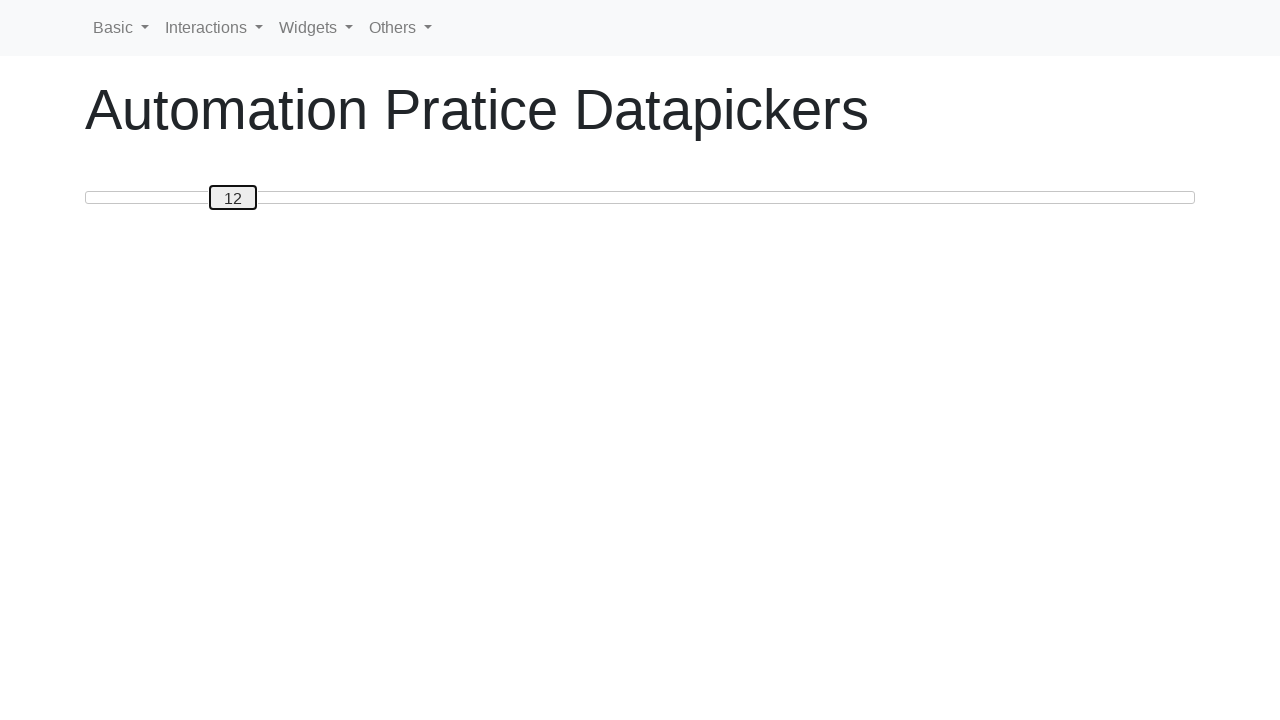

Pressed ArrowRight on slider (iteration 13/51) on #custom-handle
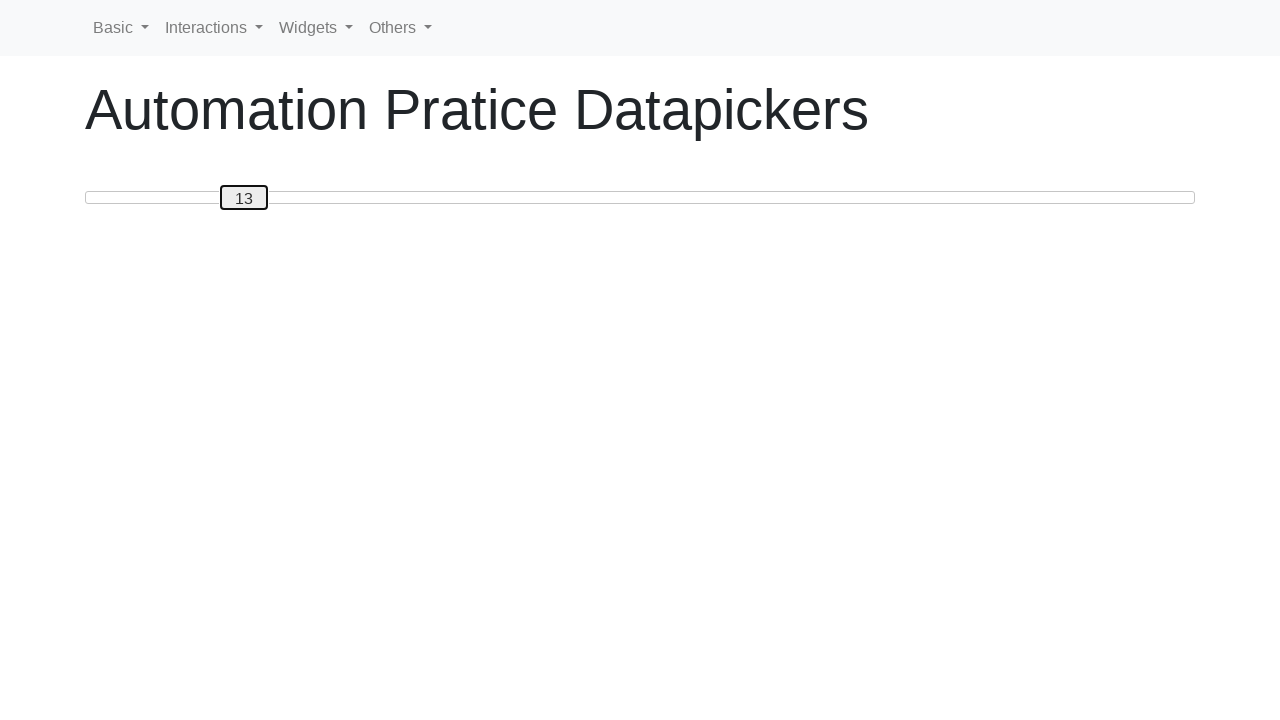

Pressed ArrowRight on slider (iteration 14/51) on #custom-handle
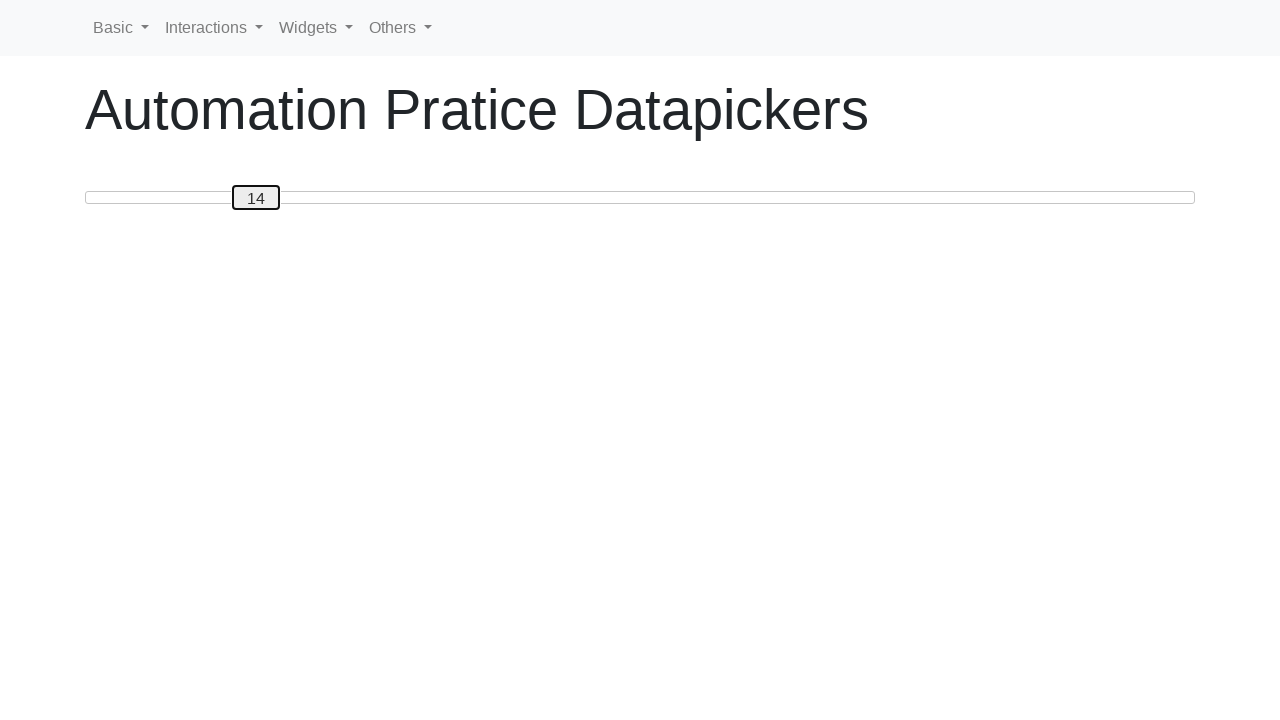

Pressed ArrowRight on slider (iteration 15/51) on #custom-handle
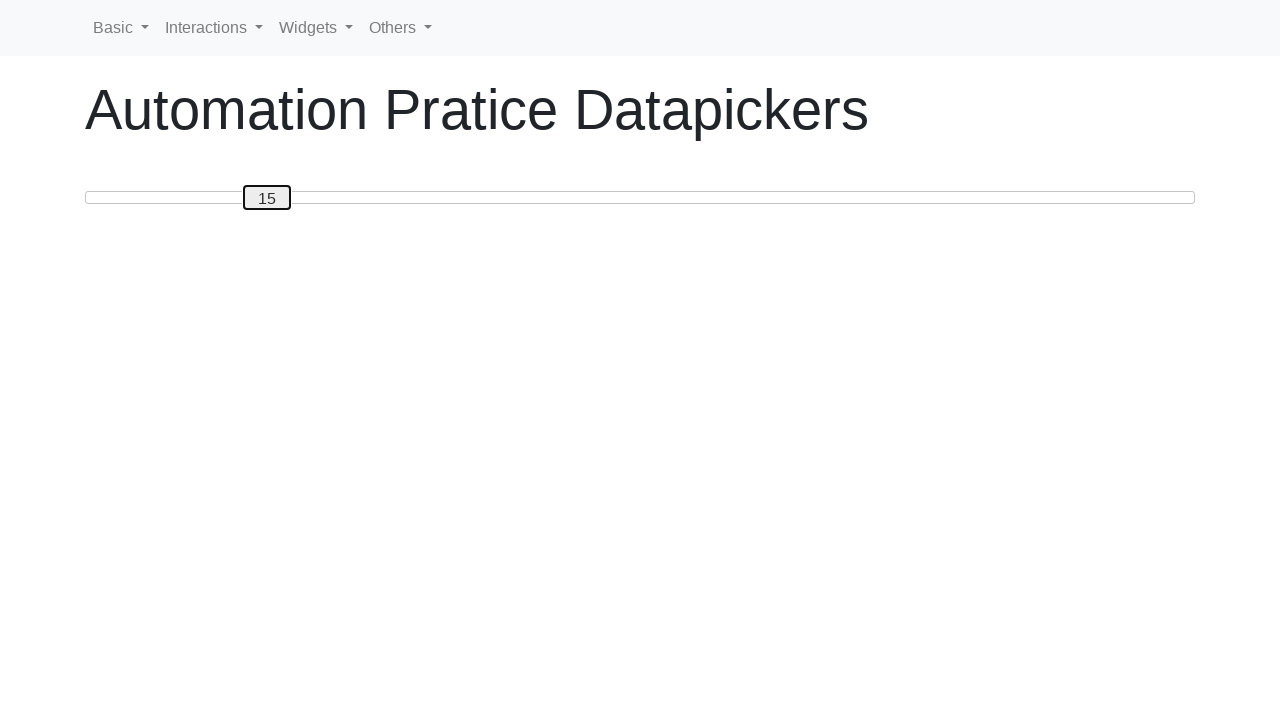

Pressed ArrowRight on slider (iteration 16/51) on #custom-handle
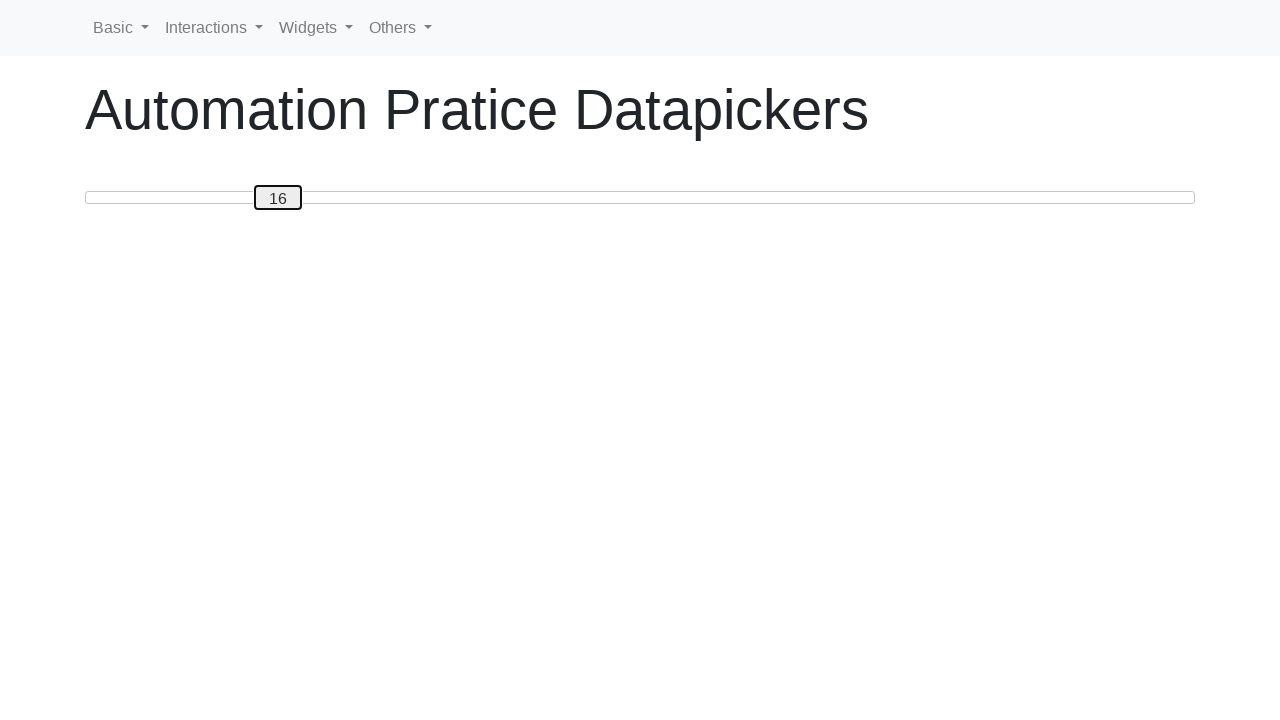

Pressed ArrowRight on slider (iteration 17/51) on #custom-handle
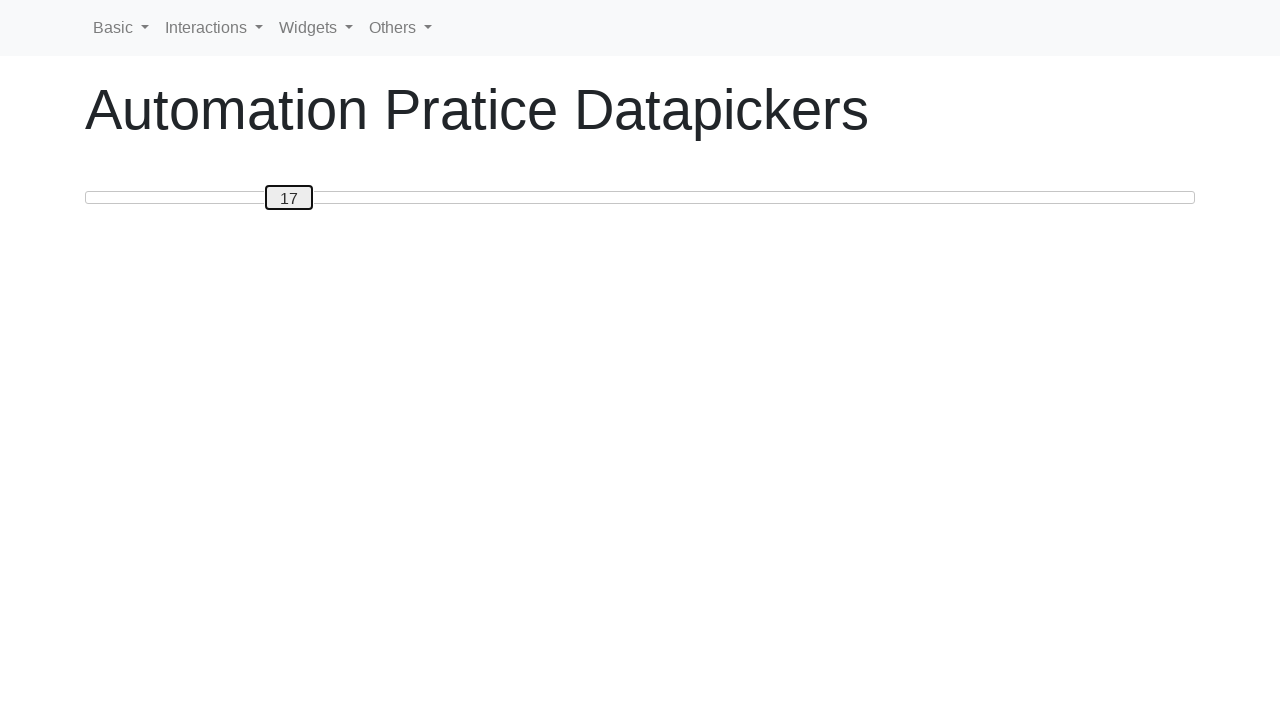

Pressed ArrowRight on slider (iteration 18/51) on #custom-handle
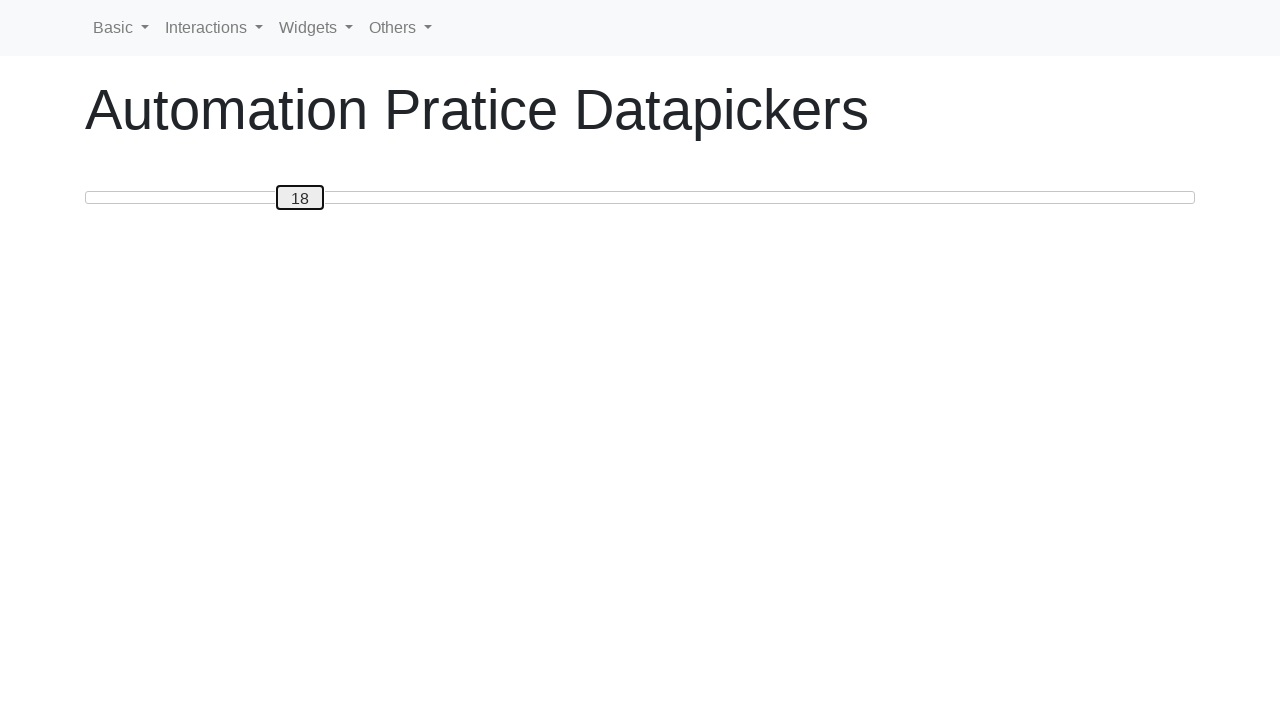

Pressed ArrowRight on slider (iteration 19/51) on #custom-handle
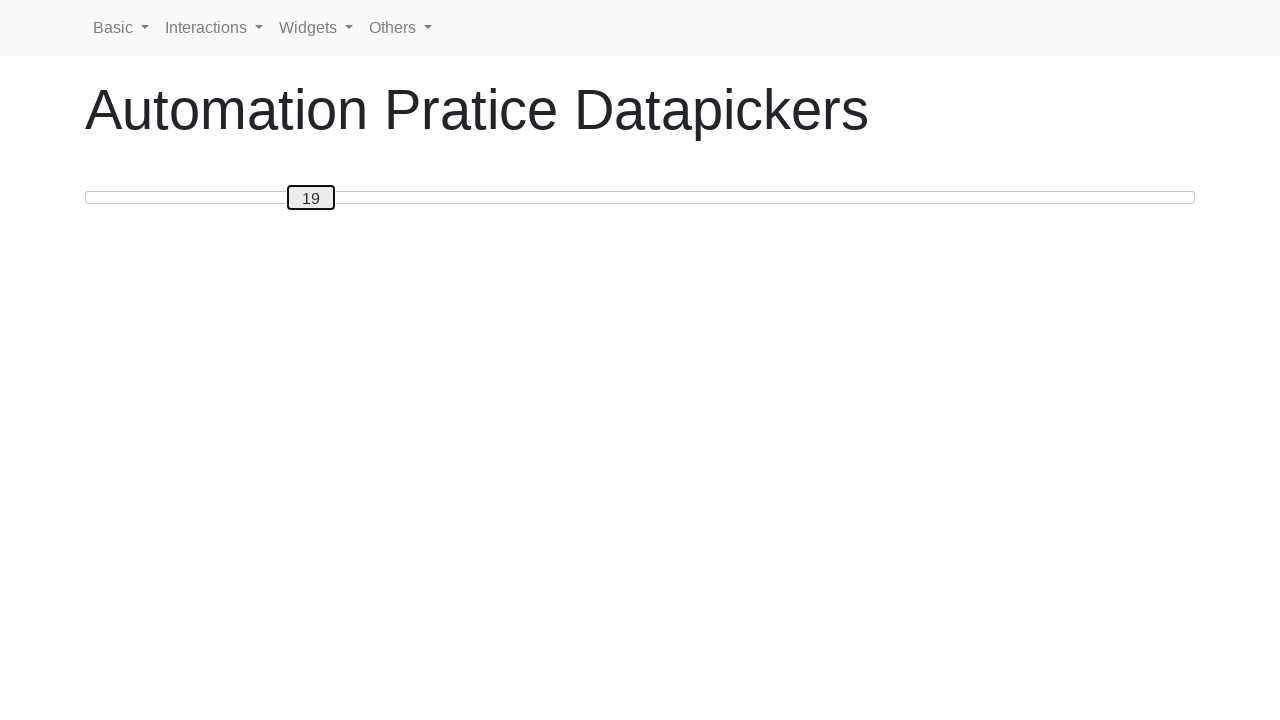

Pressed ArrowRight on slider (iteration 20/51) on #custom-handle
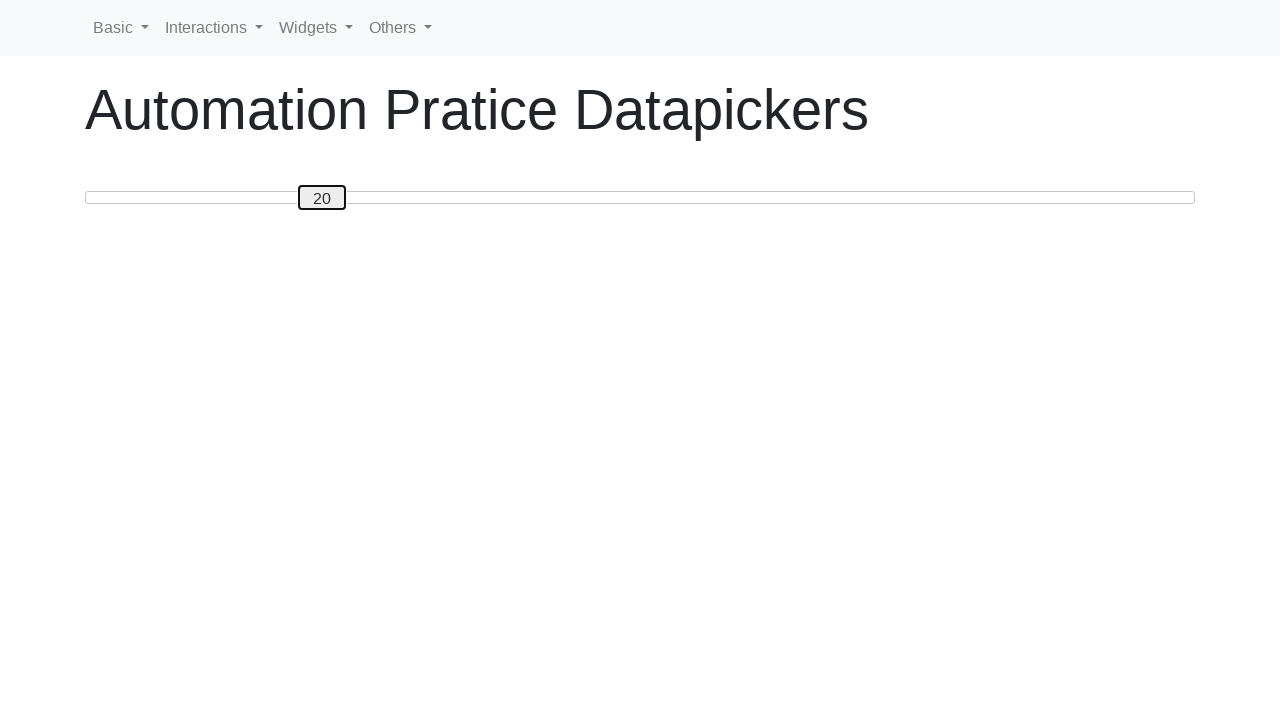

Pressed ArrowRight on slider (iteration 21/51) on #custom-handle
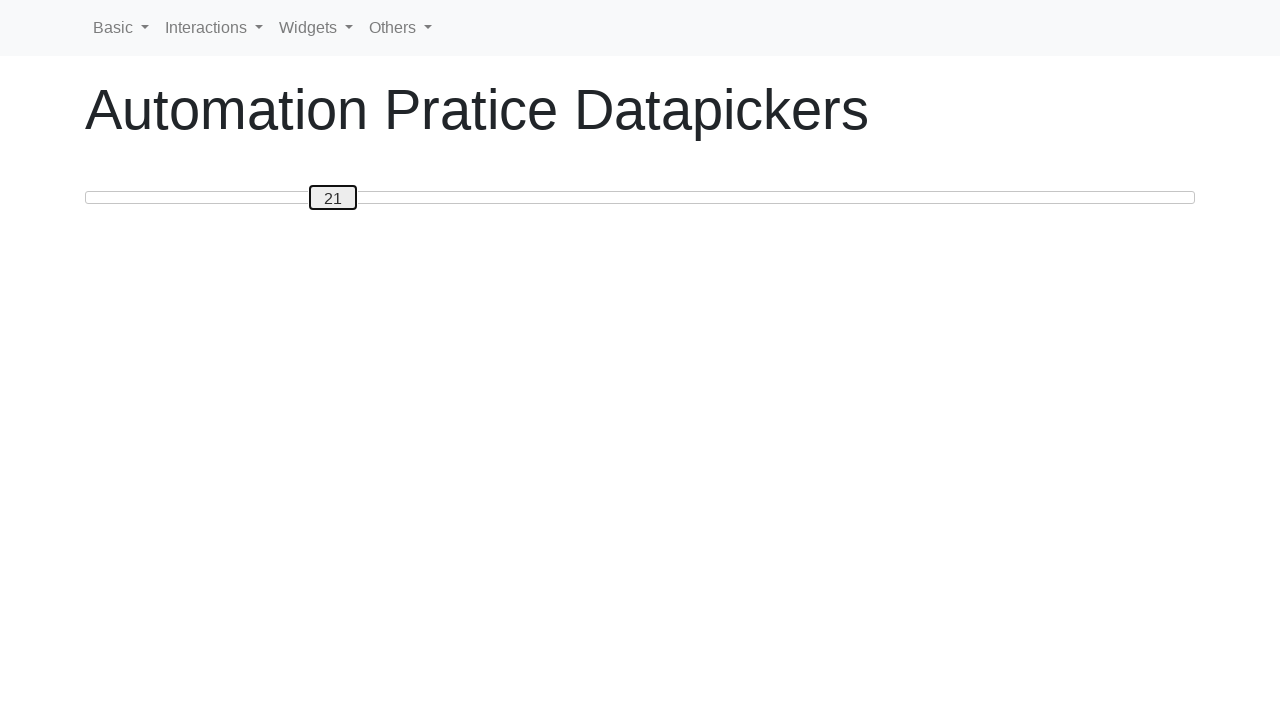

Pressed ArrowRight on slider (iteration 22/51) on #custom-handle
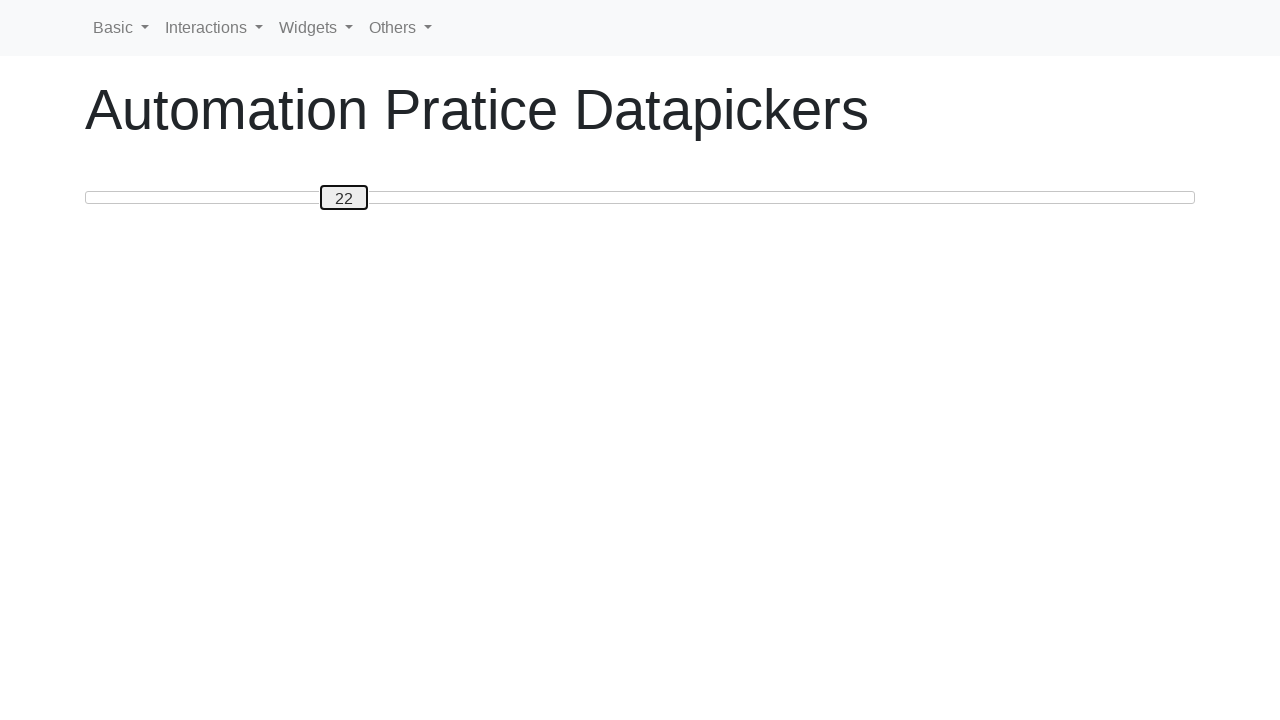

Pressed ArrowRight on slider (iteration 23/51) on #custom-handle
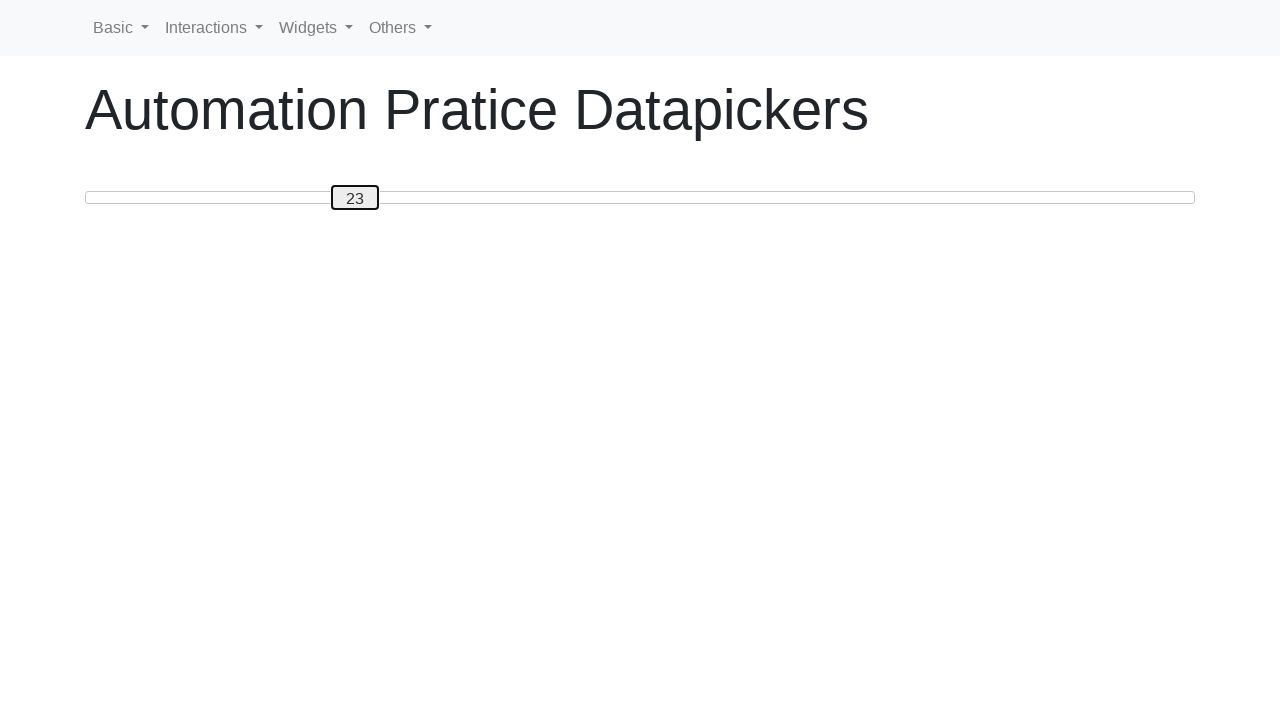

Pressed ArrowRight on slider (iteration 24/51) on #custom-handle
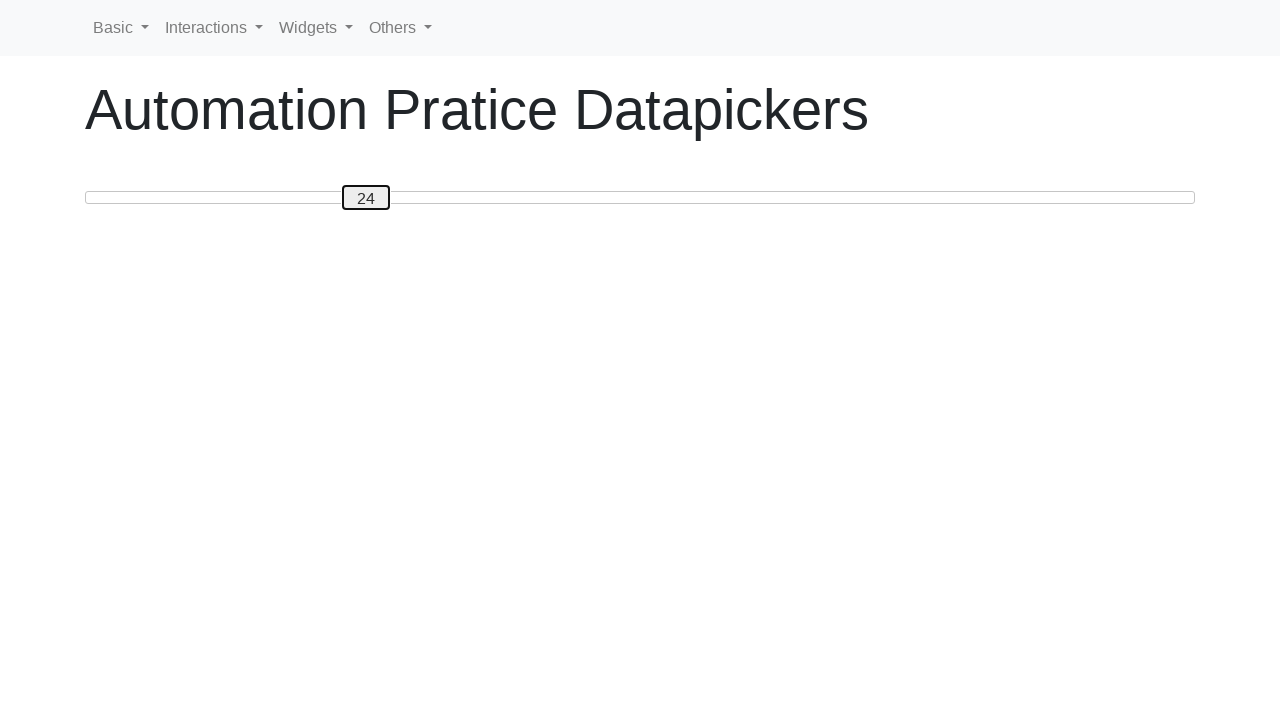

Pressed ArrowRight on slider (iteration 25/51) on #custom-handle
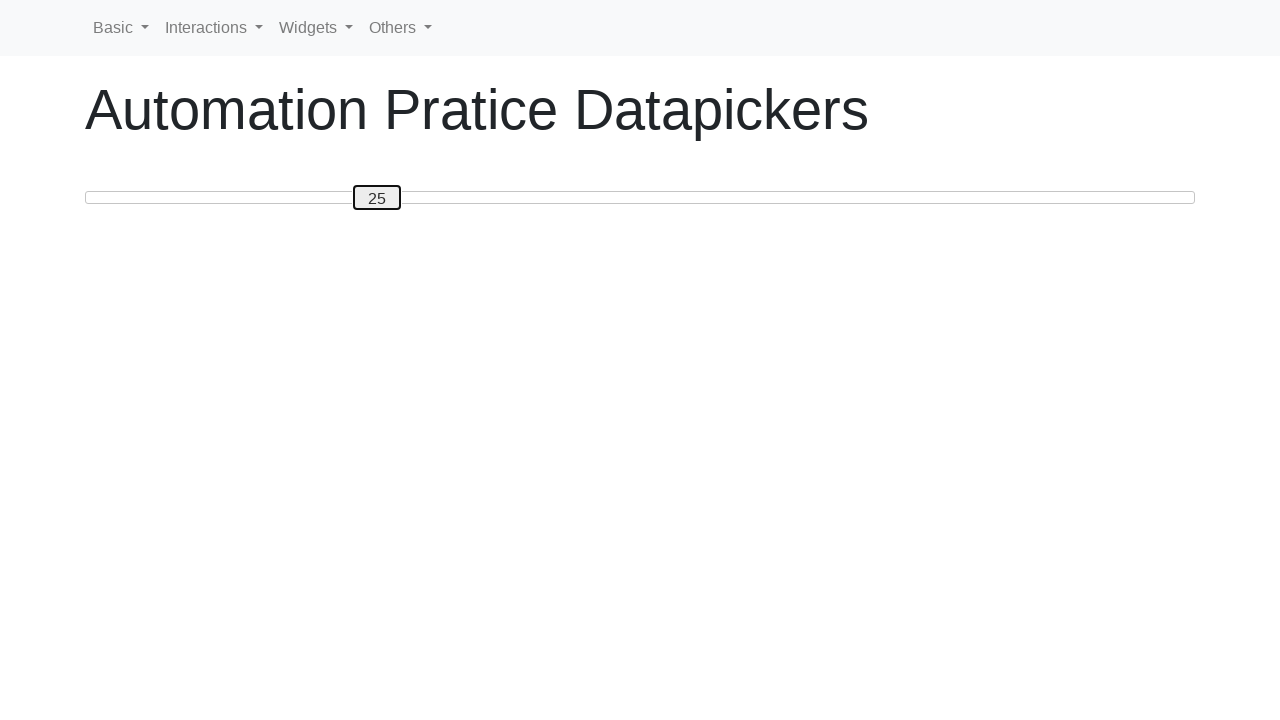

Pressed ArrowRight on slider (iteration 26/51) on #custom-handle
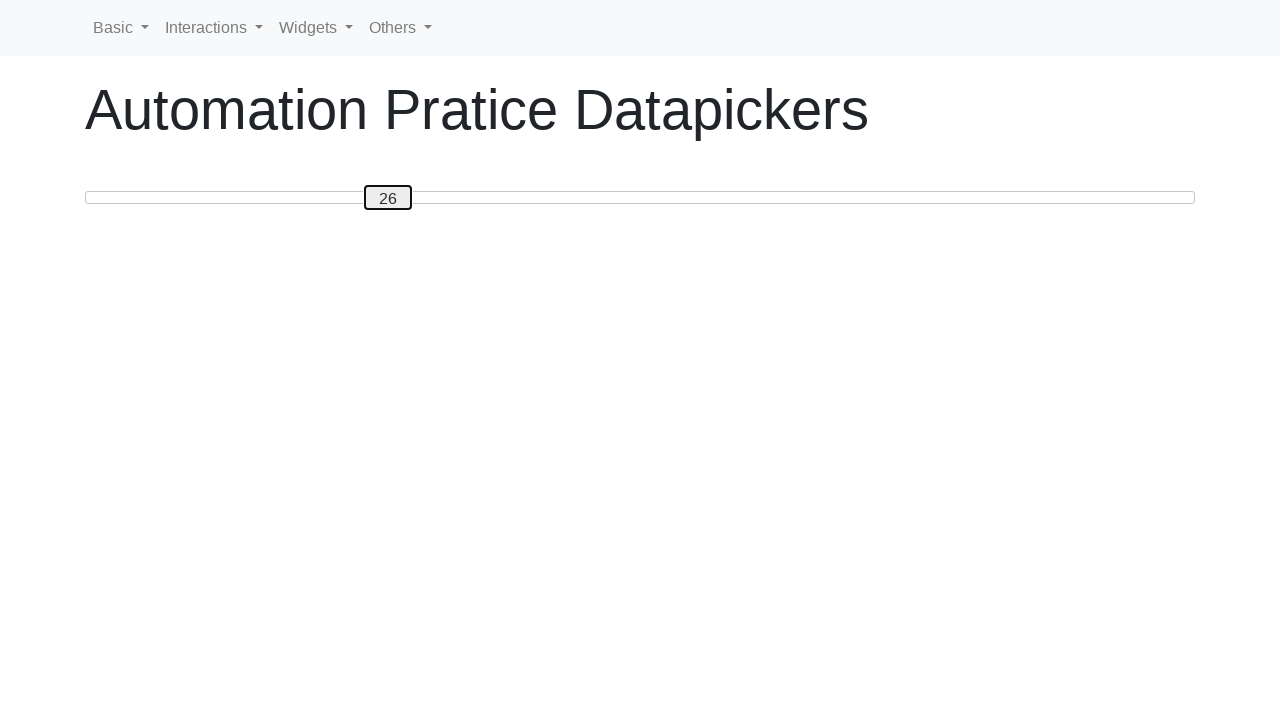

Pressed ArrowRight on slider (iteration 27/51) on #custom-handle
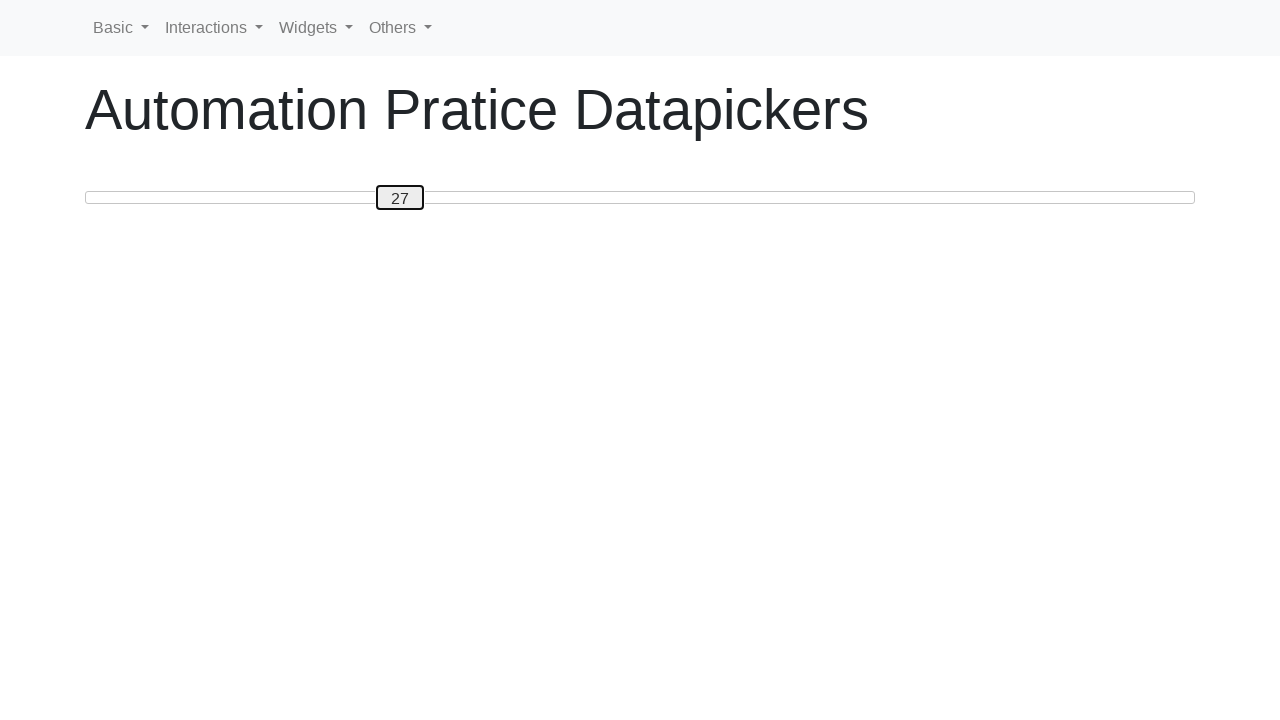

Pressed ArrowRight on slider (iteration 28/51) on #custom-handle
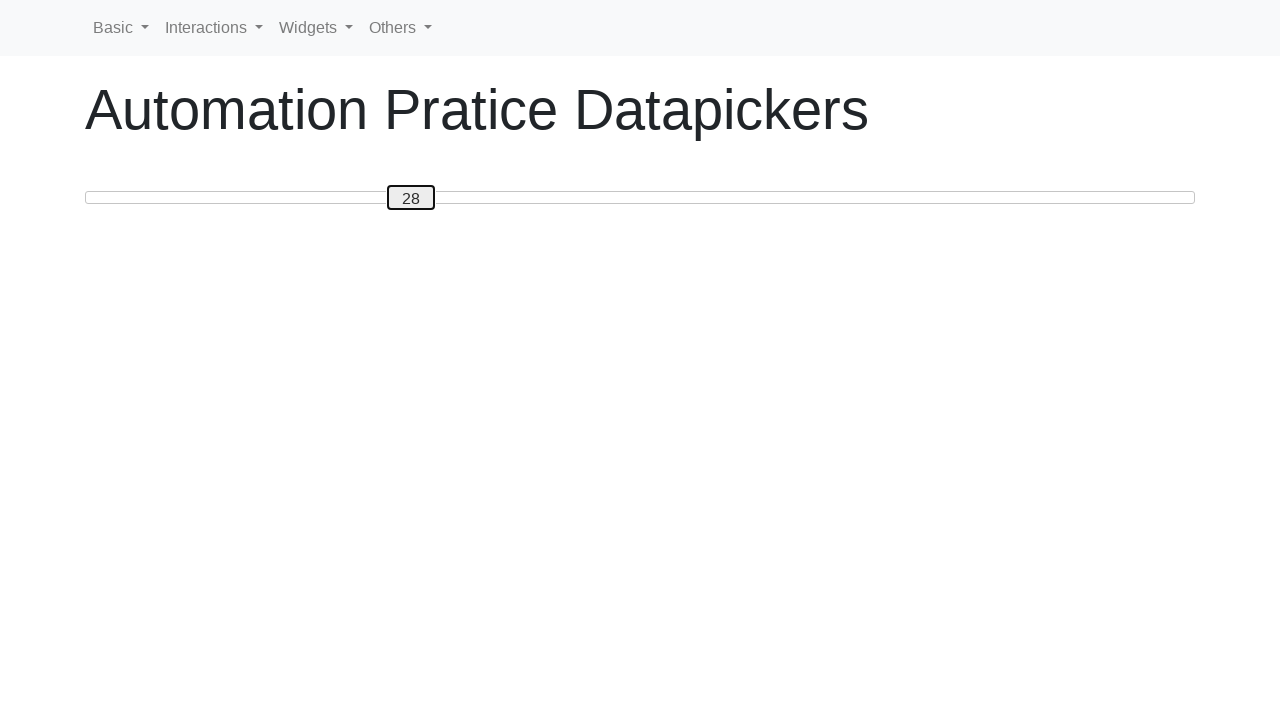

Pressed ArrowRight on slider (iteration 29/51) on #custom-handle
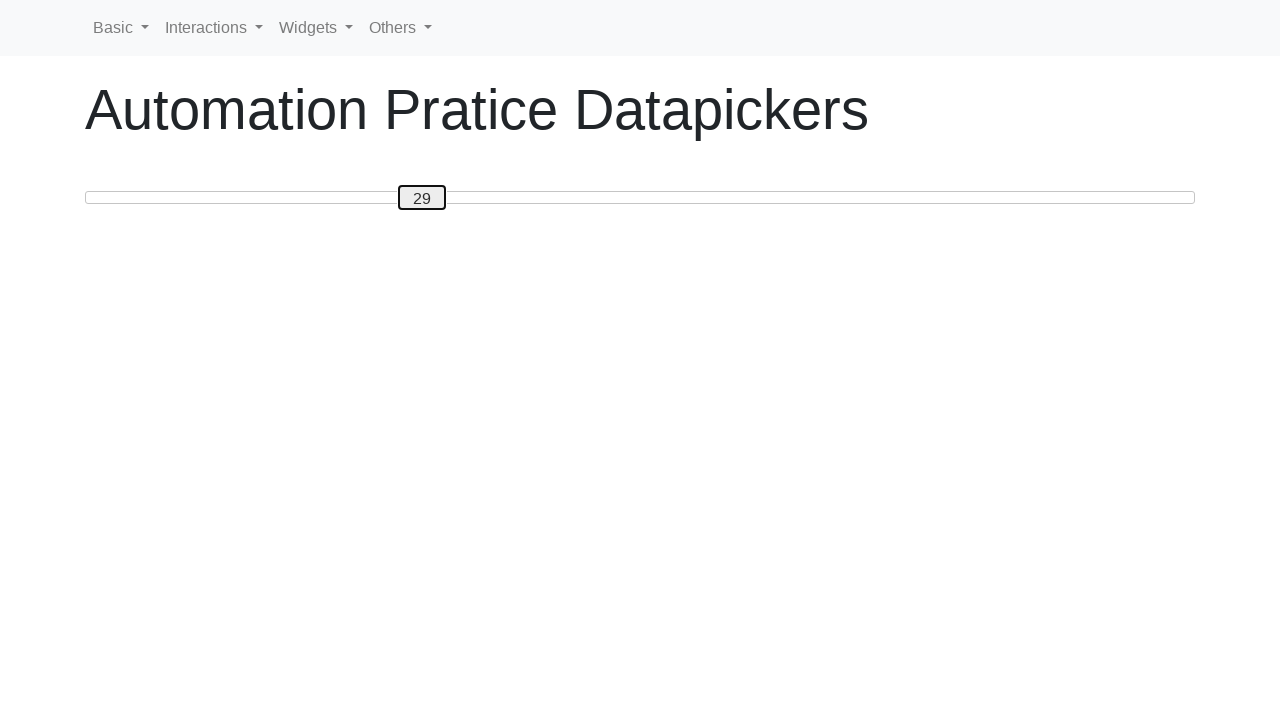

Pressed ArrowRight on slider (iteration 30/51) on #custom-handle
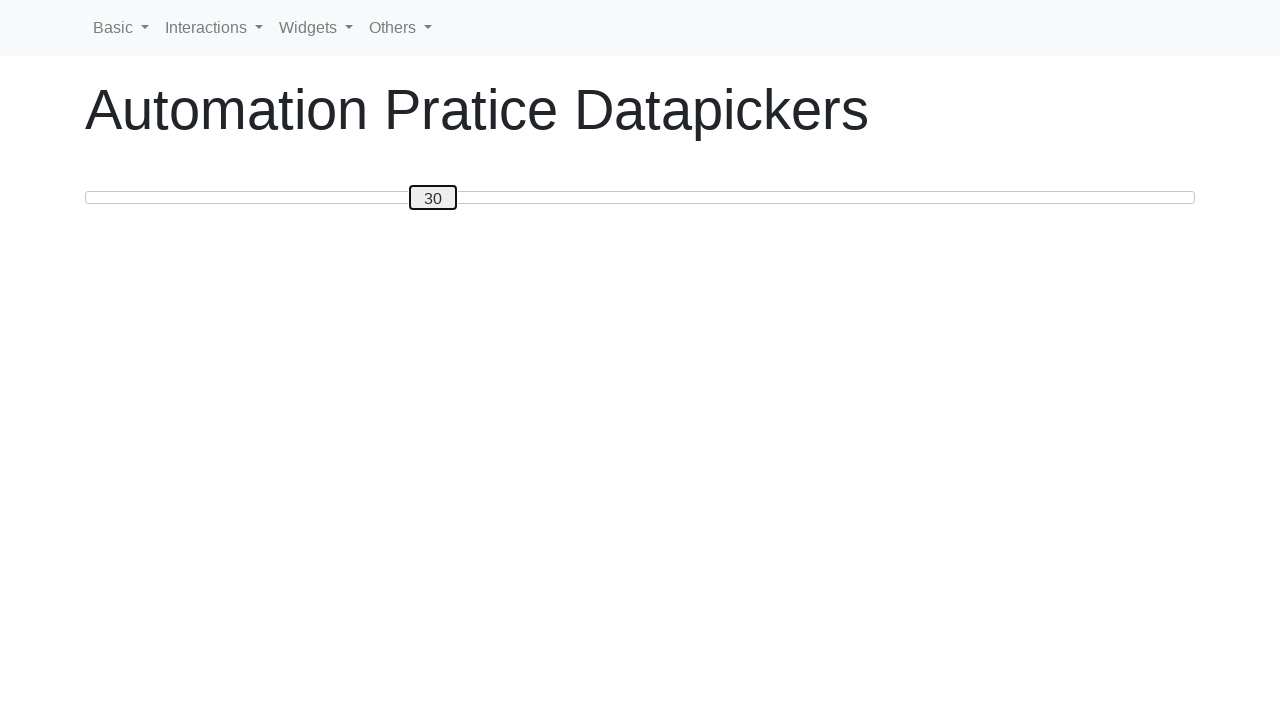

Pressed ArrowRight on slider (iteration 31/51) on #custom-handle
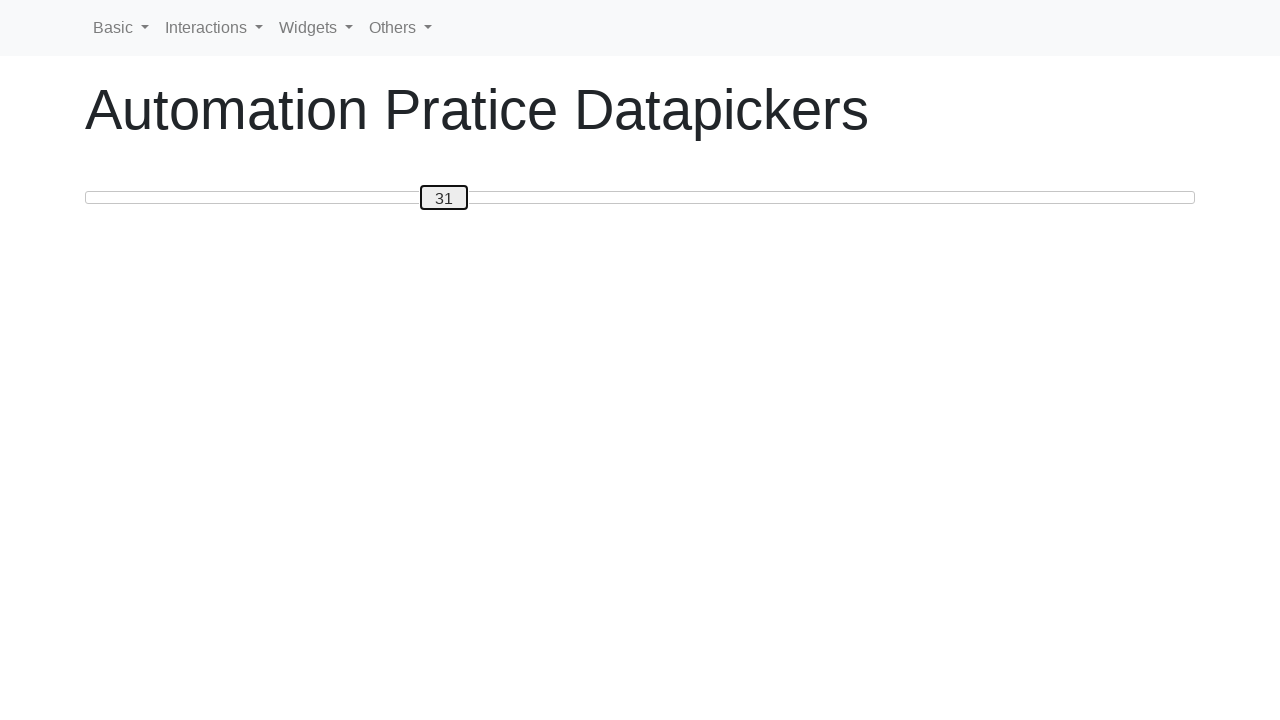

Pressed ArrowRight on slider (iteration 32/51) on #custom-handle
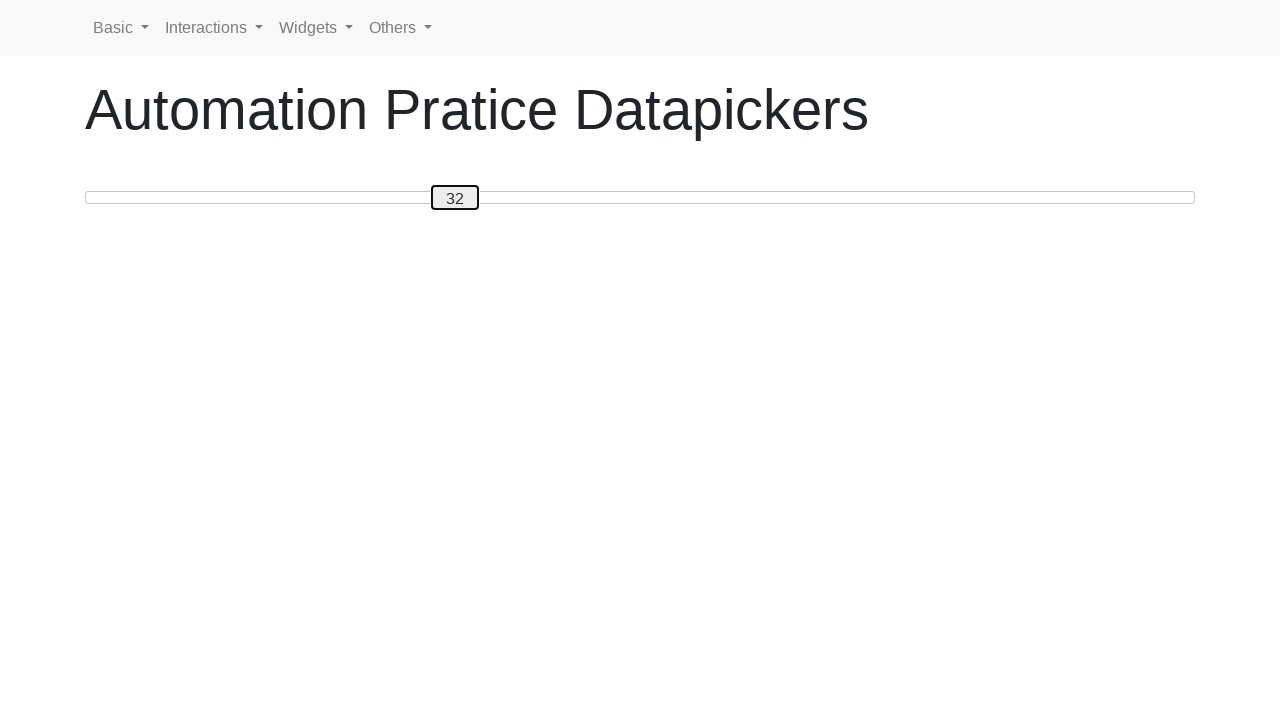

Pressed ArrowRight on slider (iteration 33/51) on #custom-handle
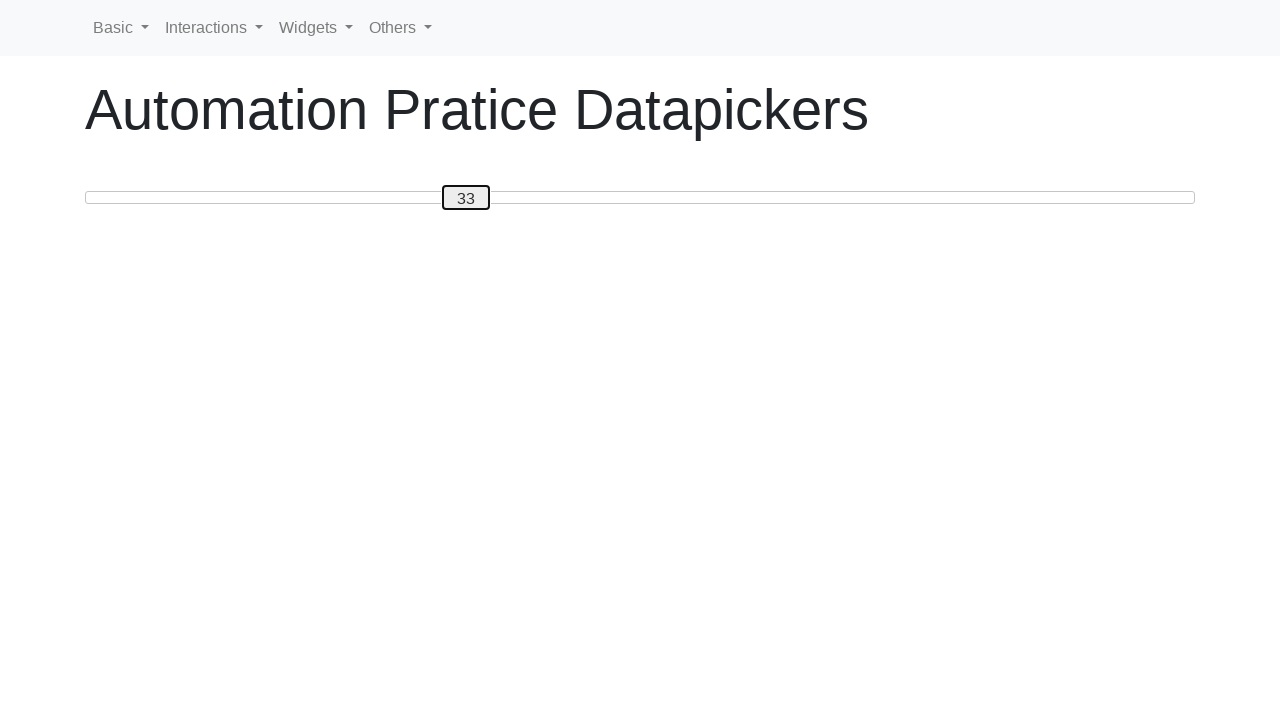

Pressed ArrowRight on slider (iteration 34/51) on #custom-handle
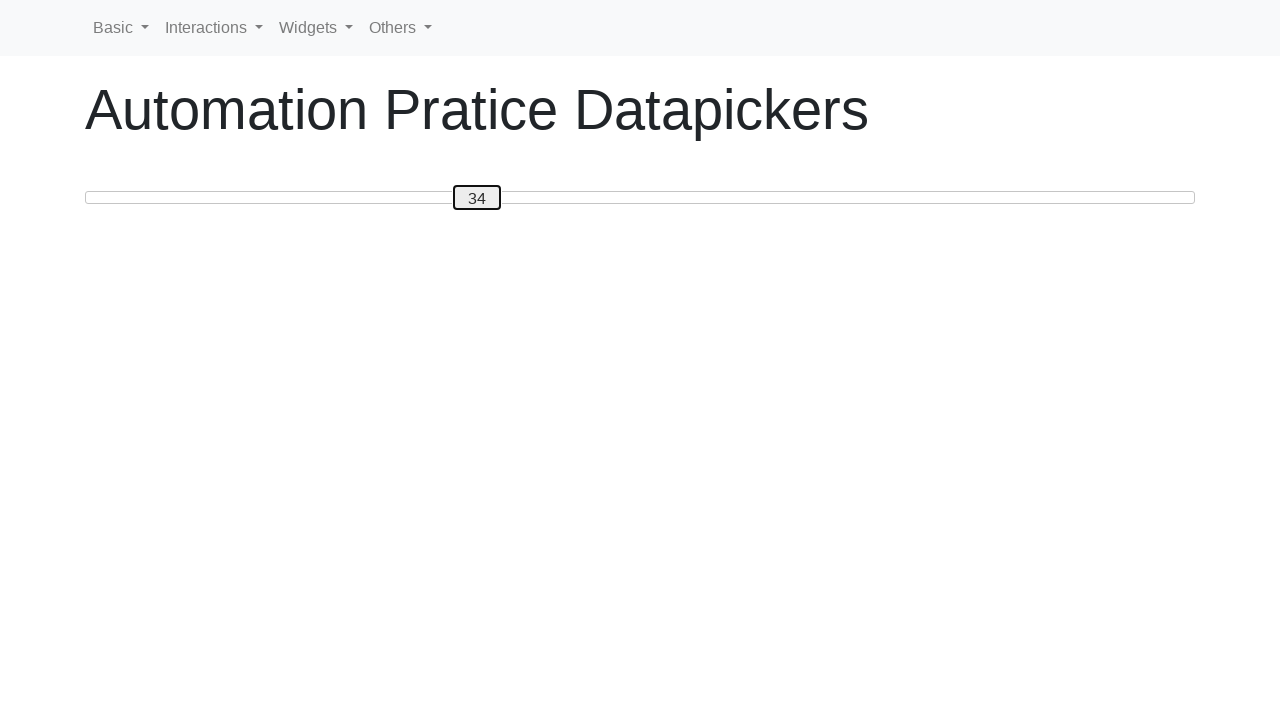

Pressed ArrowRight on slider (iteration 35/51) on #custom-handle
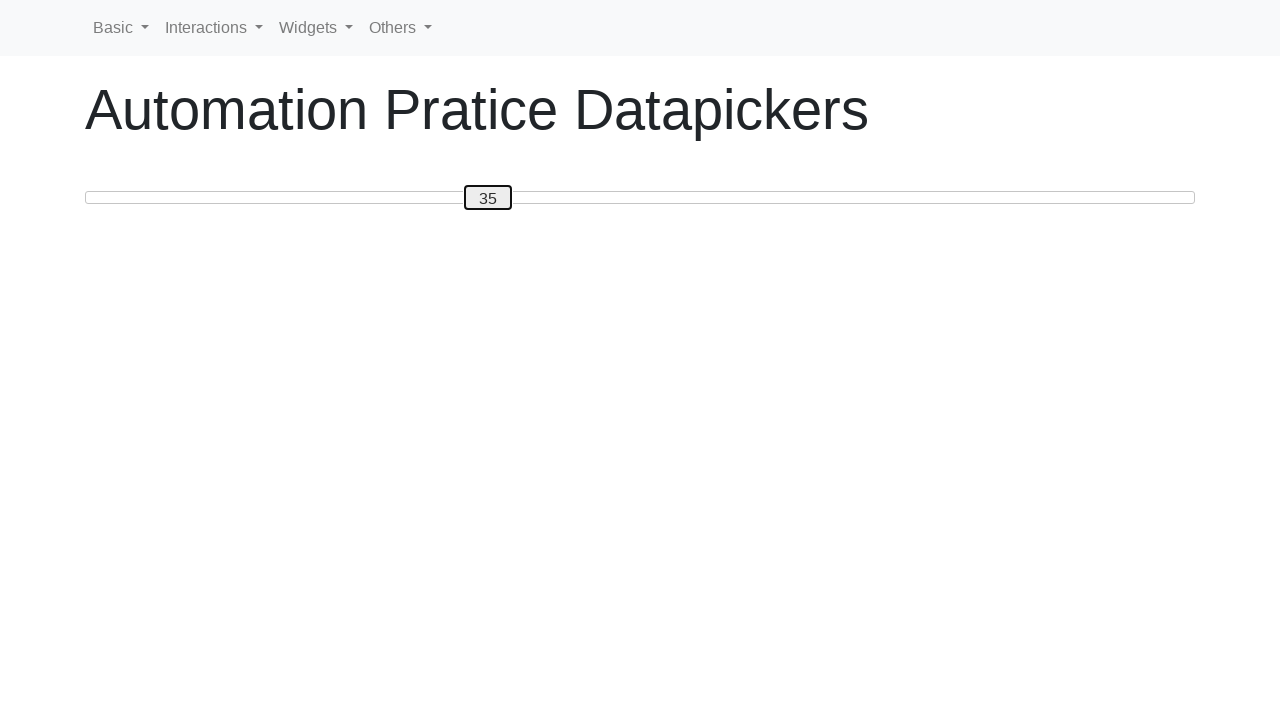

Pressed ArrowRight on slider (iteration 36/51) on #custom-handle
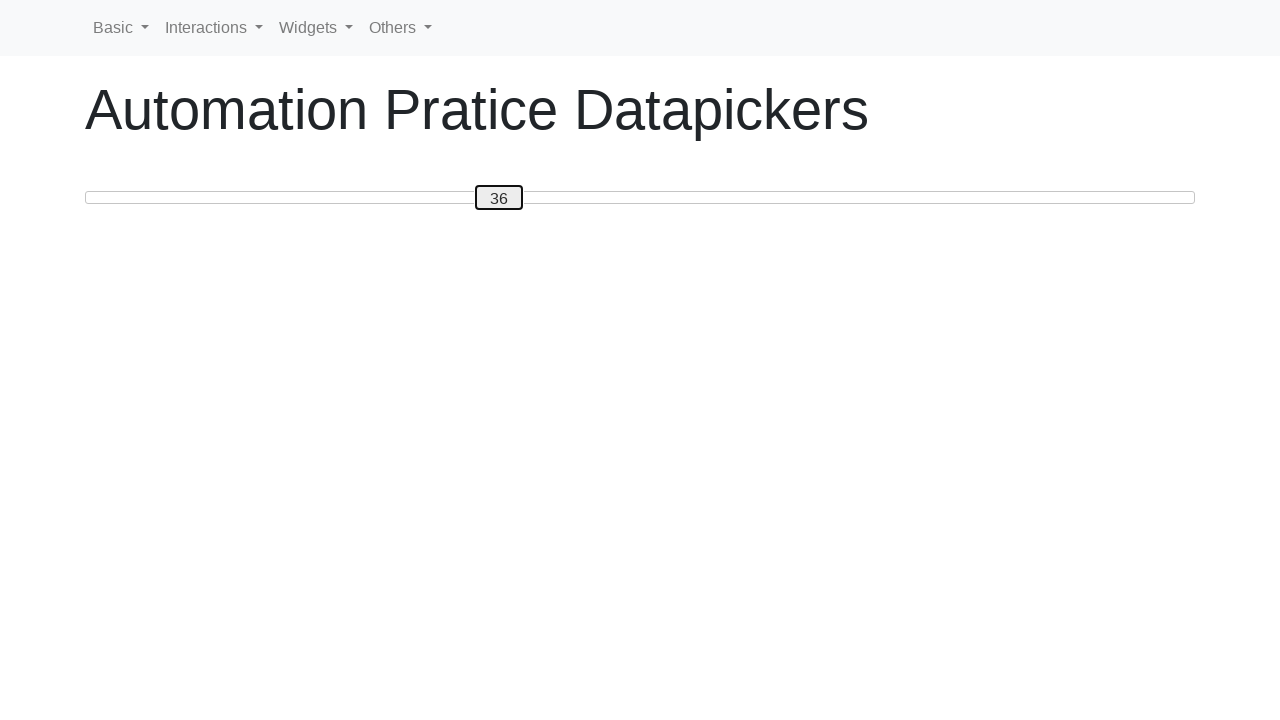

Pressed ArrowRight on slider (iteration 37/51) on #custom-handle
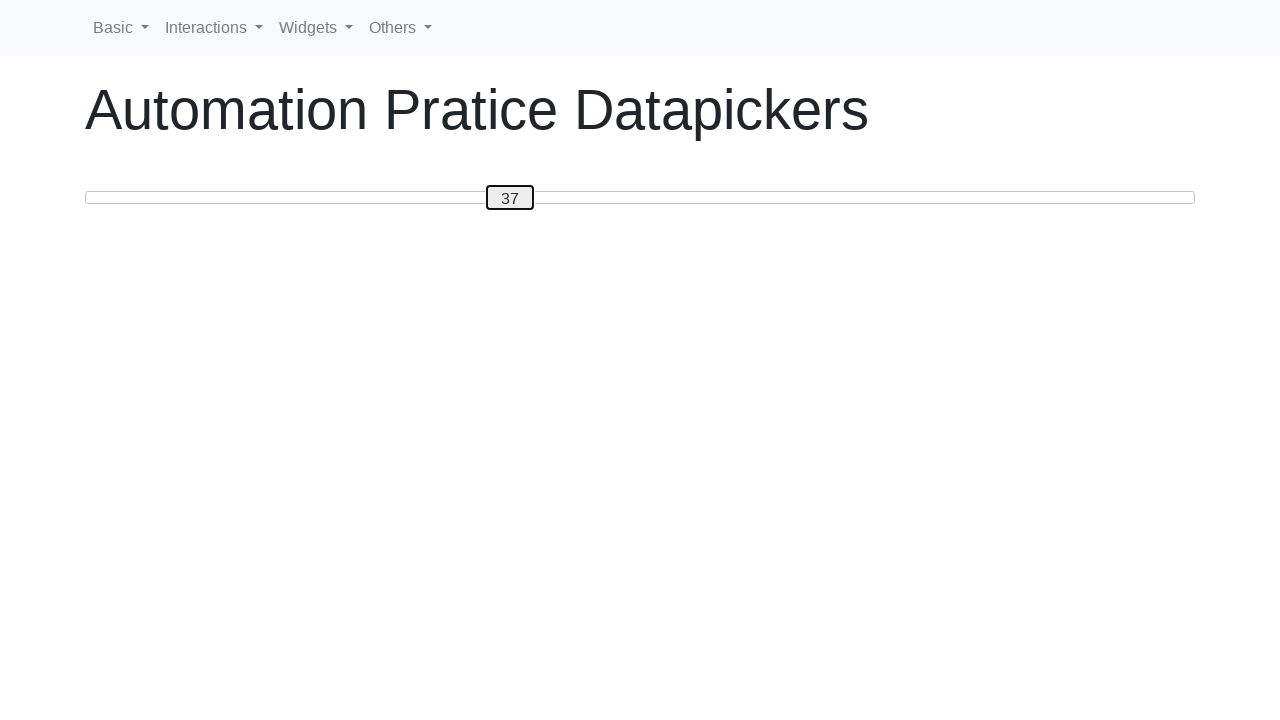

Pressed ArrowRight on slider (iteration 38/51) on #custom-handle
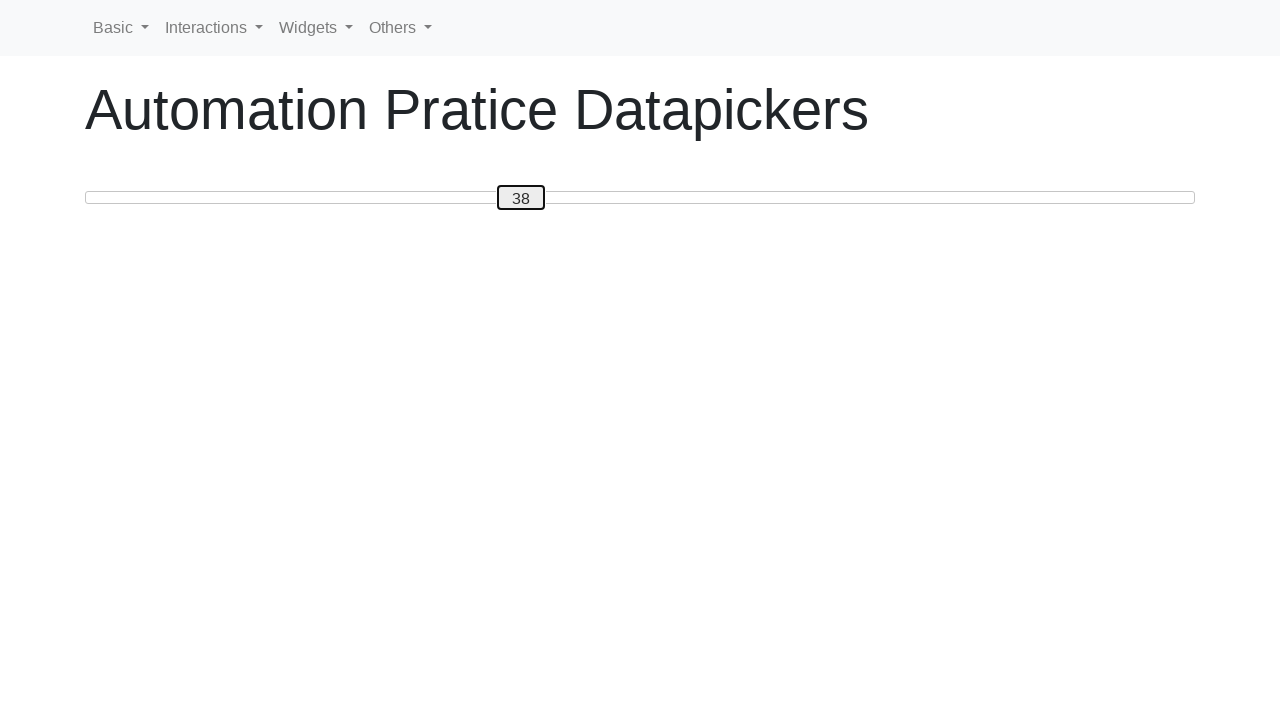

Pressed ArrowRight on slider (iteration 39/51) on #custom-handle
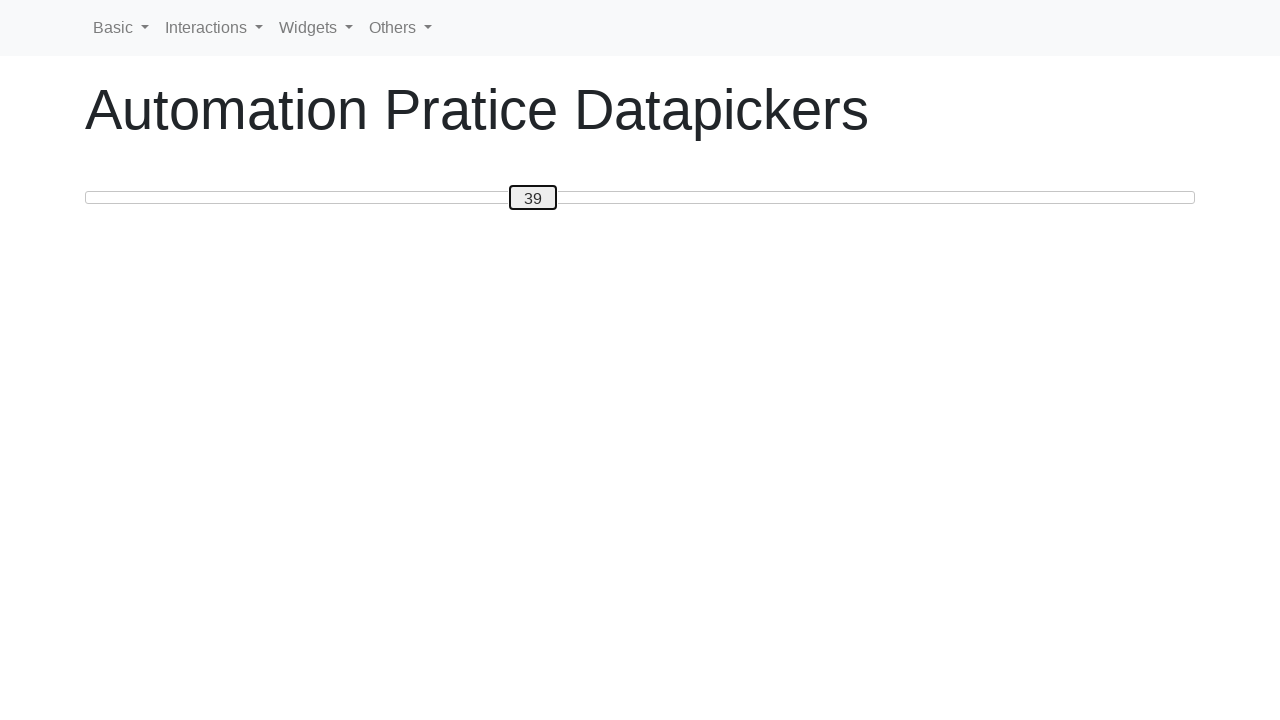

Pressed ArrowRight on slider (iteration 40/51) on #custom-handle
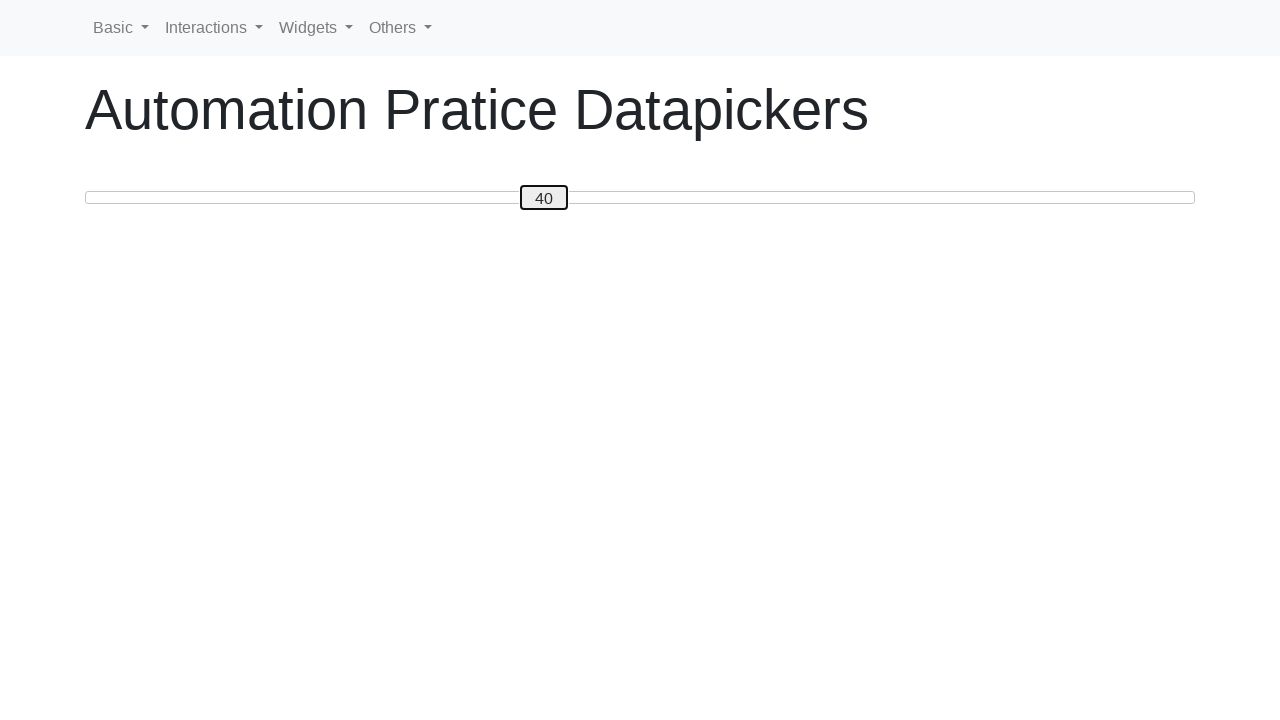

Pressed ArrowRight on slider (iteration 41/51) on #custom-handle
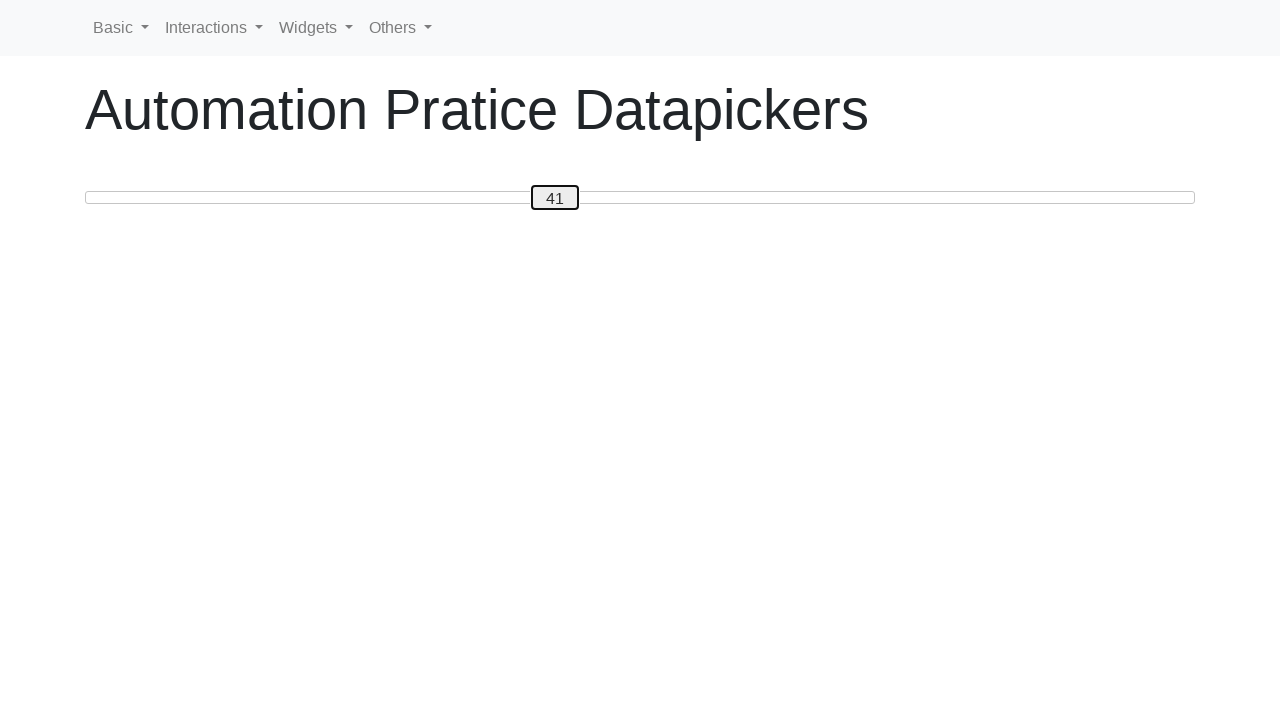

Pressed ArrowRight on slider (iteration 42/51) on #custom-handle
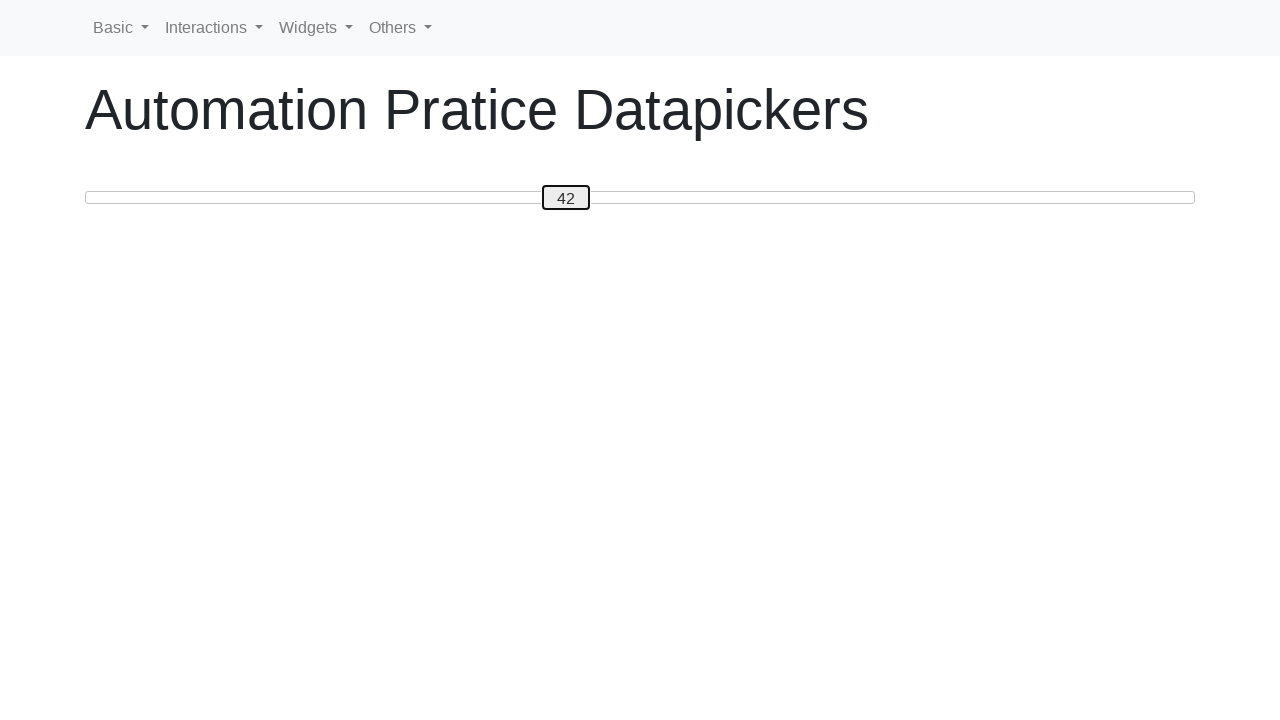

Pressed ArrowRight on slider (iteration 43/51) on #custom-handle
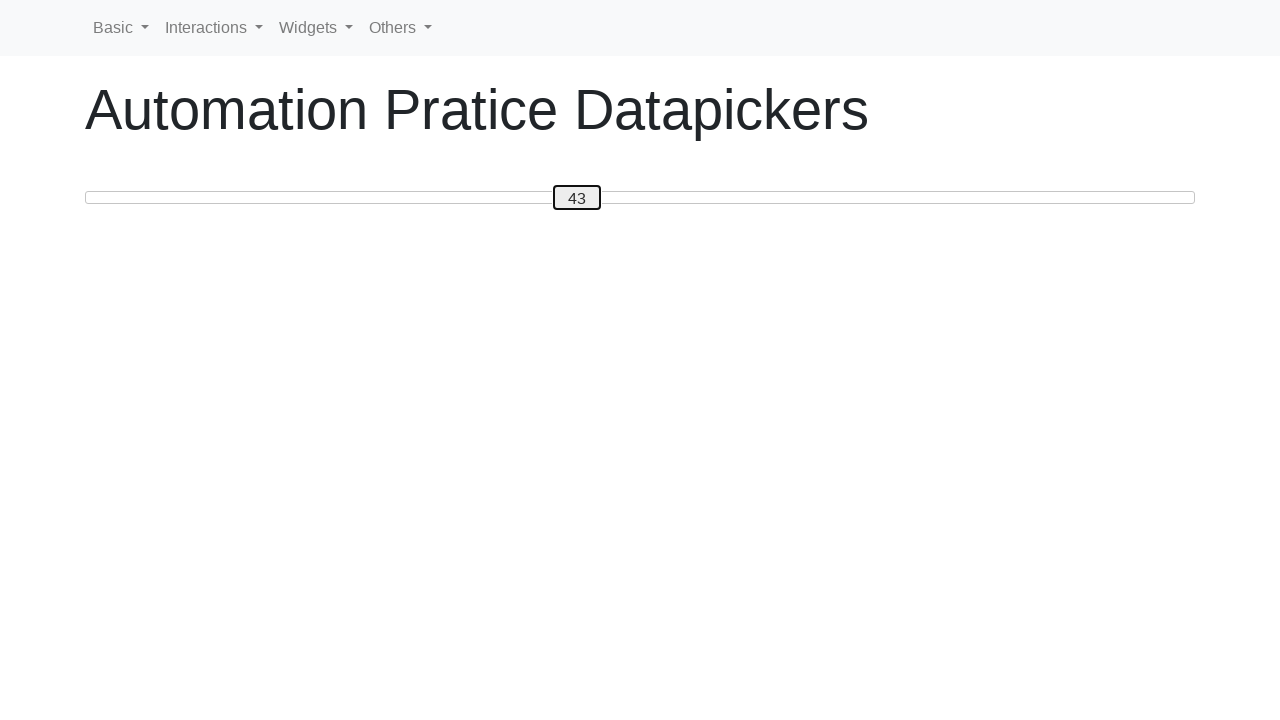

Pressed ArrowRight on slider (iteration 44/51) on #custom-handle
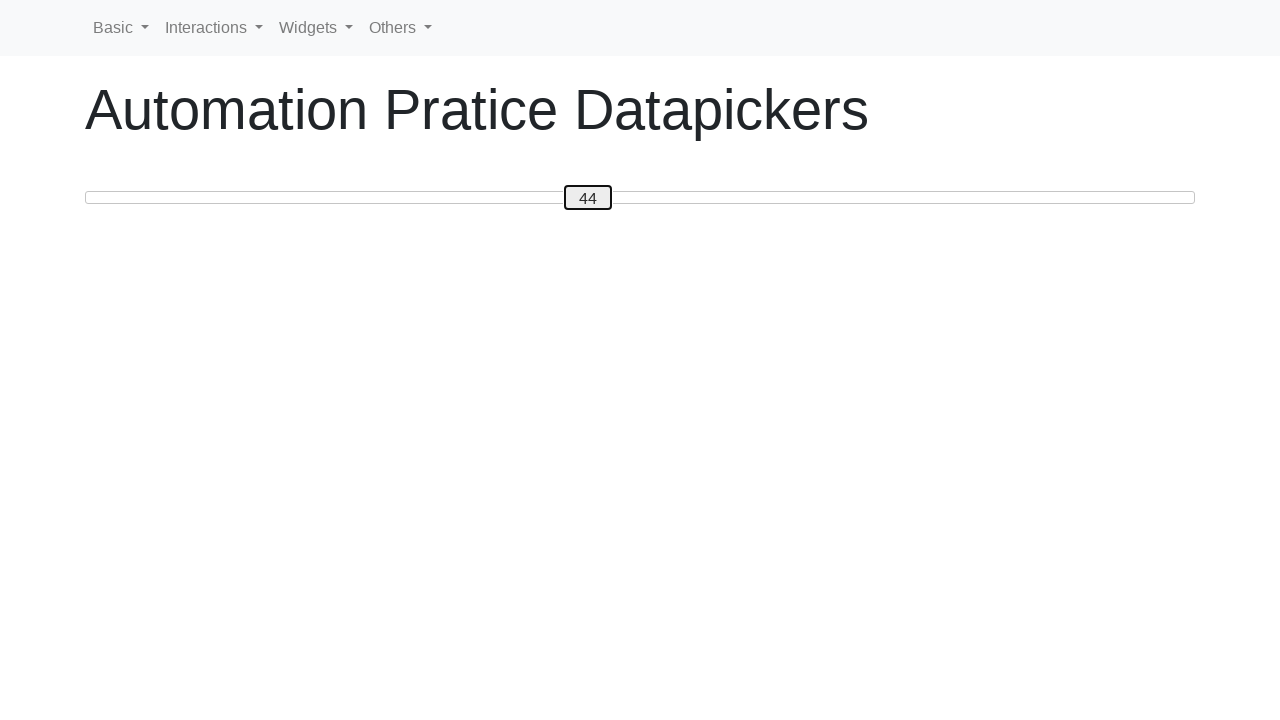

Pressed ArrowRight on slider (iteration 45/51) on #custom-handle
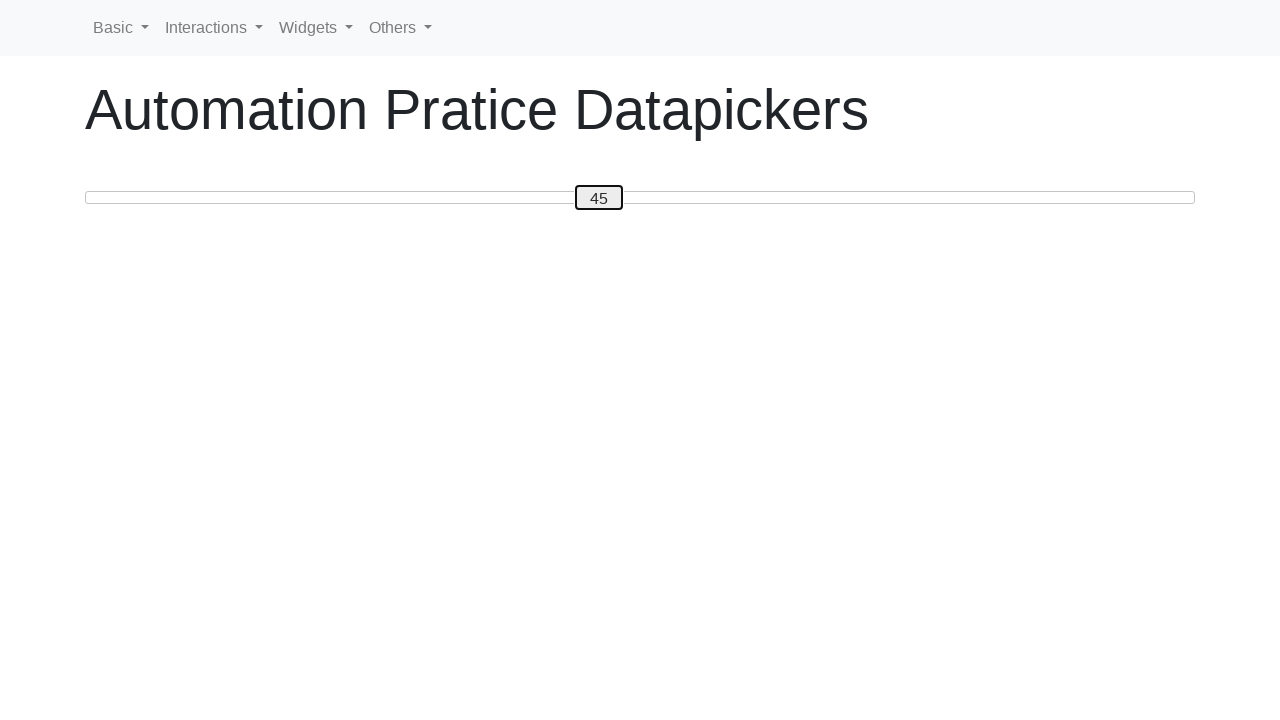

Pressed ArrowRight on slider (iteration 46/51) on #custom-handle
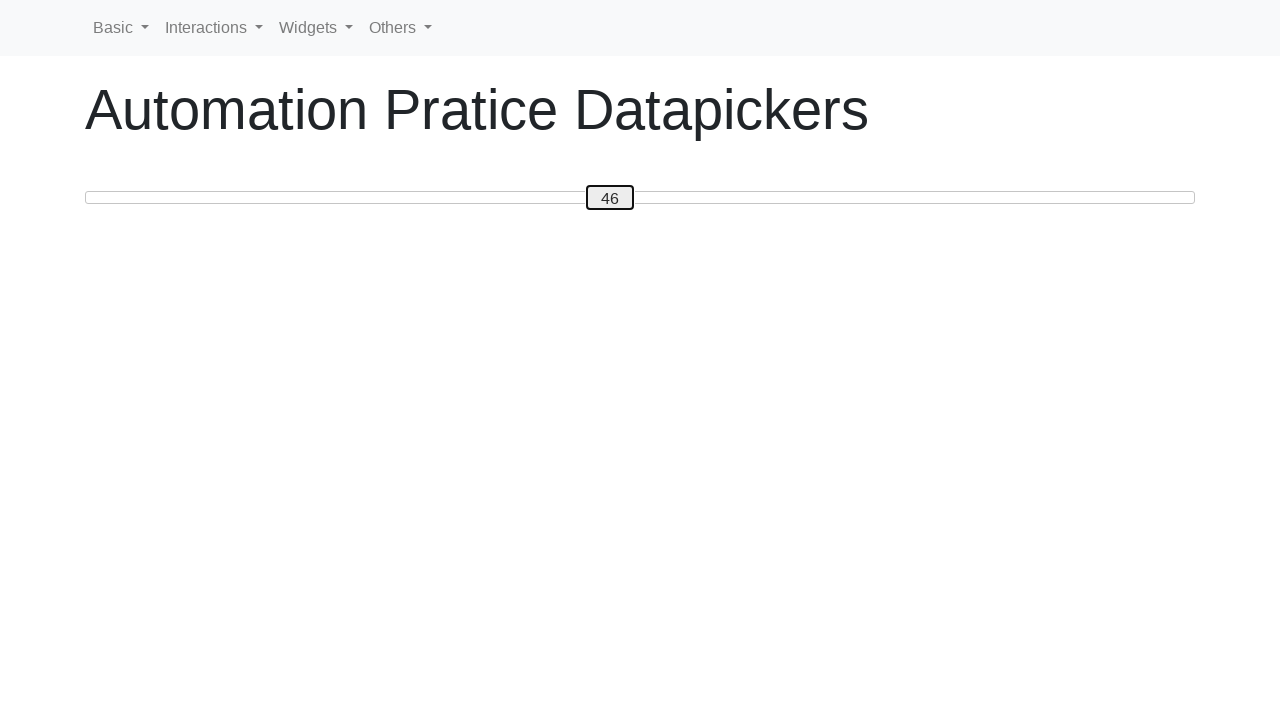

Pressed ArrowRight on slider (iteration 47/51) on #custom-handle
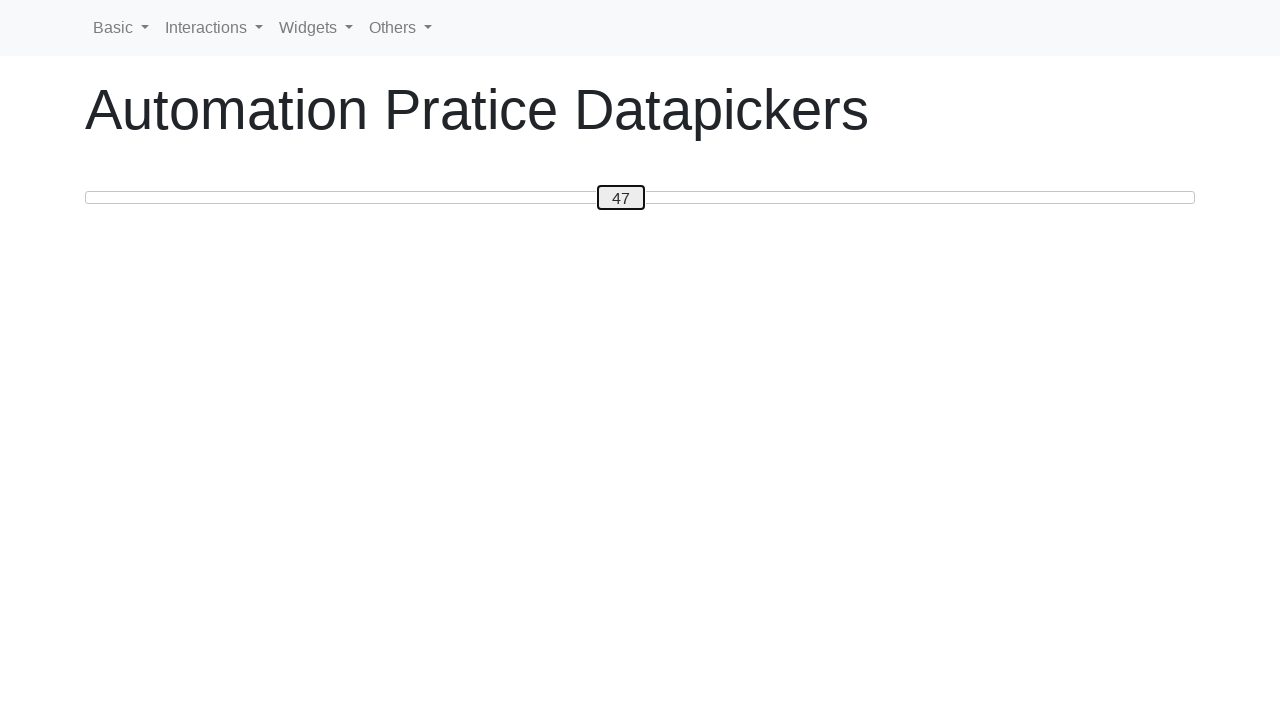

Pressed ArrowRight on slider (iteration 48/51) on #custom-handle
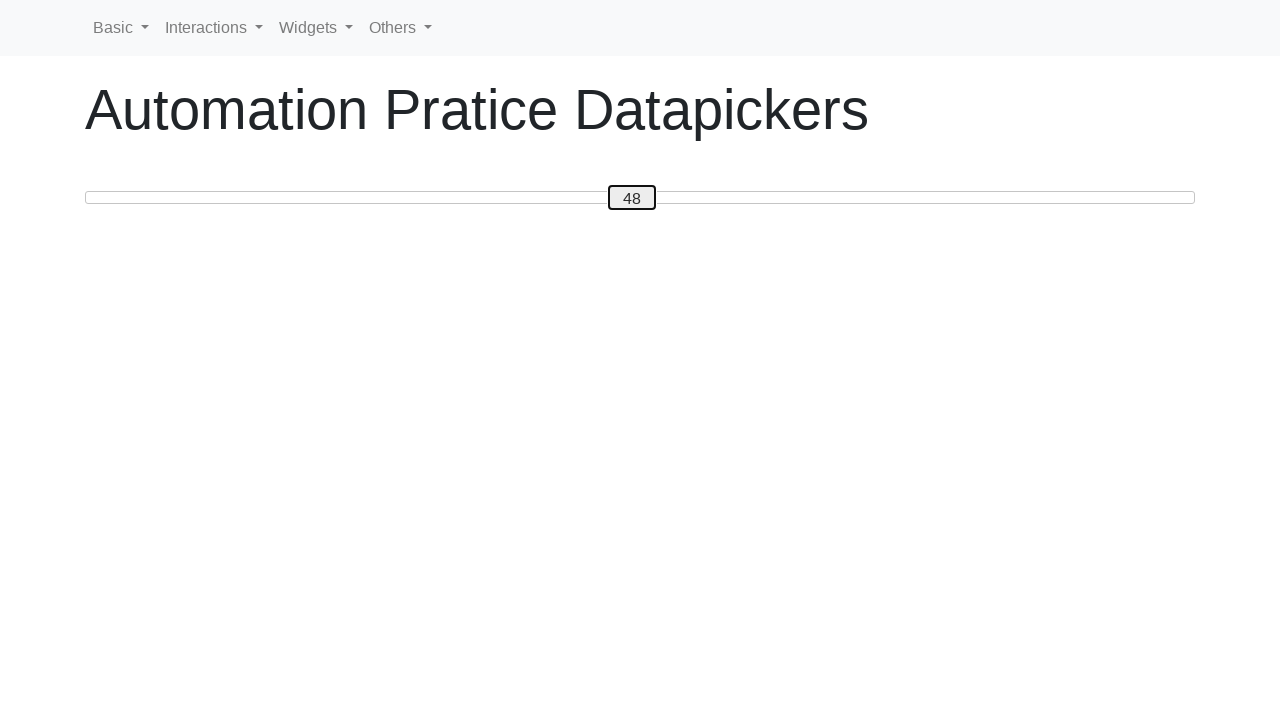

Pressed ArrowRight on slider (iteration 49/51) on #custom-handle
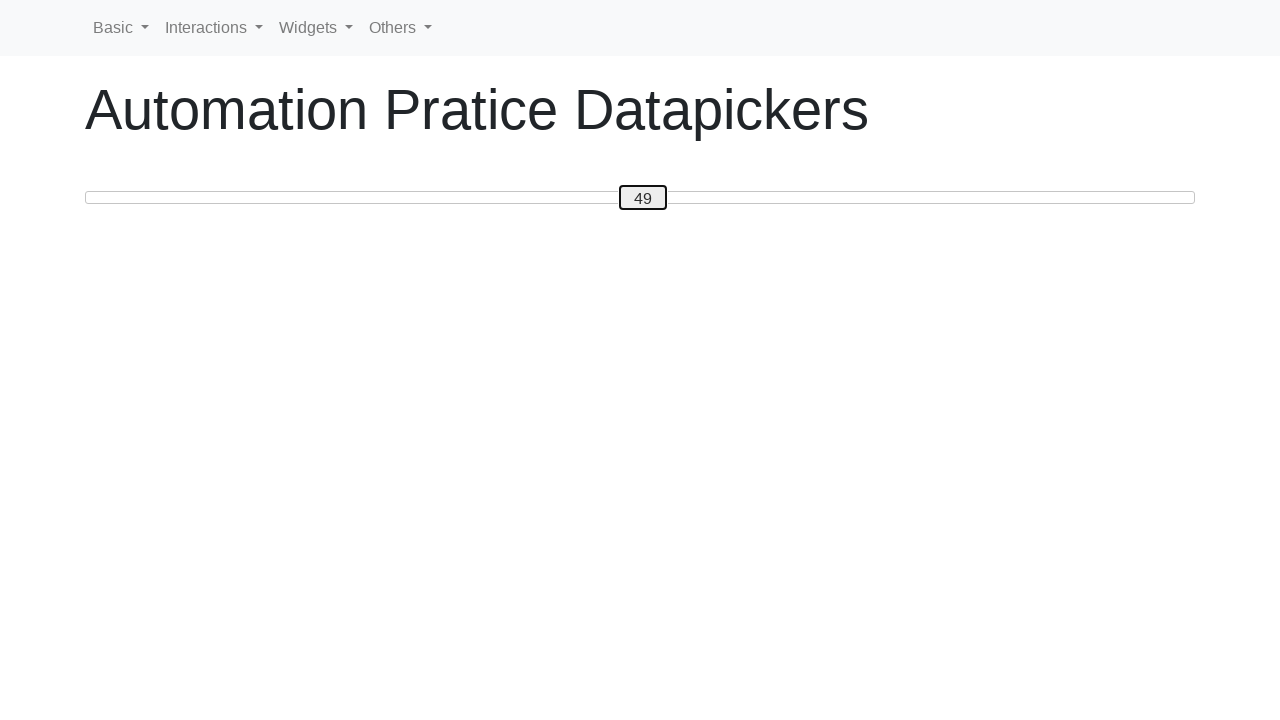

Pressed ArrowRight on slider (iteration 50/51) on #custom-handle
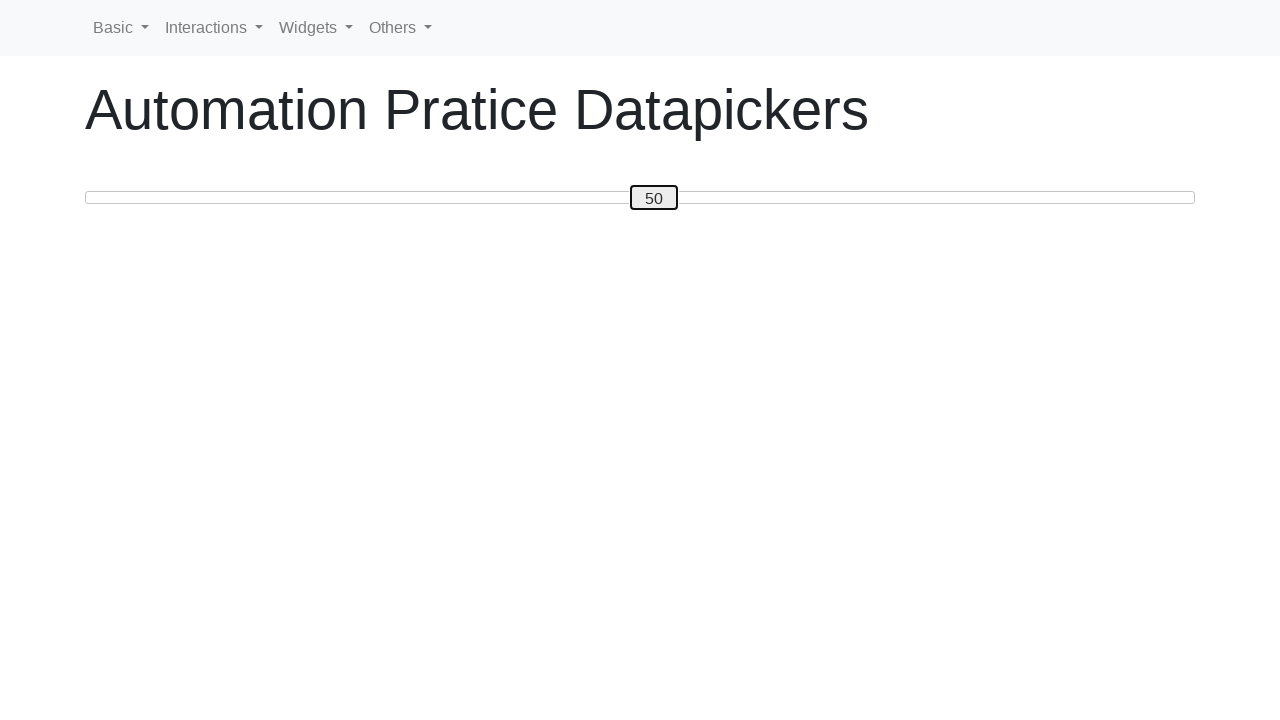

Pressed ArrowRight on slider (iteration 51/51) on #custom-handle
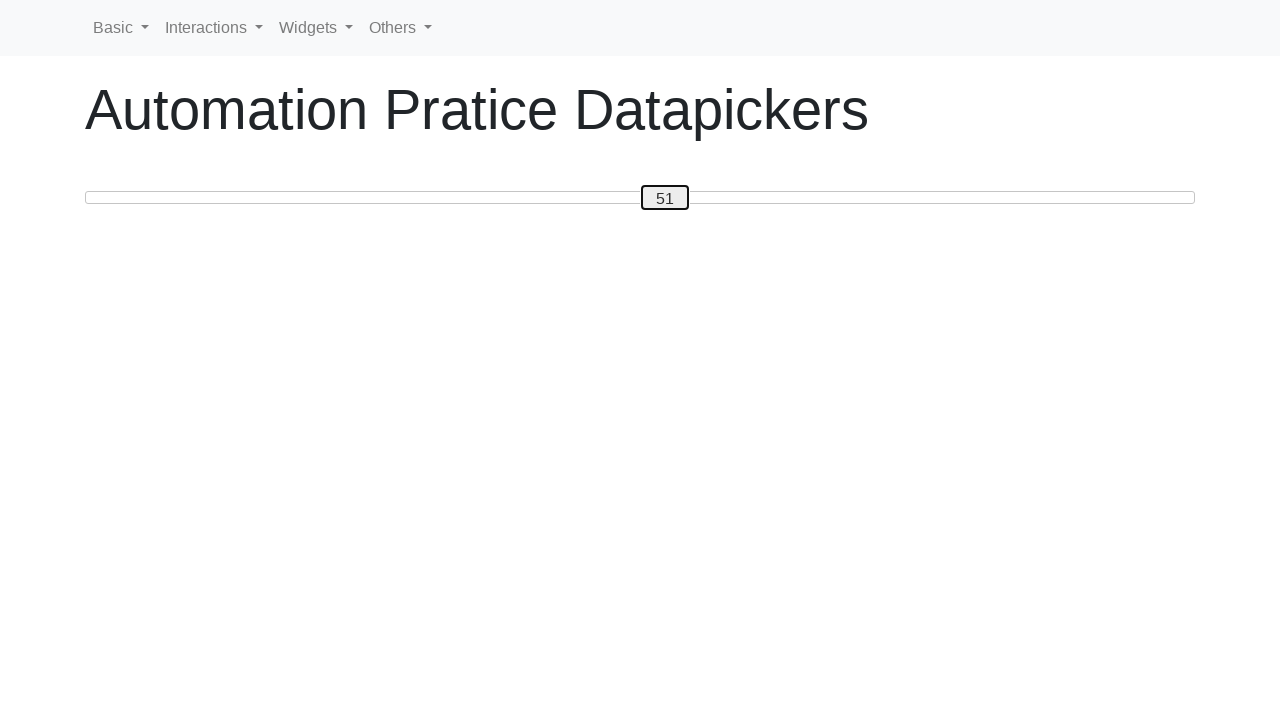

Pressed ArrowLeft on slider (iteration 1/21) on #custom-handle
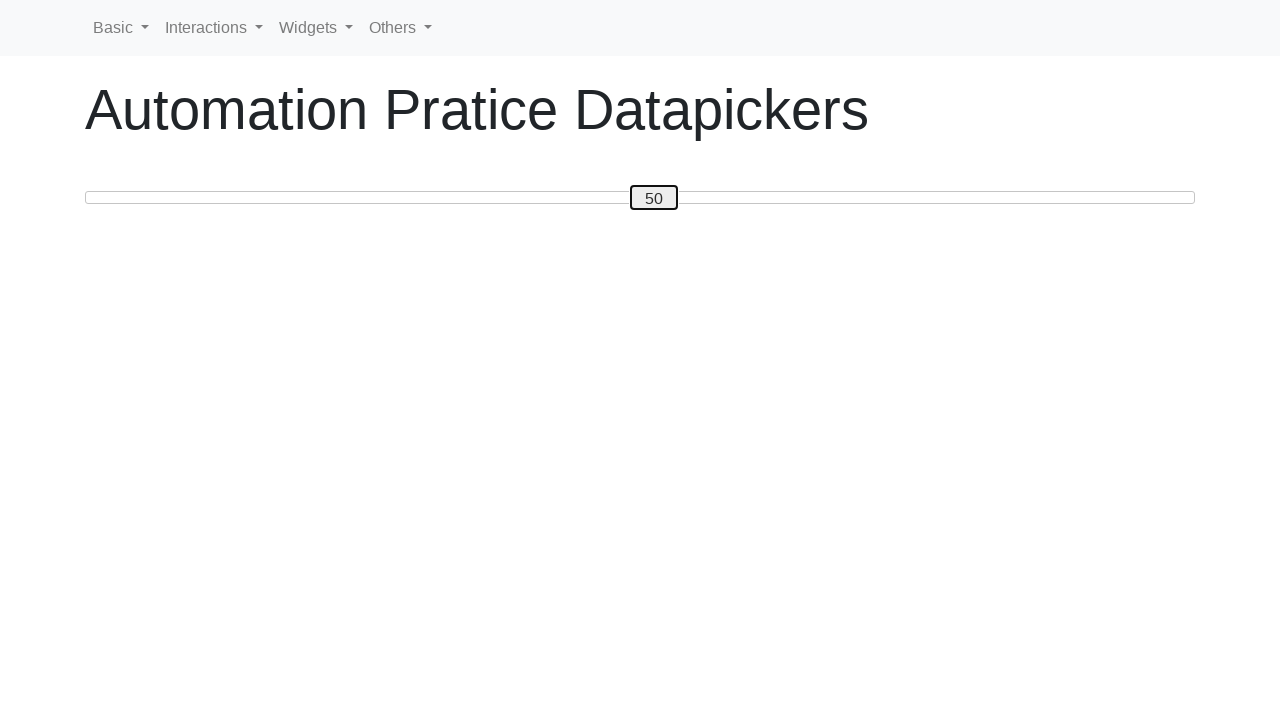

Pressed ArrowLeft on slider (iteration 2/21) on #custom-handle
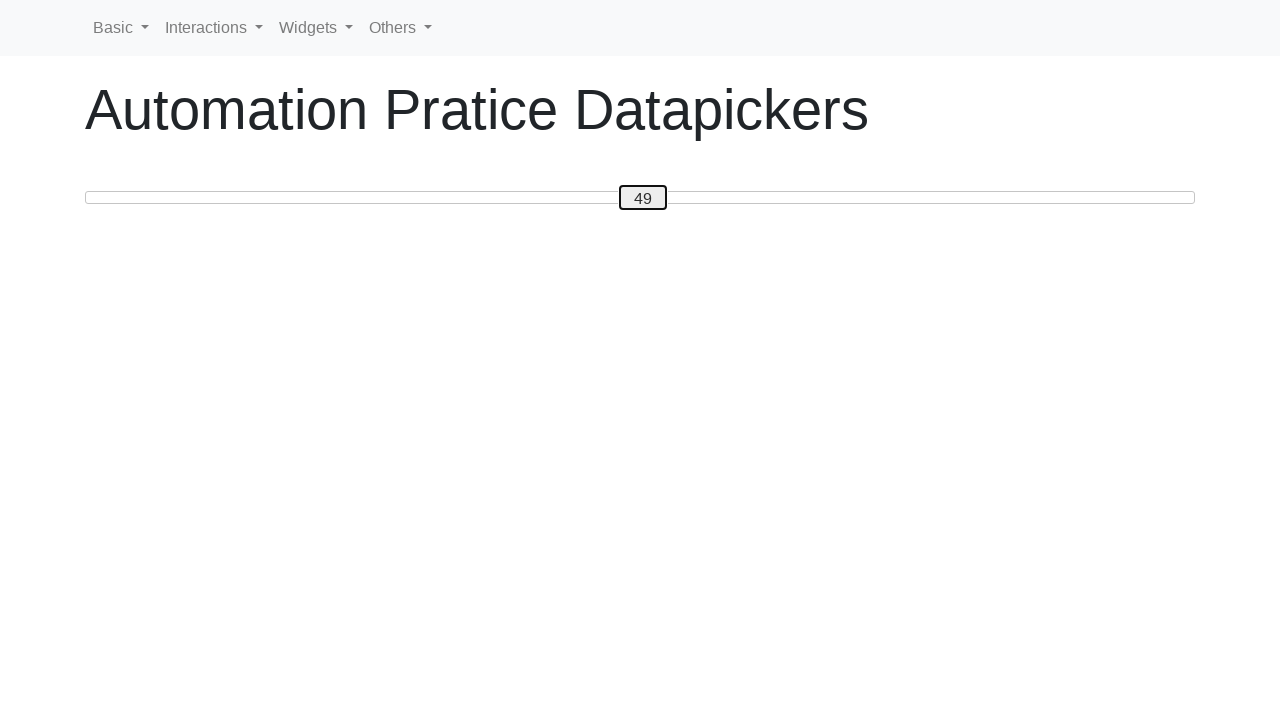

Pressed ArrowLeft on slider (iteration 3/21) on #custom-handle
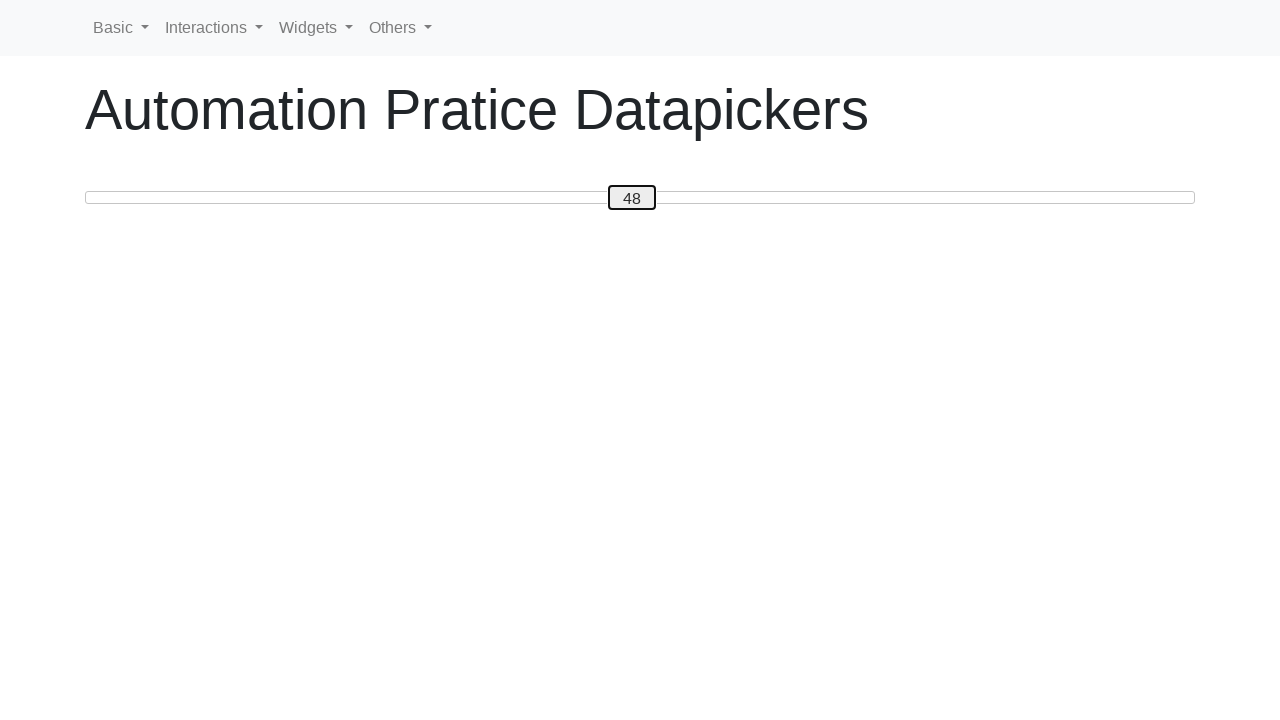

Pressed ArrowLeft on slider (iteration 4/21) on #custom-handle
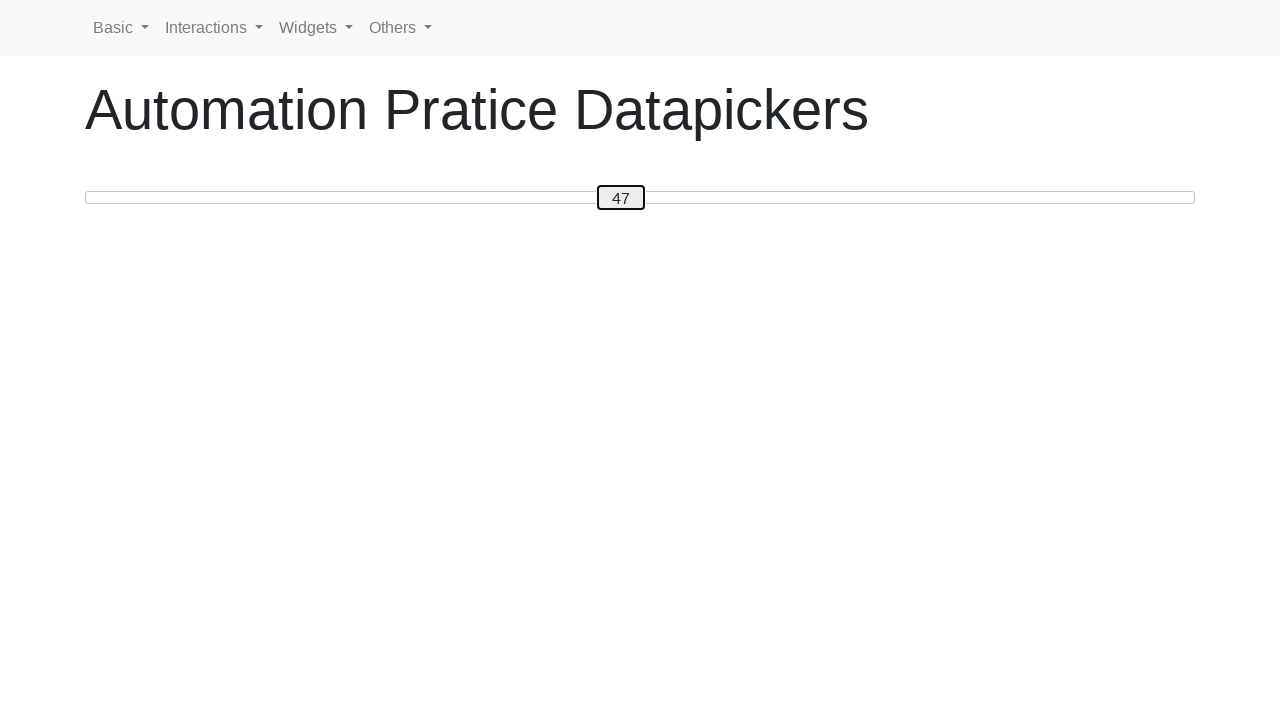

Pressed ArrowLeft on slider (iteration 5/21) on #custom-handle
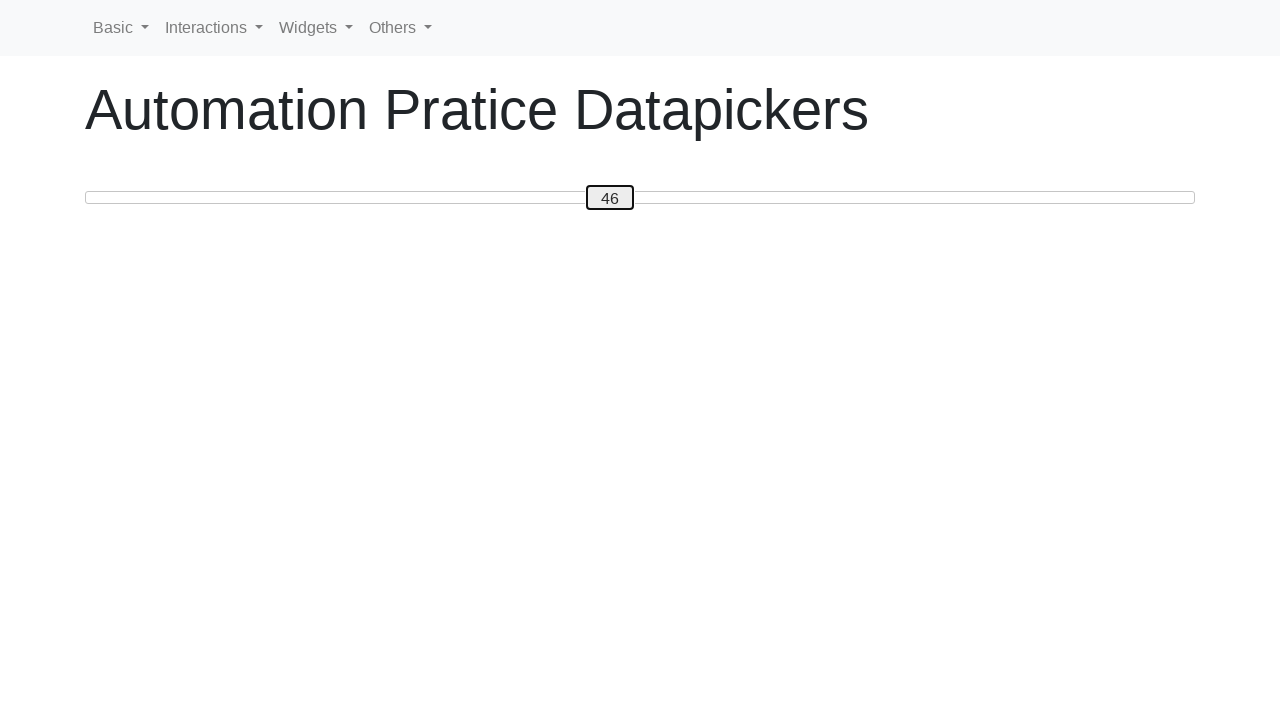

Pressed ArrowLeft on slider (iteration 6/21) on #custom-handle
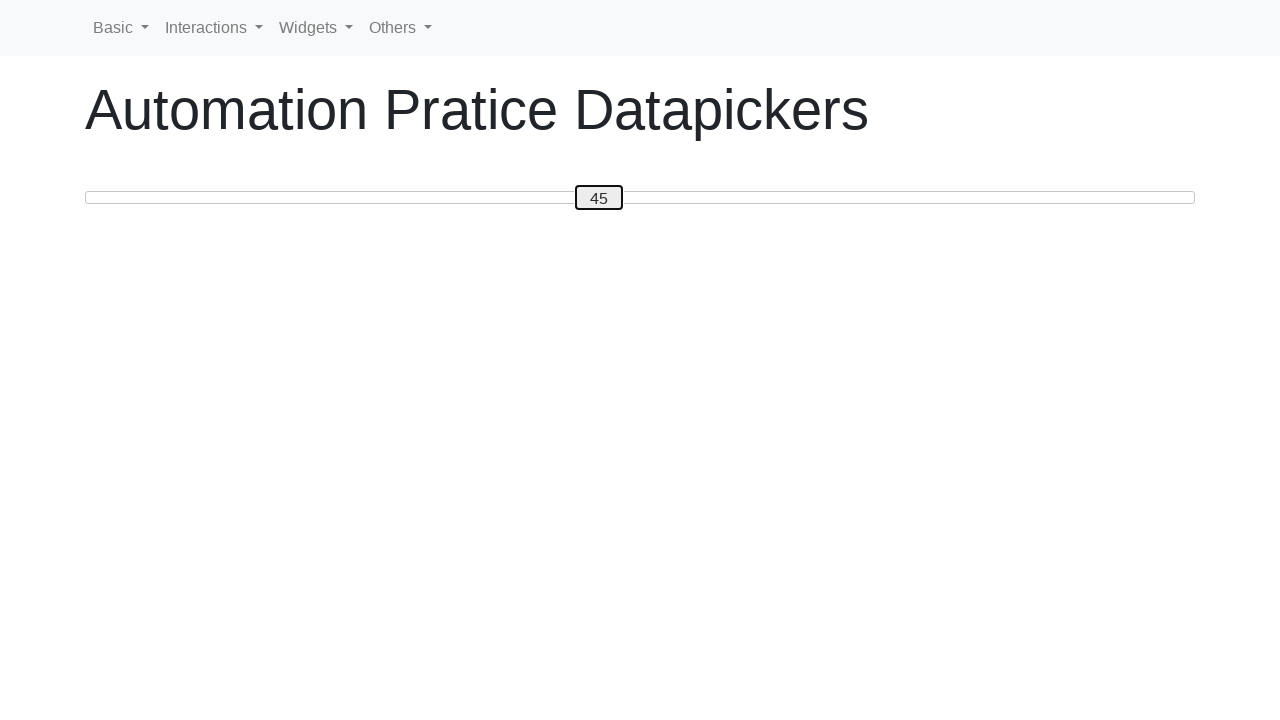

Pressed ArrowLeft on slider (iteration 7/21) on #custom-handle
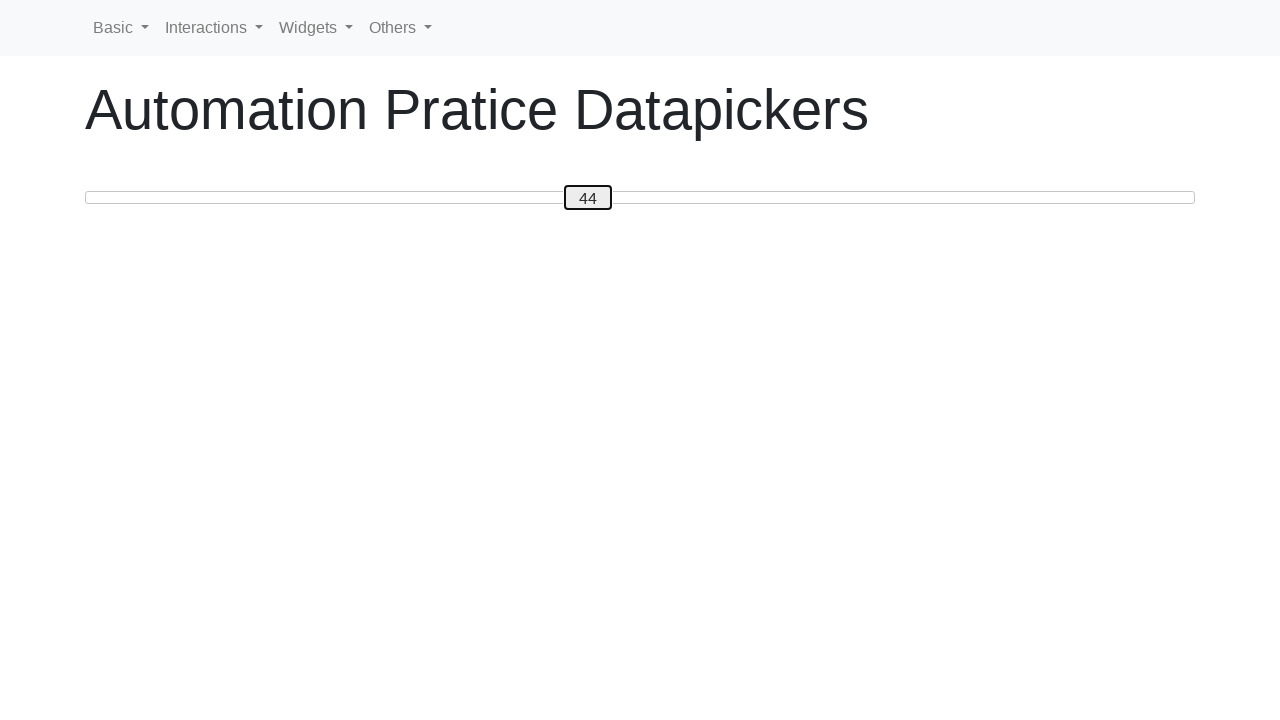

Pressed ArrowLeft on slider (iteration 8/21) on #custom-handle
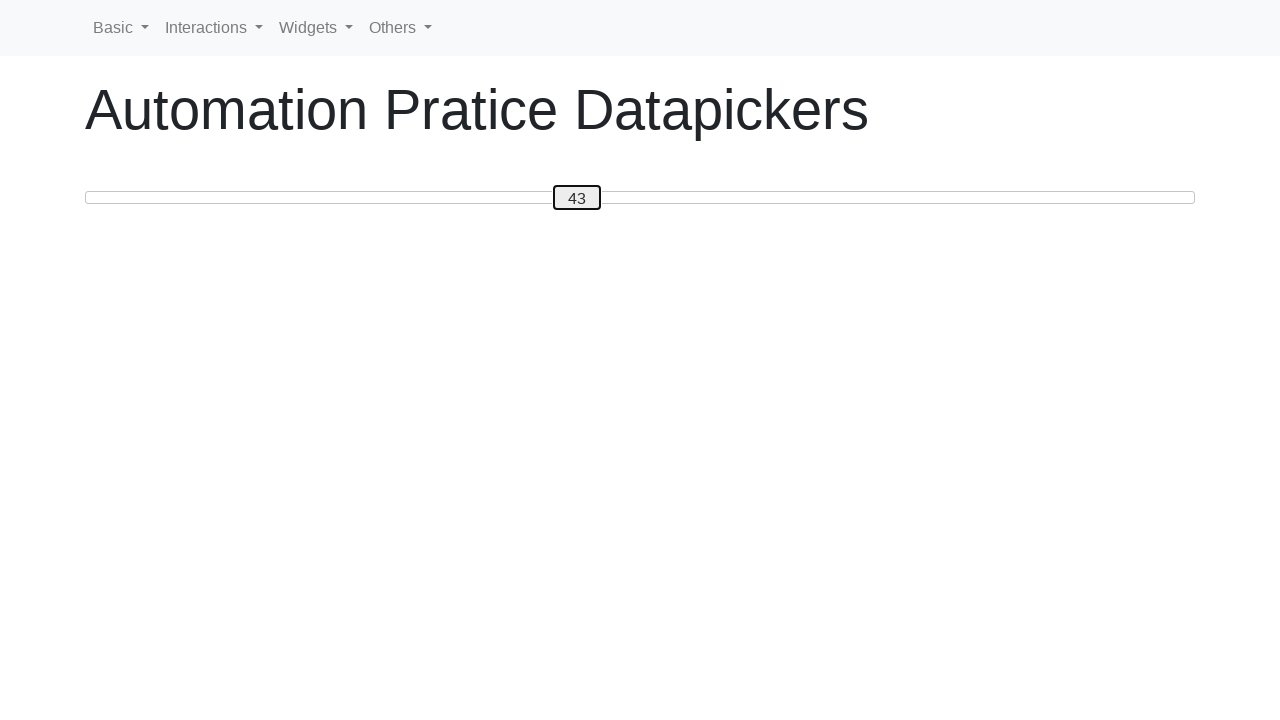

Pressed ArrowLeft on slider (iteration 9/21) on #custom-handle
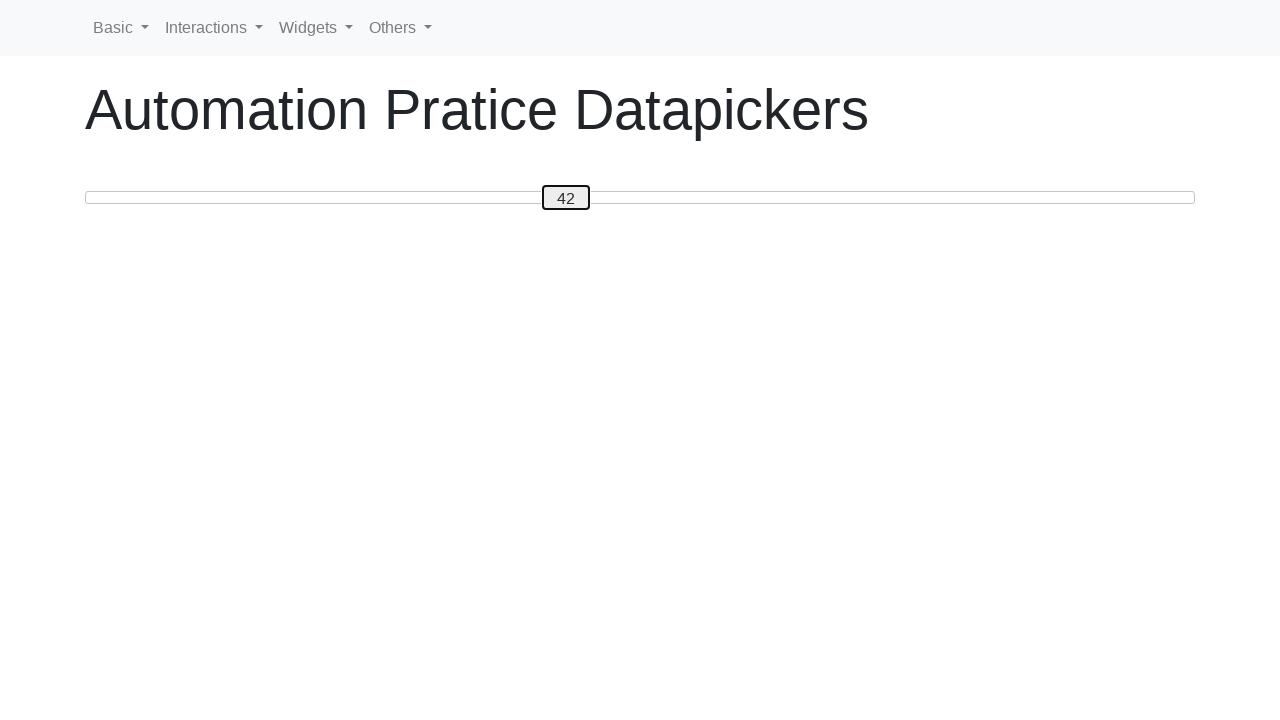

Pressed ArrowLeft on slider (iteration 10/21) on #custom-handle
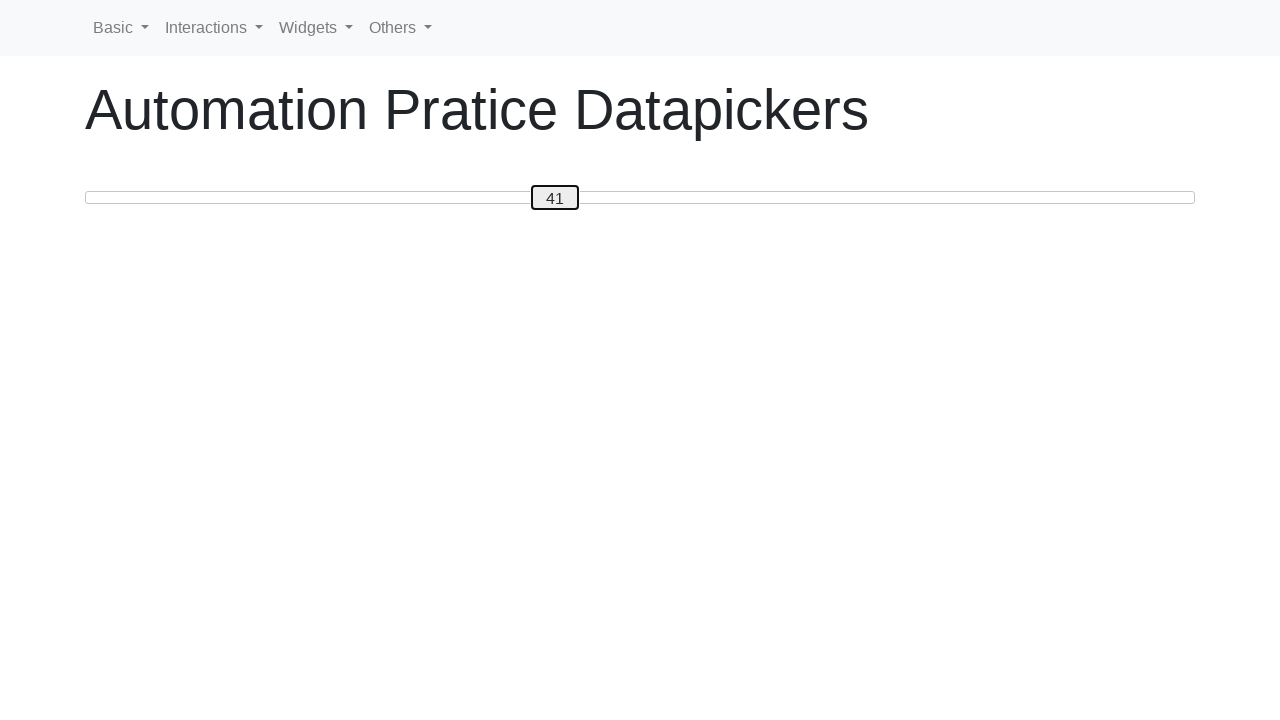

Pressed ArrowLeft on slider (iteration 11/21) on #custom-handle
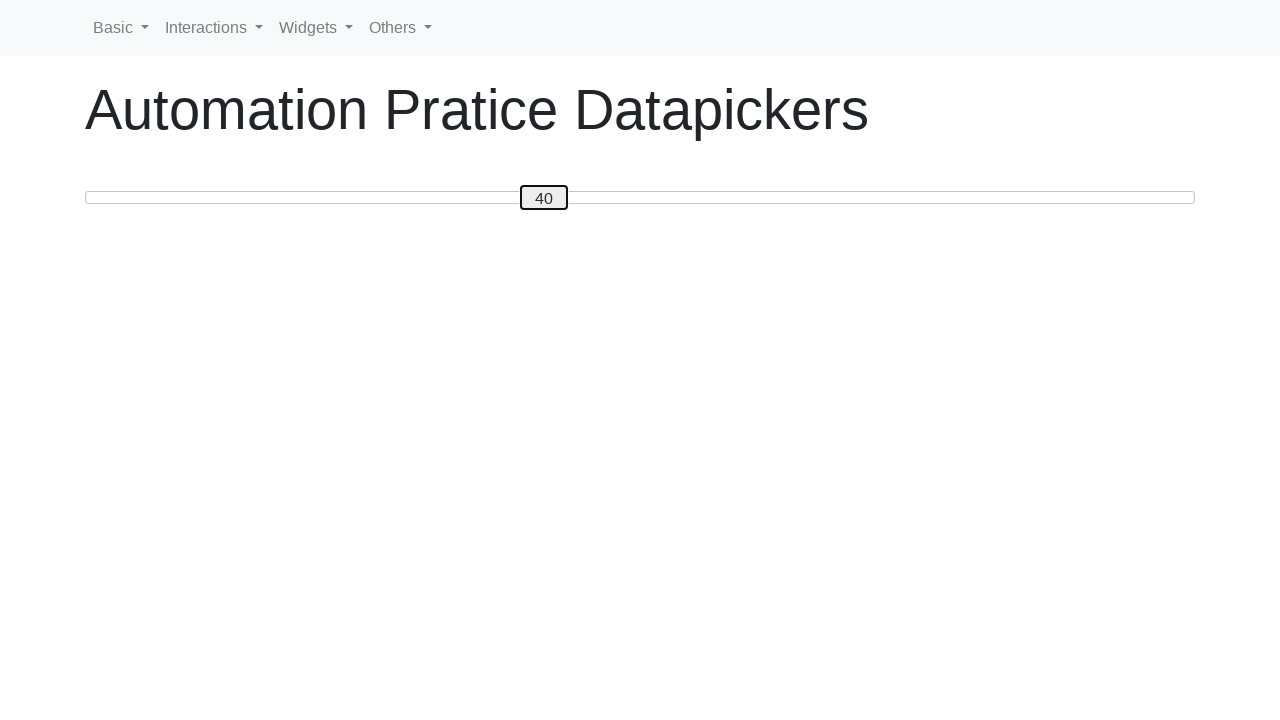

Pressed ArrowLeft on slider (iteration 12/21) on #custom-handle
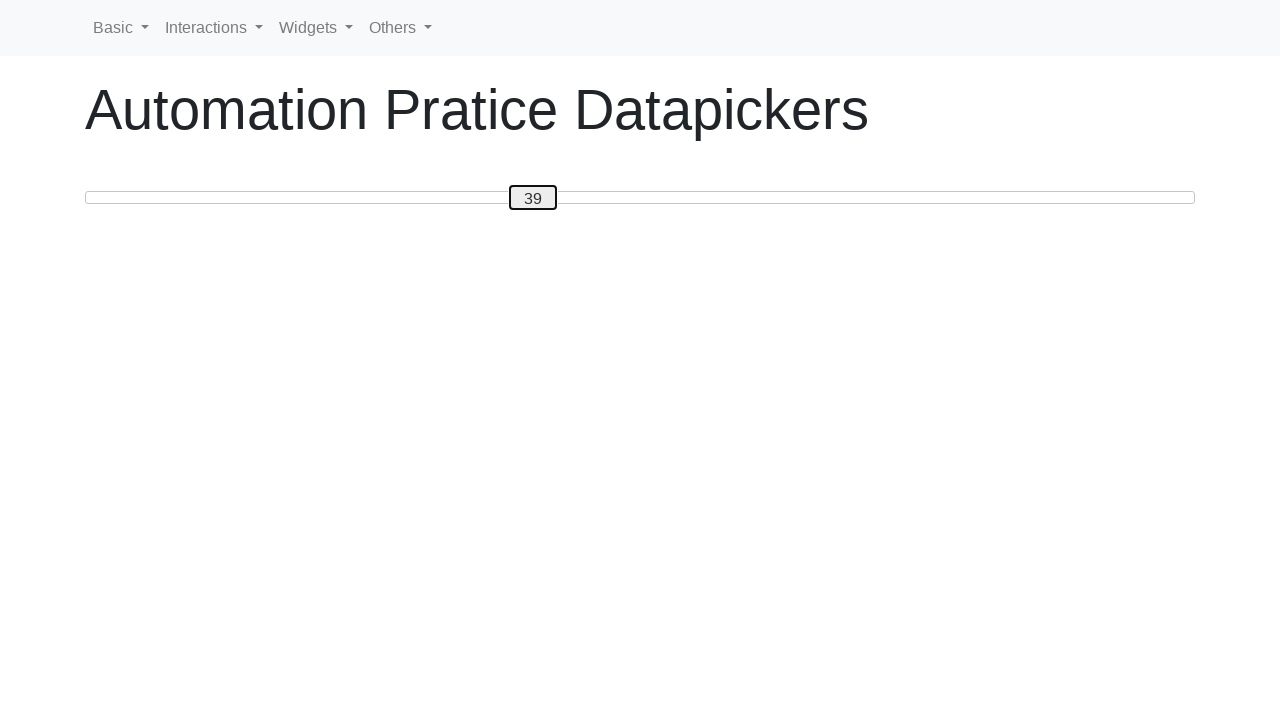

Pressed ArrowLeft on slider (iteration 13/21) on #custom-handle
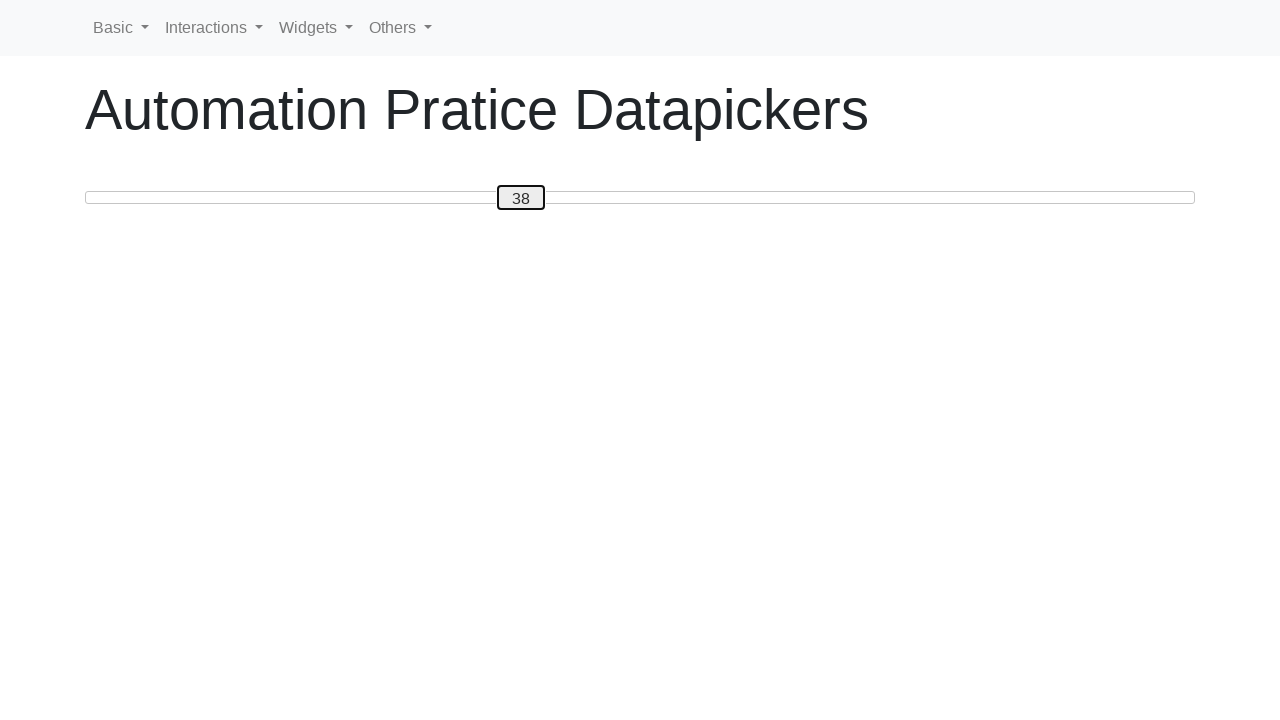

Pressed ArrowLeft on slider (iteration 14/21) on #custom-handle
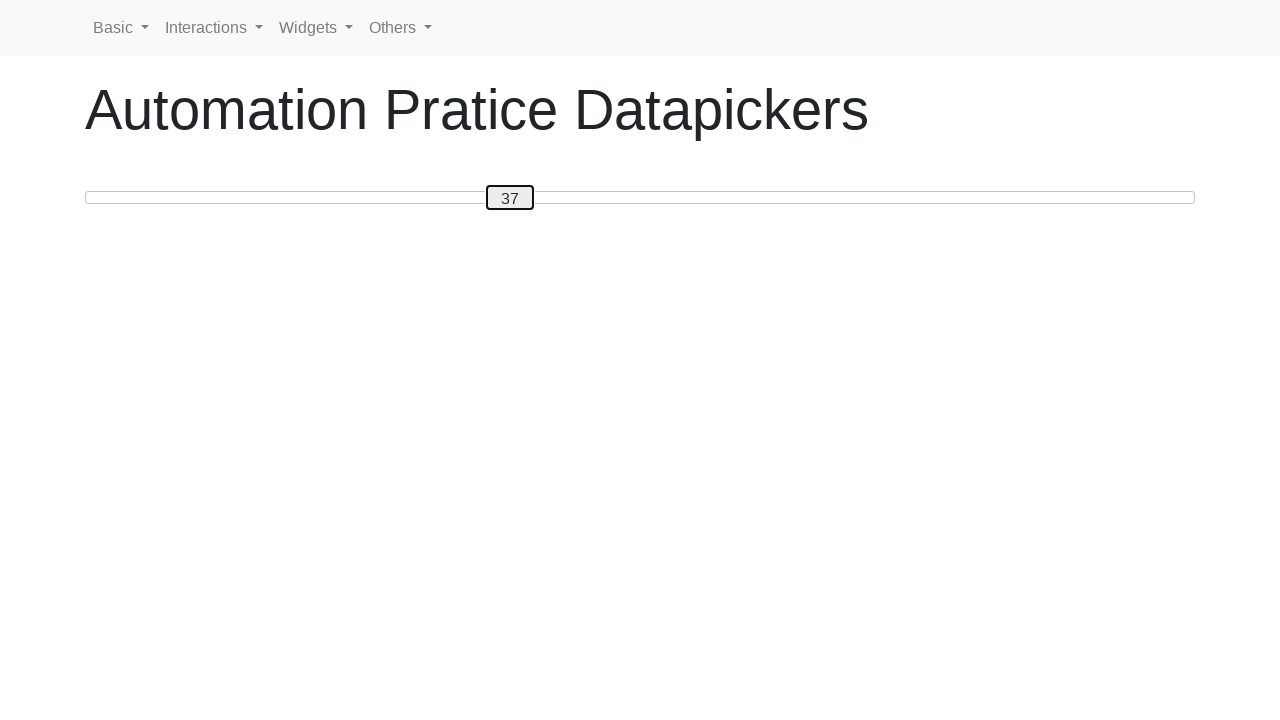

Pressed ArrowLeft on slider (iteration 15/21) on #custom-handle
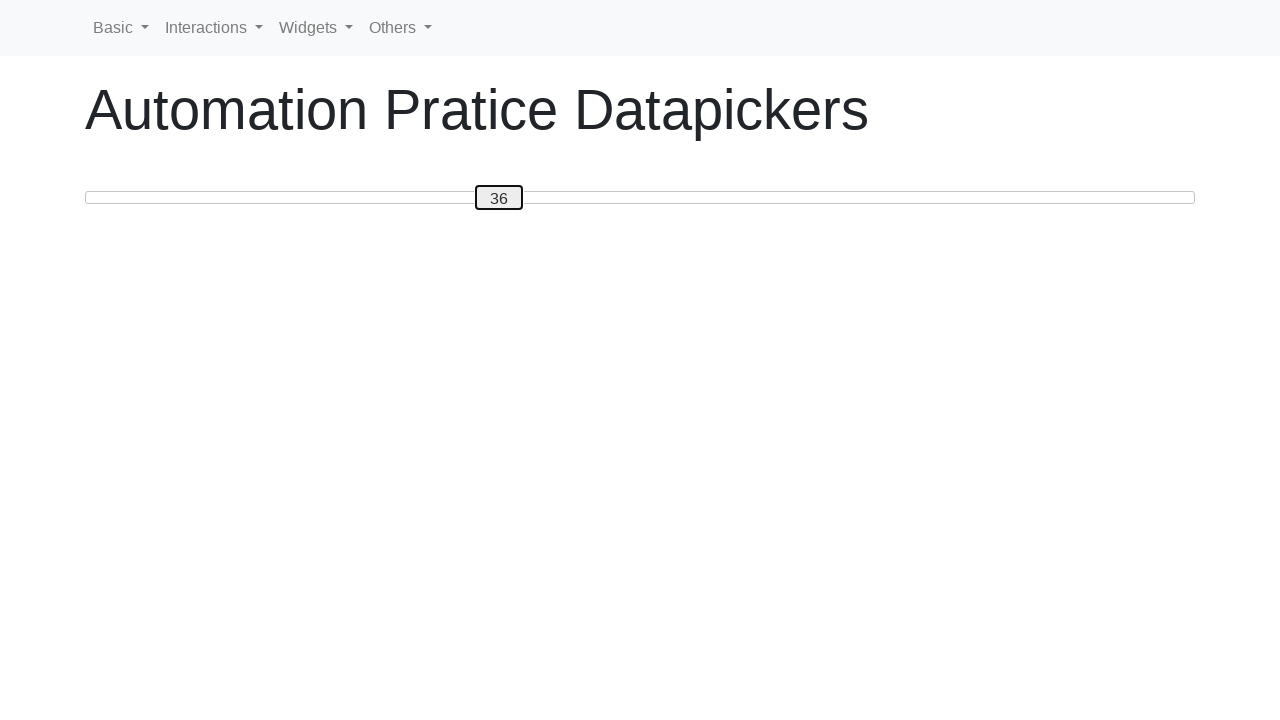

Pressed ArrowLeft on slider (iteration 16/21) on #custom-handle
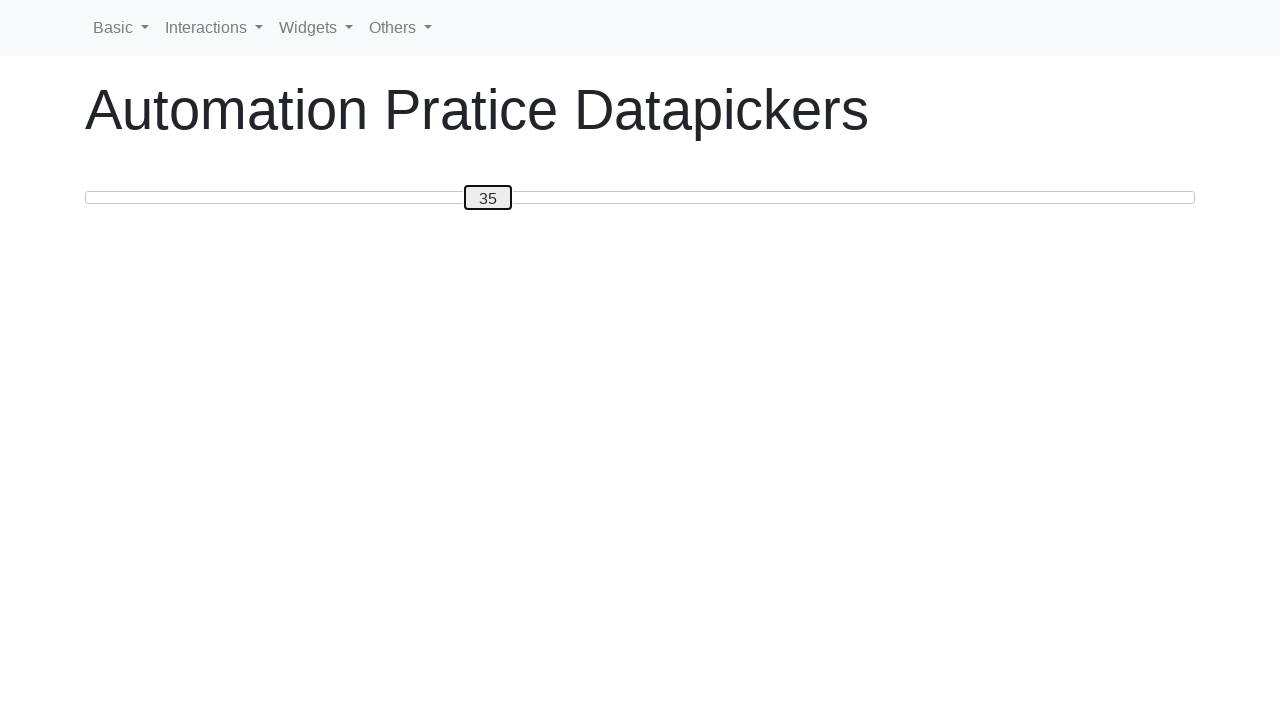

Pressed ArrowLeft on slider (iteration 17/21) on #custom-handle
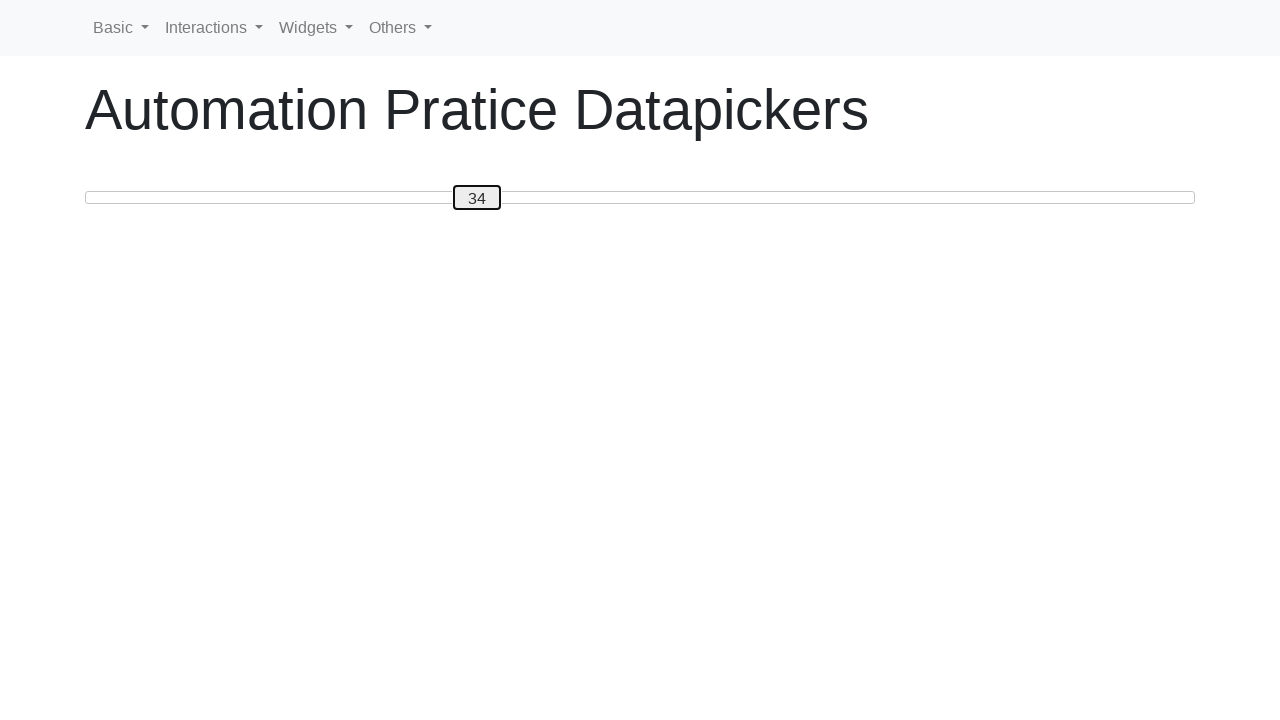

Pressed ArrowLeft on slider (iteration 18/21) on #custom-handle
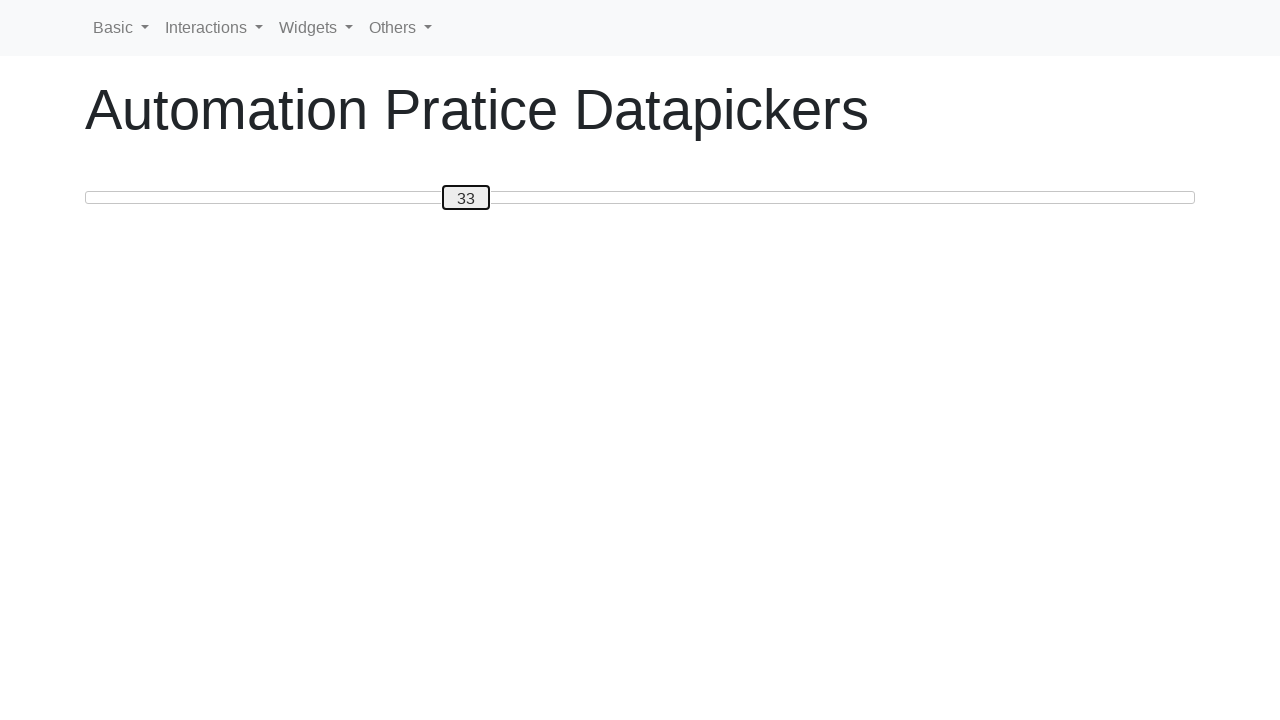

Pressed ArrowLeft on slider (iteration 19/21) on #custom-handle
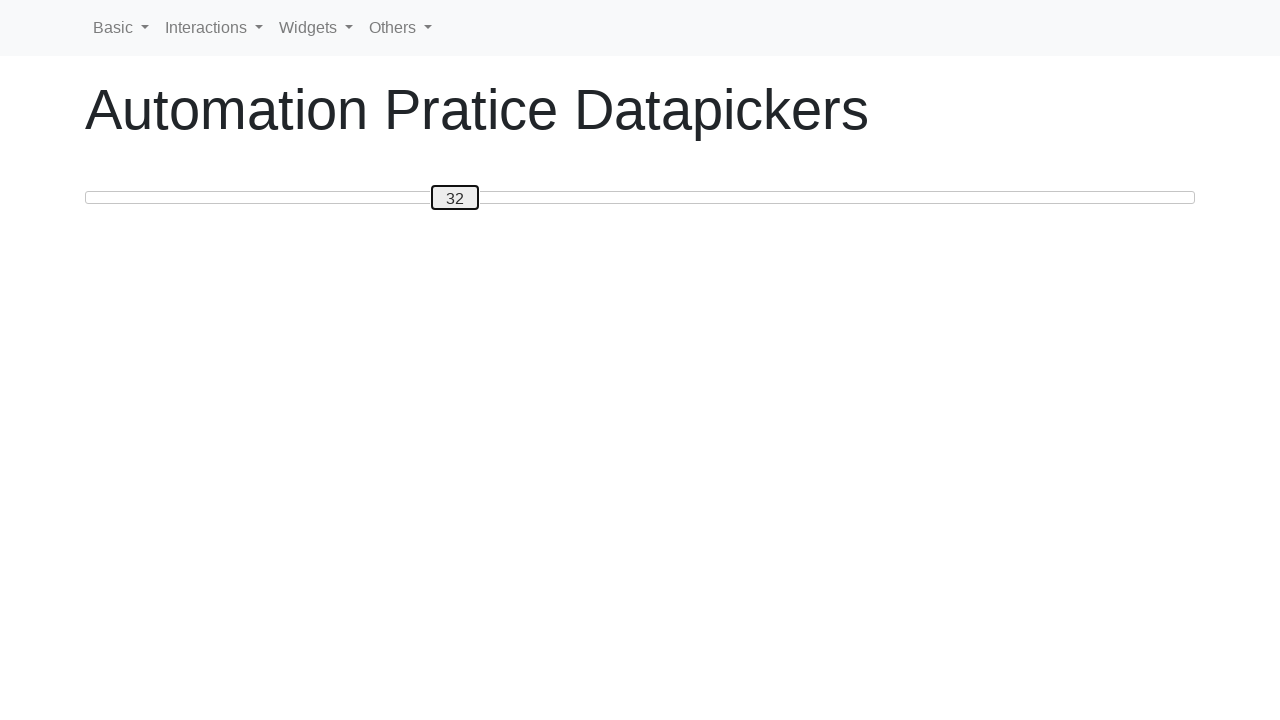

Pressed ArrowLeft on slider (iteration 20/21) on #custom-handle
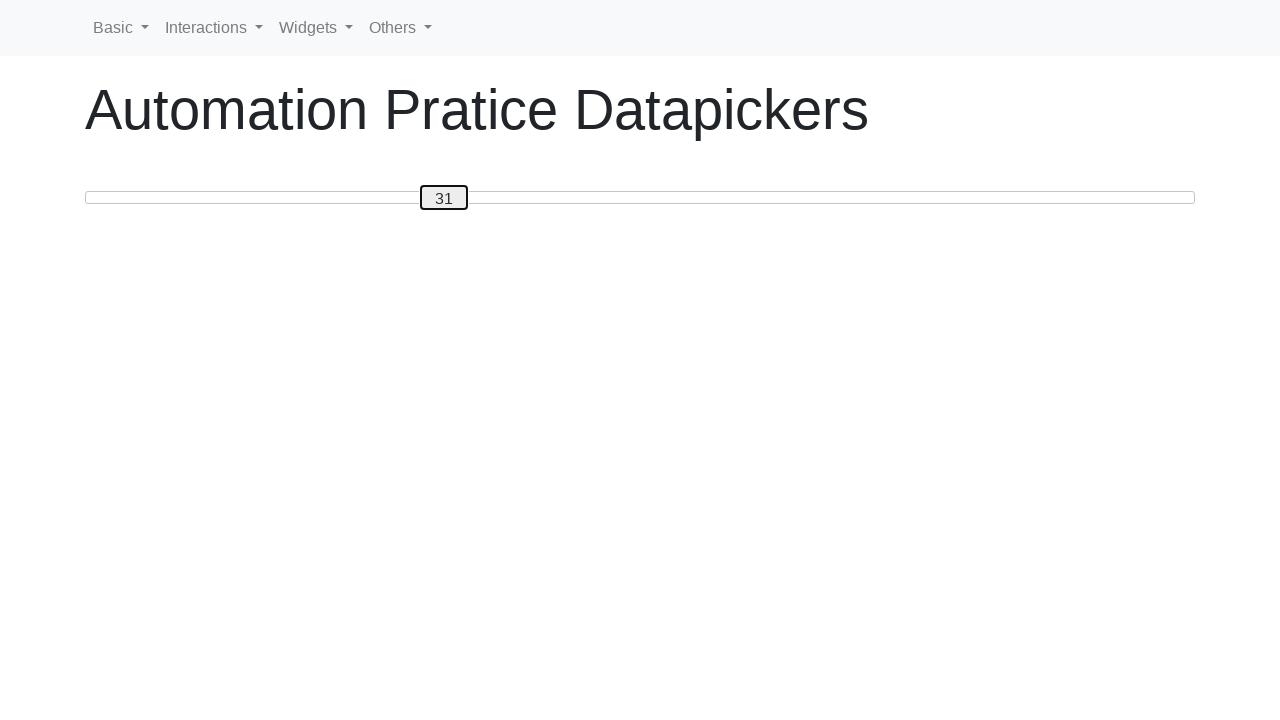

Pressed ArrowLeft on slider (iteration 21/21) on #custom-handle
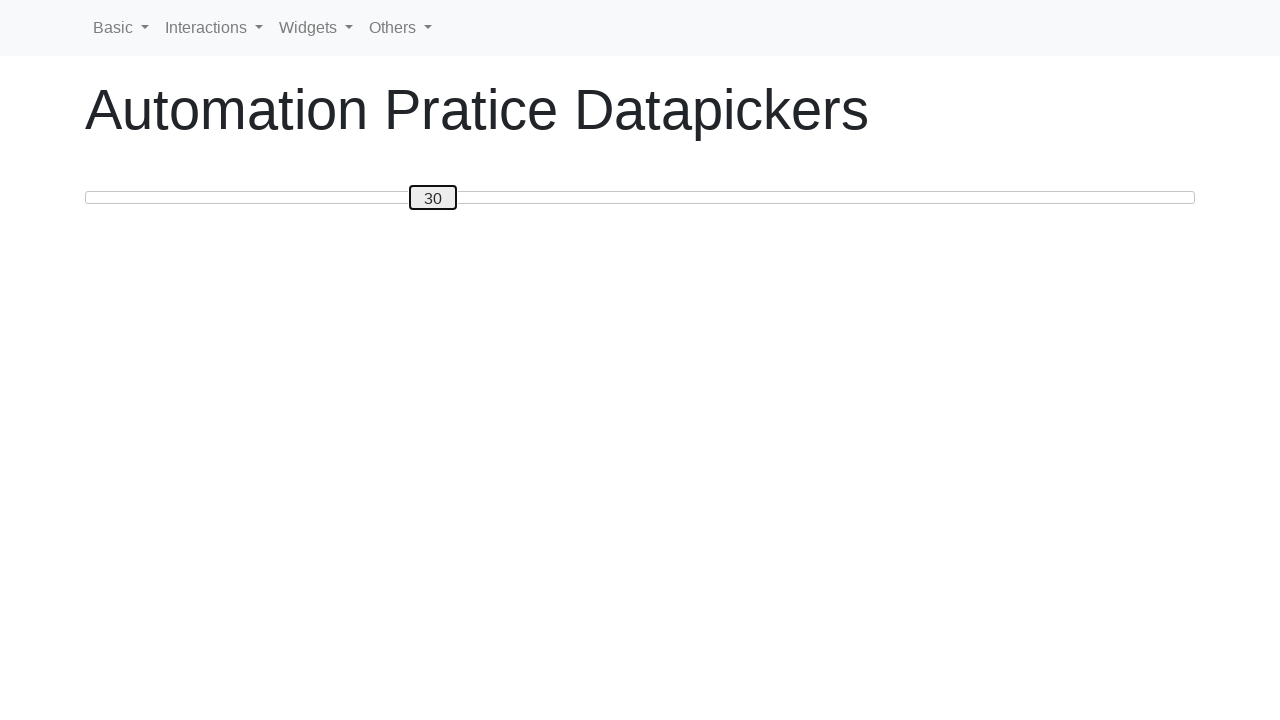

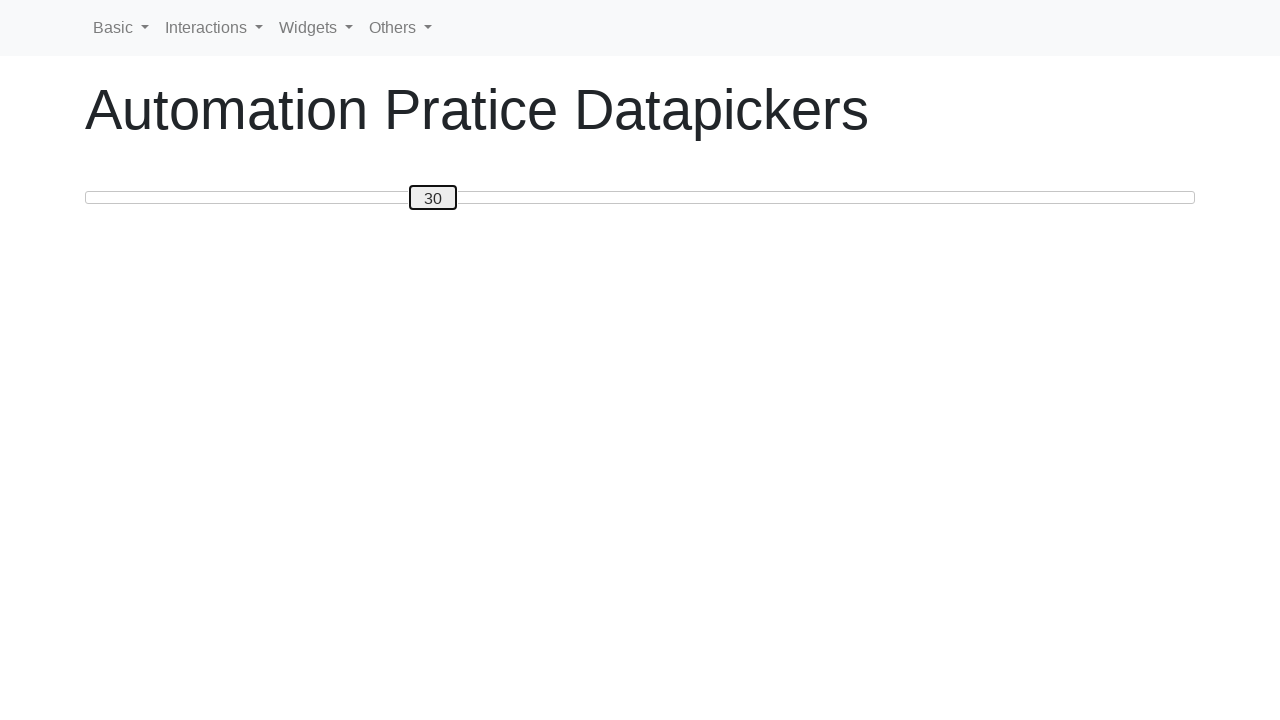